Tests filling a large form by entering text into all text input fields and clicking the submit button

Starting URL: http://suninjuly.github.io/huge_form.html

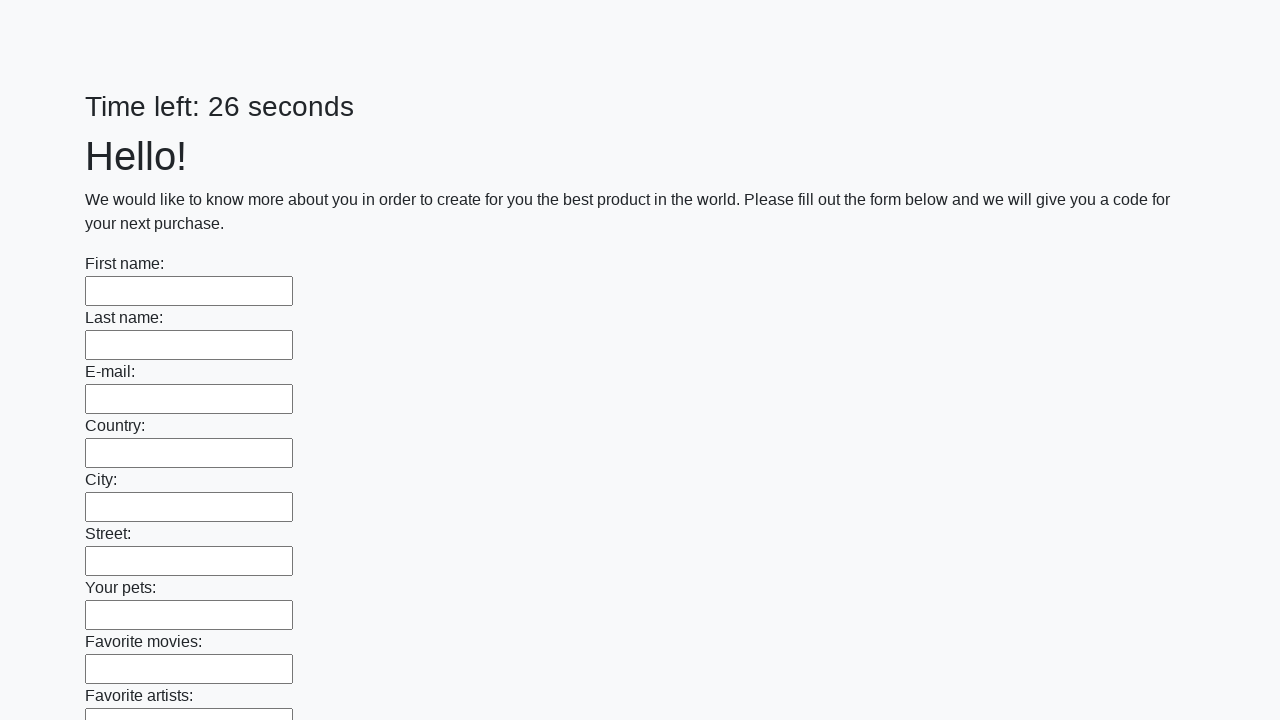

Filled text input field 1 of 100 with 'Мой ответ' on input[type='text'] >> nth=0
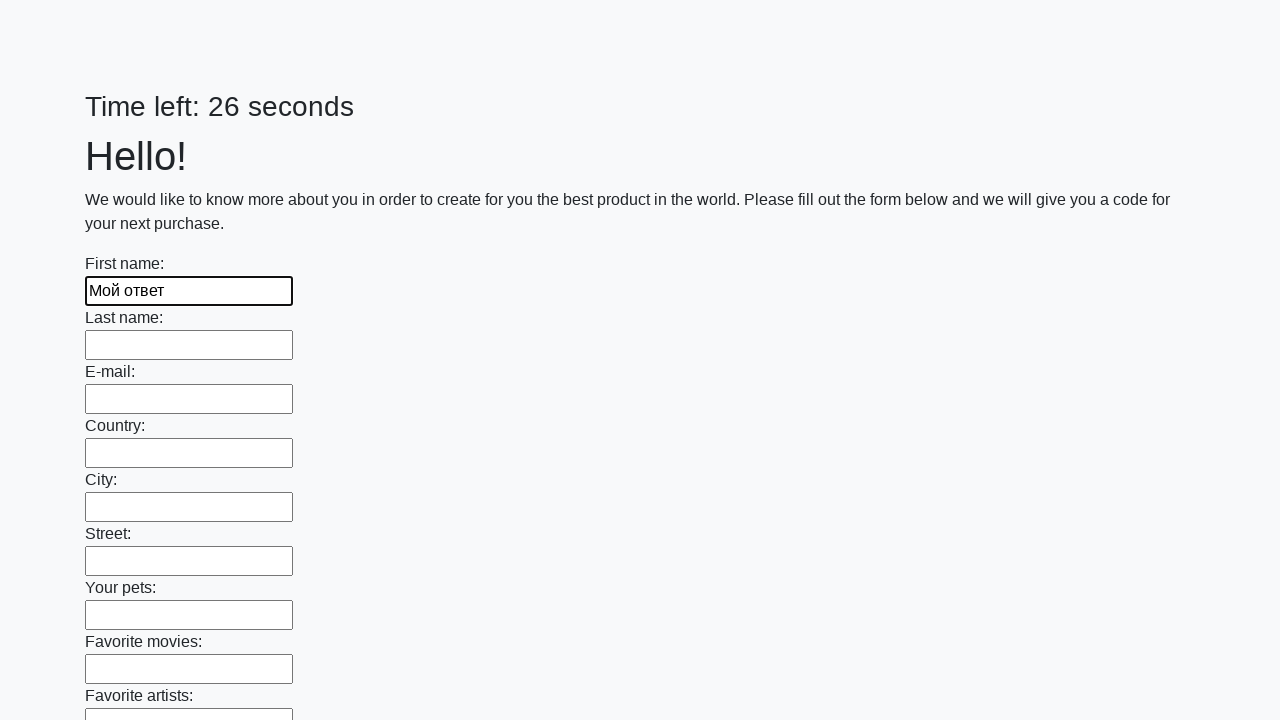

Filled text input field 2 of 100 with 'Мой ответ' on input[type='text'] >> nth=1
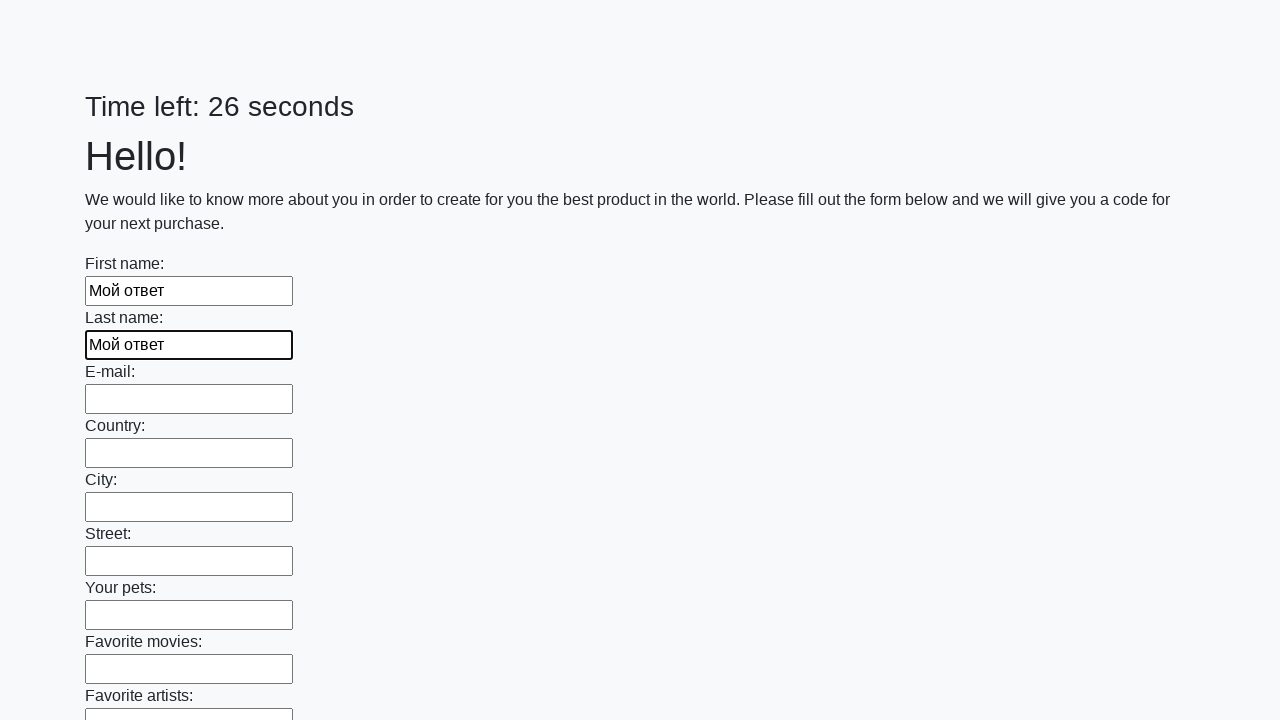

Filled text input field 3 of 100 with 'Мой ответ' on input[type='text'] >> nth=2
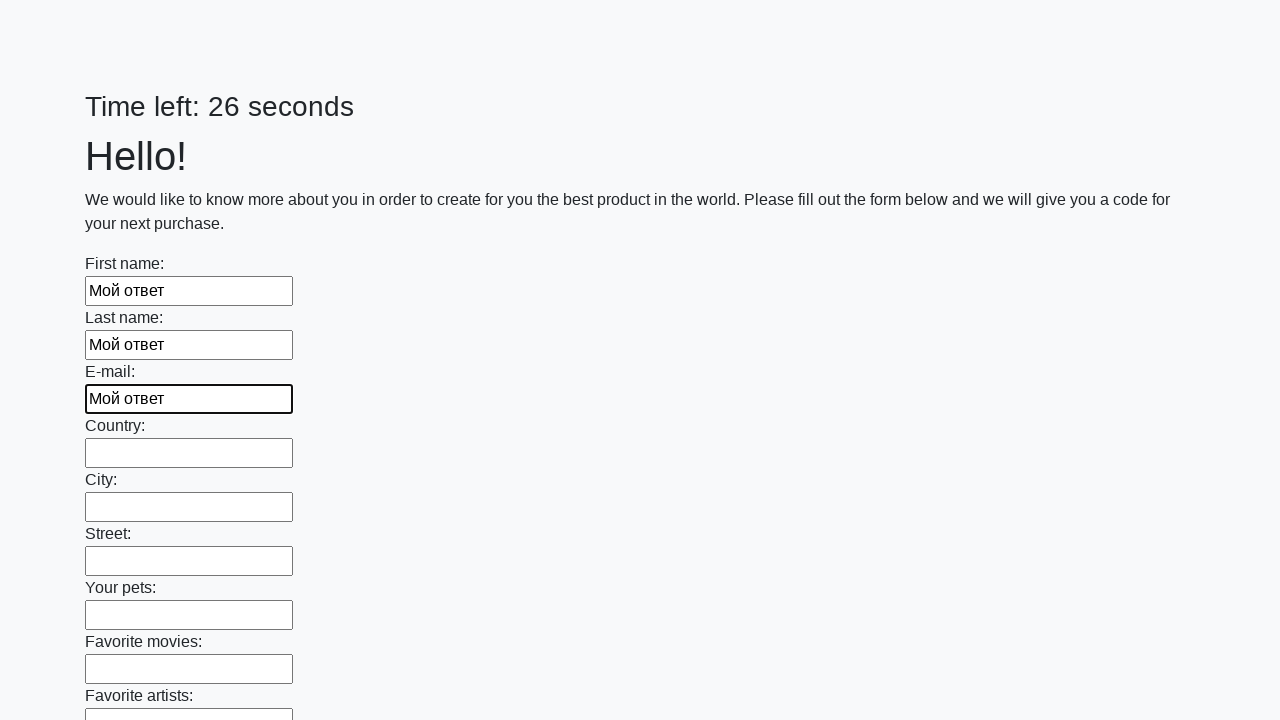

Filled text input field 4 of 100 with 'Мой ответ' on input[type='text'] >> nth=3
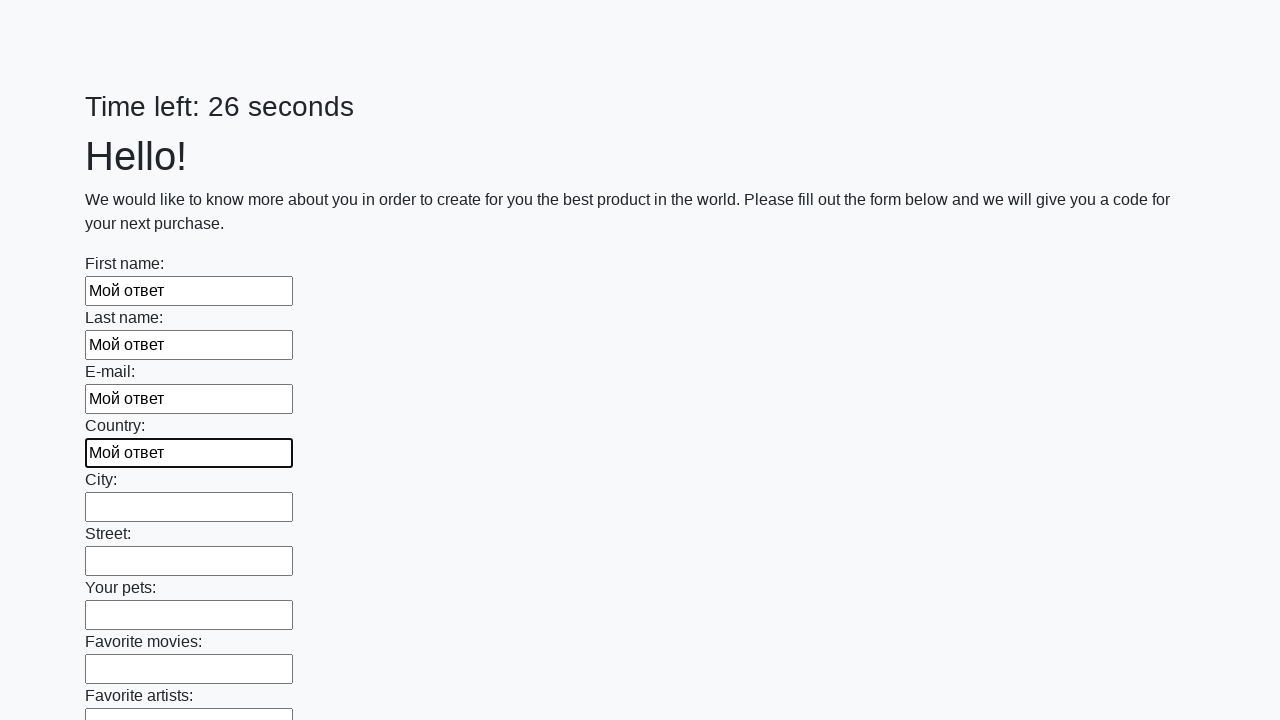

Filled text input field 5 of 100 with 'Мой ответ' on input[type='text'] >> nth=4
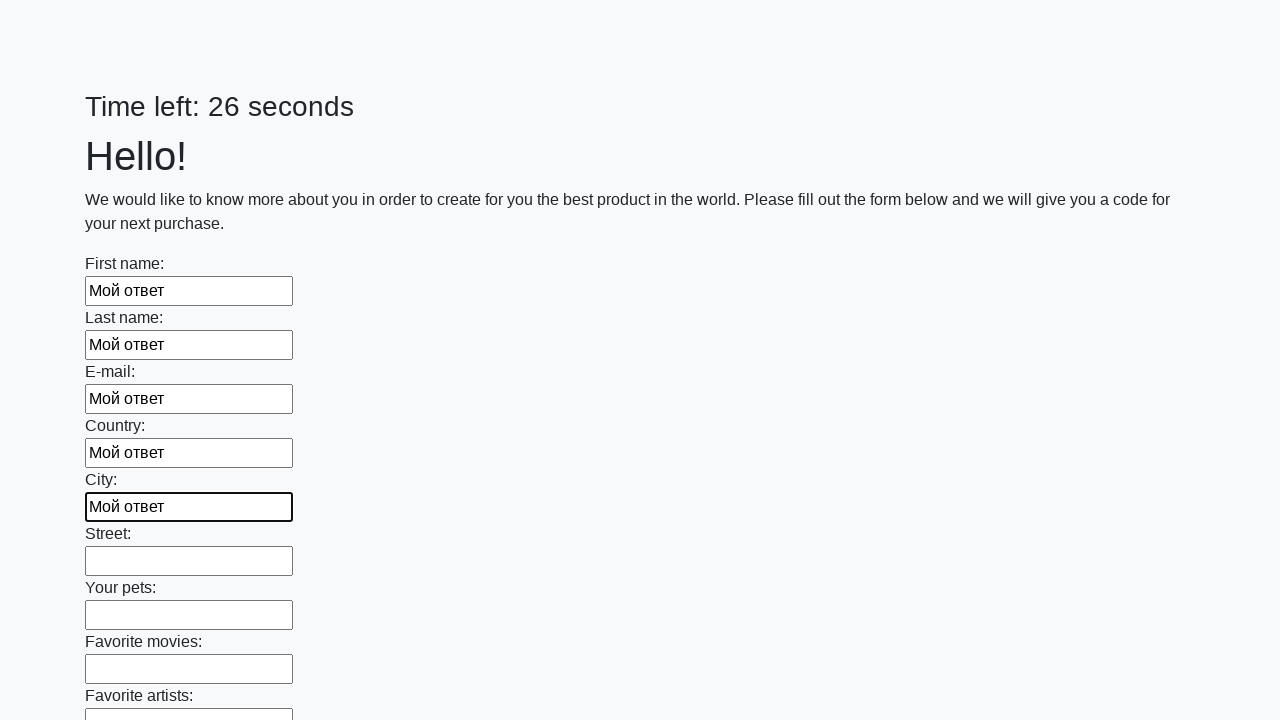

Filled text input field 6 of 100 with 'Мой ответ' on input[type='text'] >> nth=5
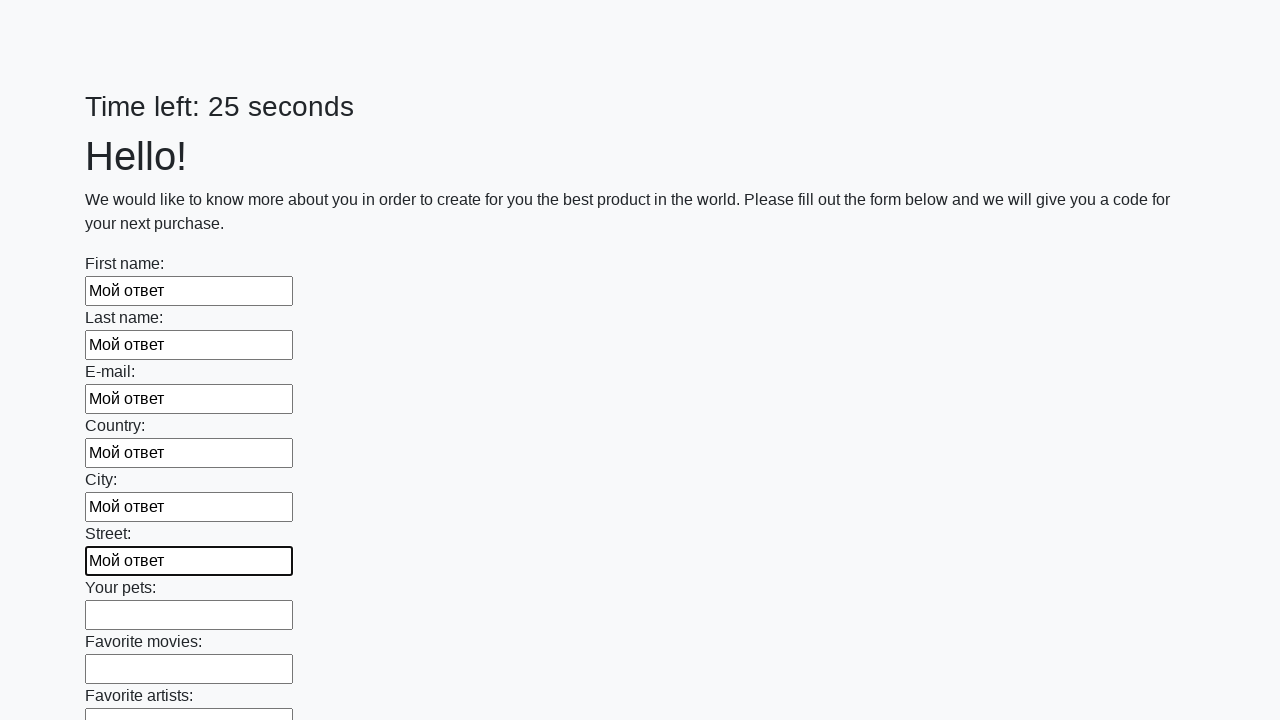

Filled text input field 7 of 100 with 'Мой ответ' on input[type='text'] >> nth=6
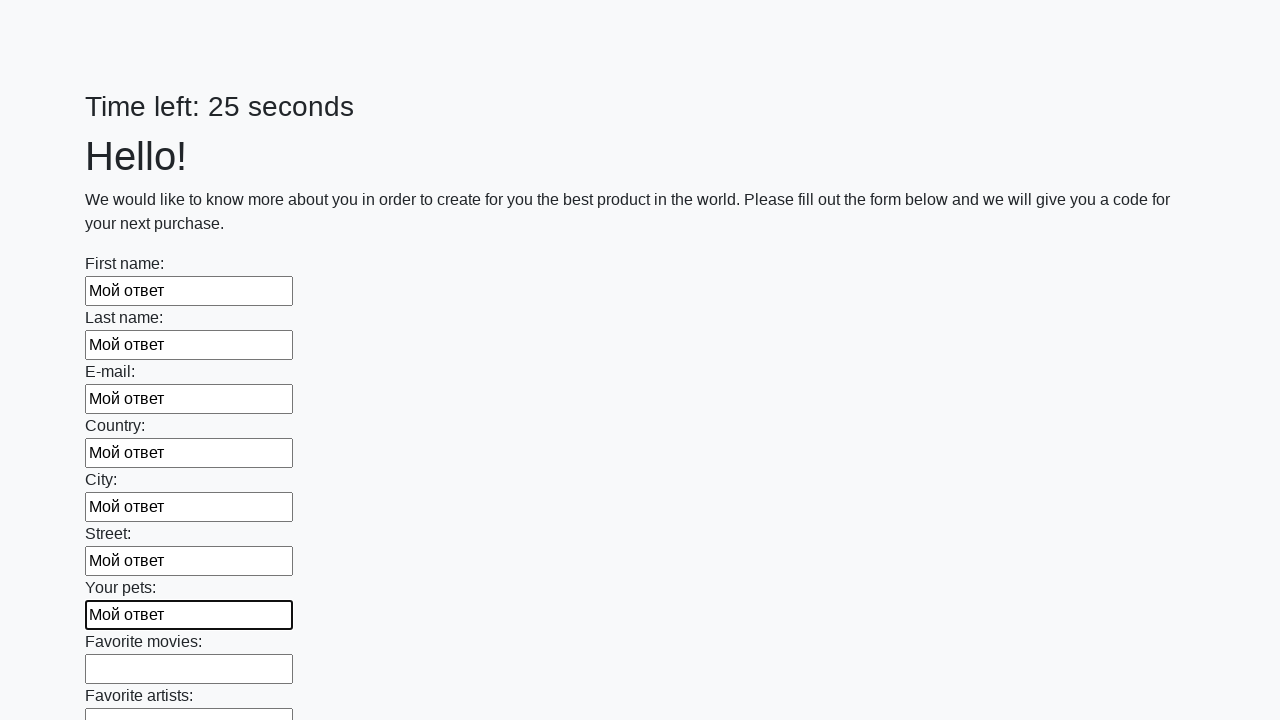

Filled text input field 8 of 100 with 'Мой ответ' on input[type='text'] >> nth=7
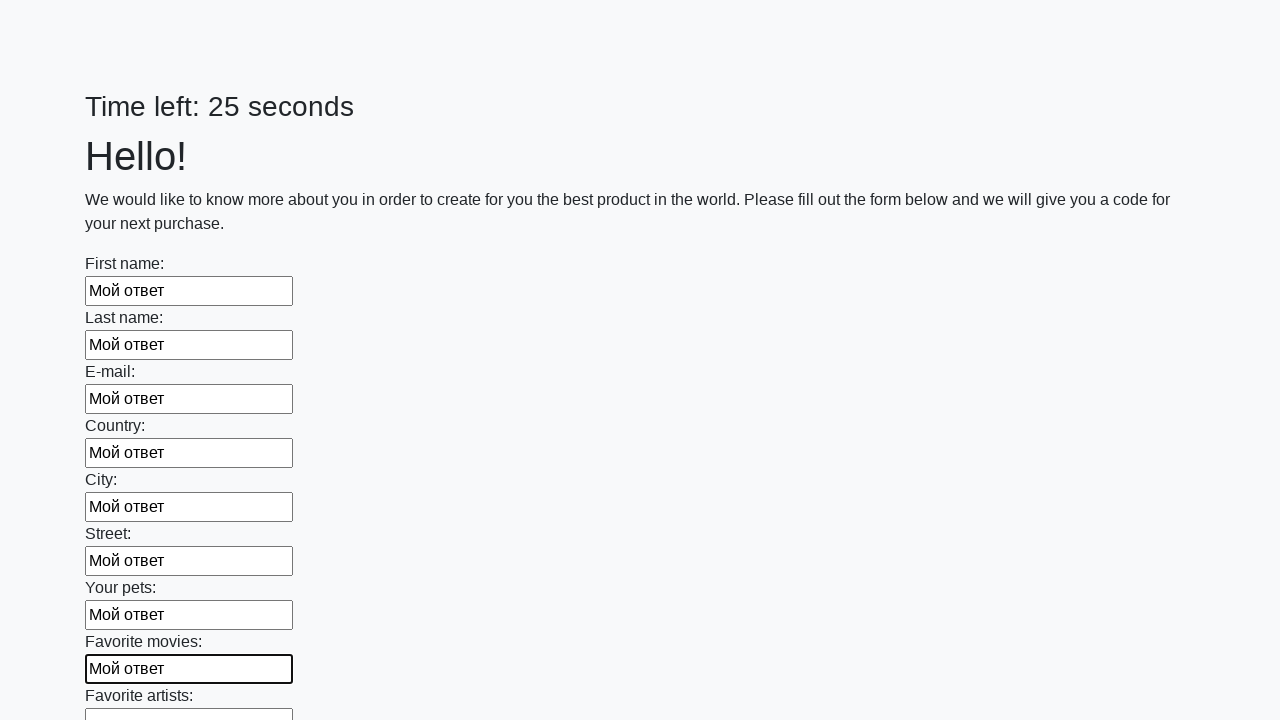

Filled text input field 9 of 100 with 'Мой ответ' on input[type='text'] >> nth=8
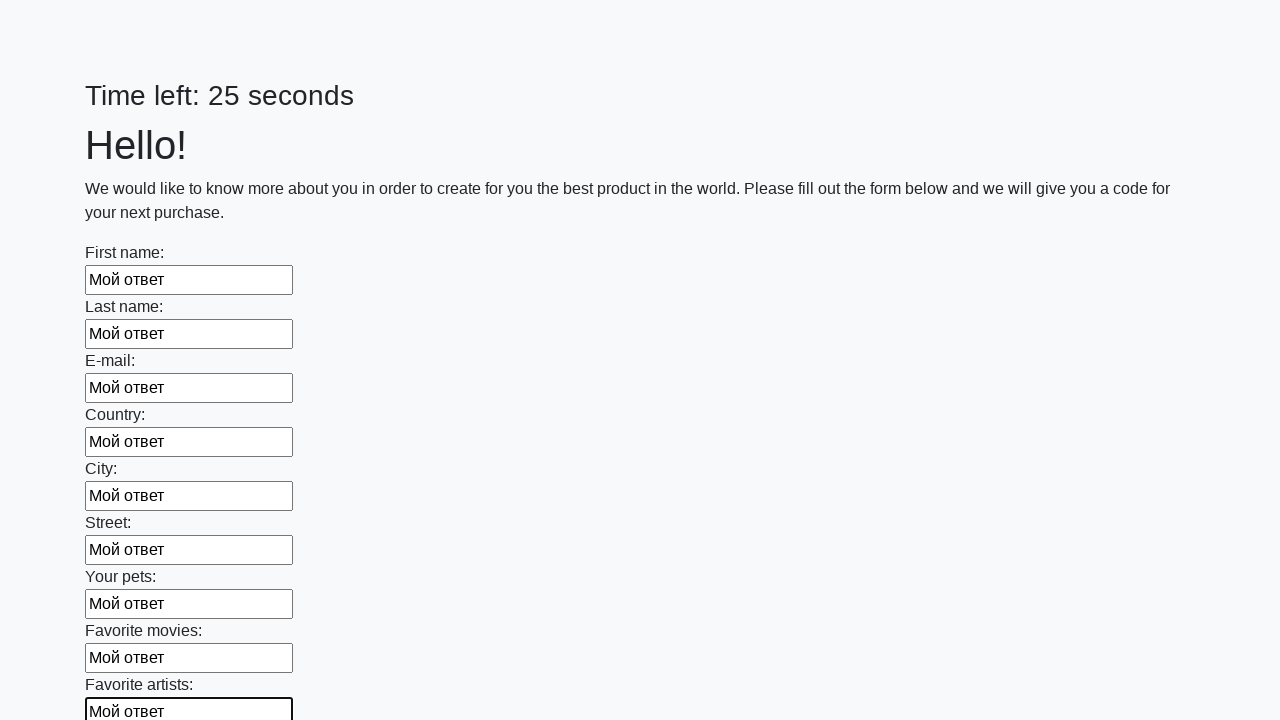

Filled text input field 10 of 100 with 'Мой ответ' on input[type='text'] >> nth=9
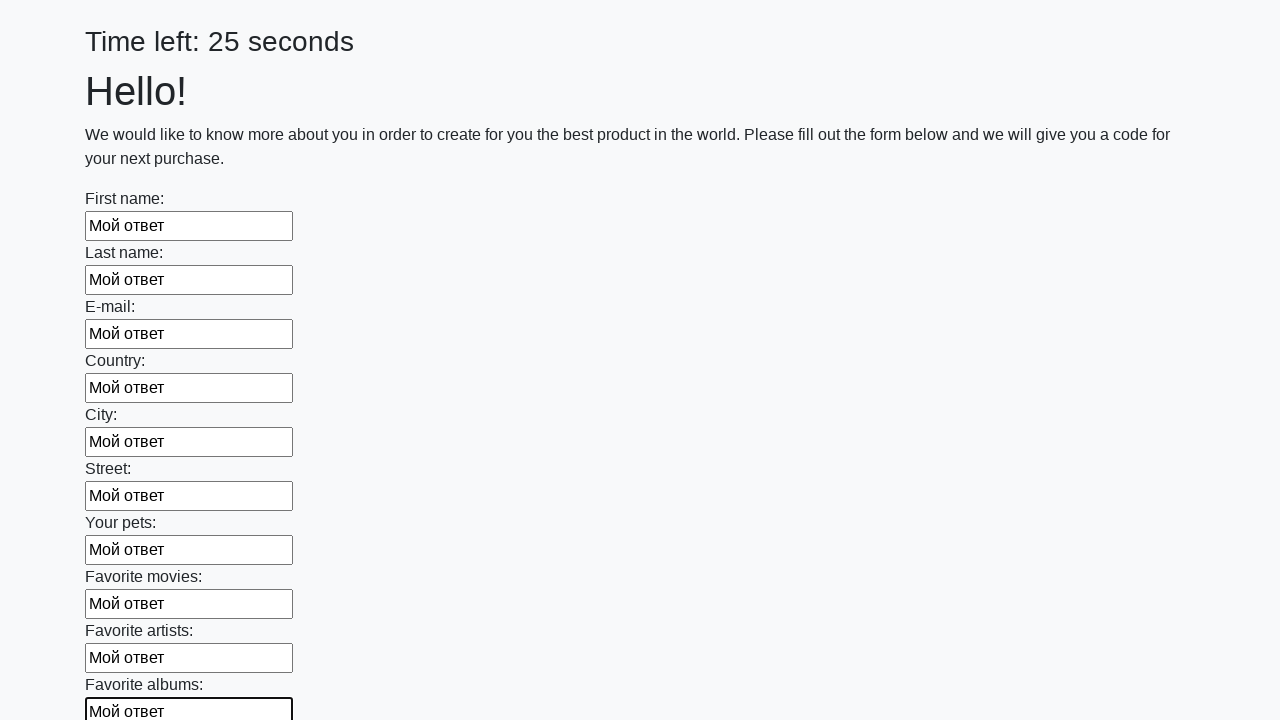

Filled text input field 11 of 100 with 'Мой ответ' on input[type='text'] >> nth=10
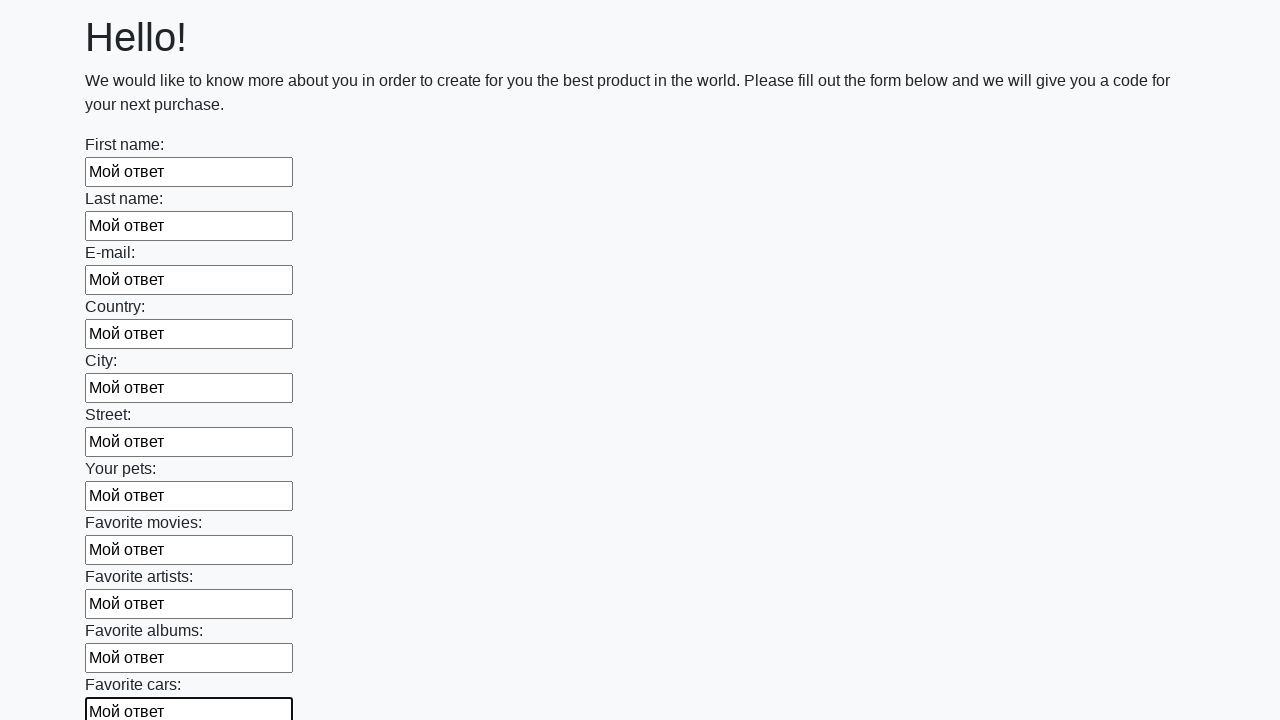

Filled text input field 12 of 100 with 'Мой ответ' on input[type='text'] >> nth=11
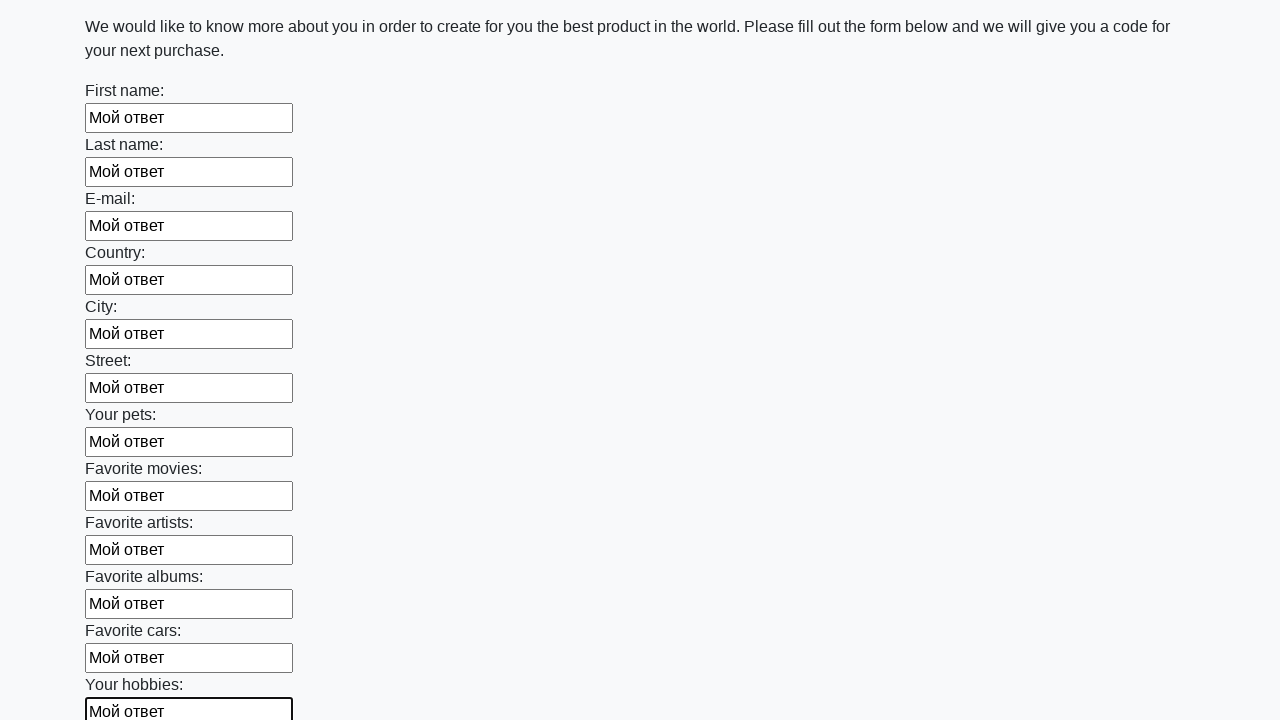

Filled text input field 13 of 100 with 'Мой ответ' on input[type='text'] >> nth=12
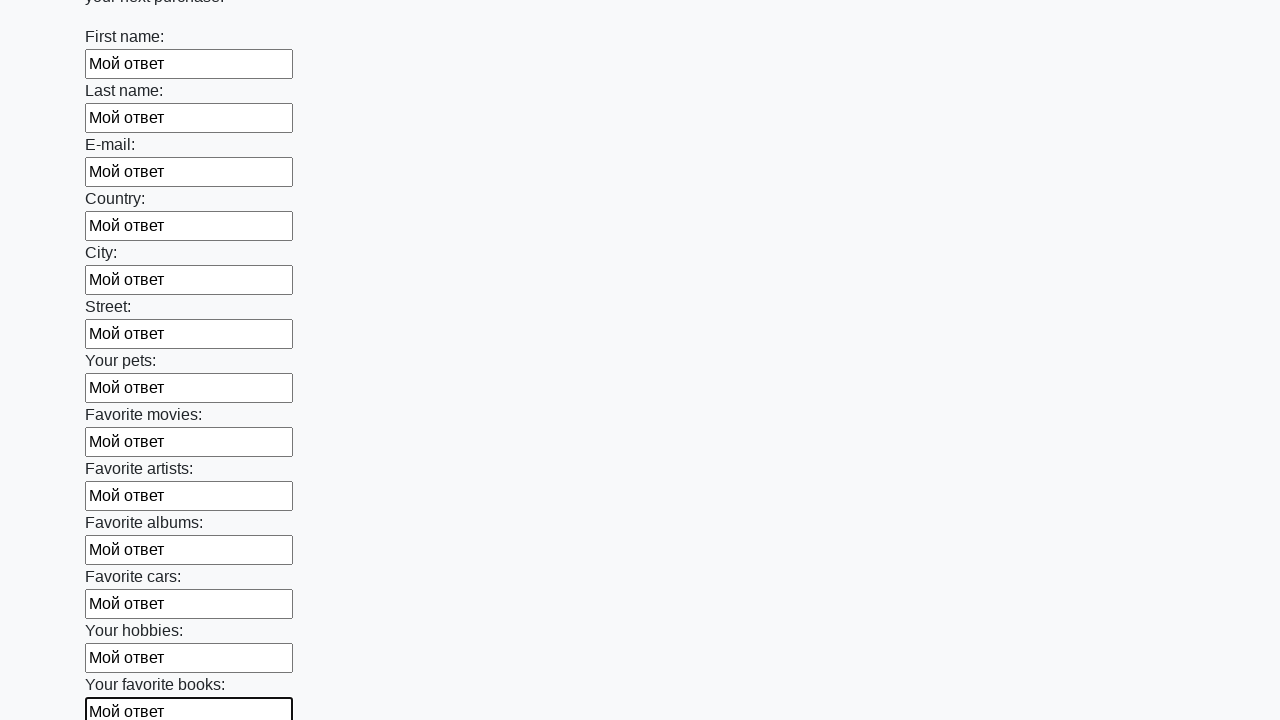

Filled text input field 14 of 100 with 'Мой ответ' on input[type='text'] >> nth=13
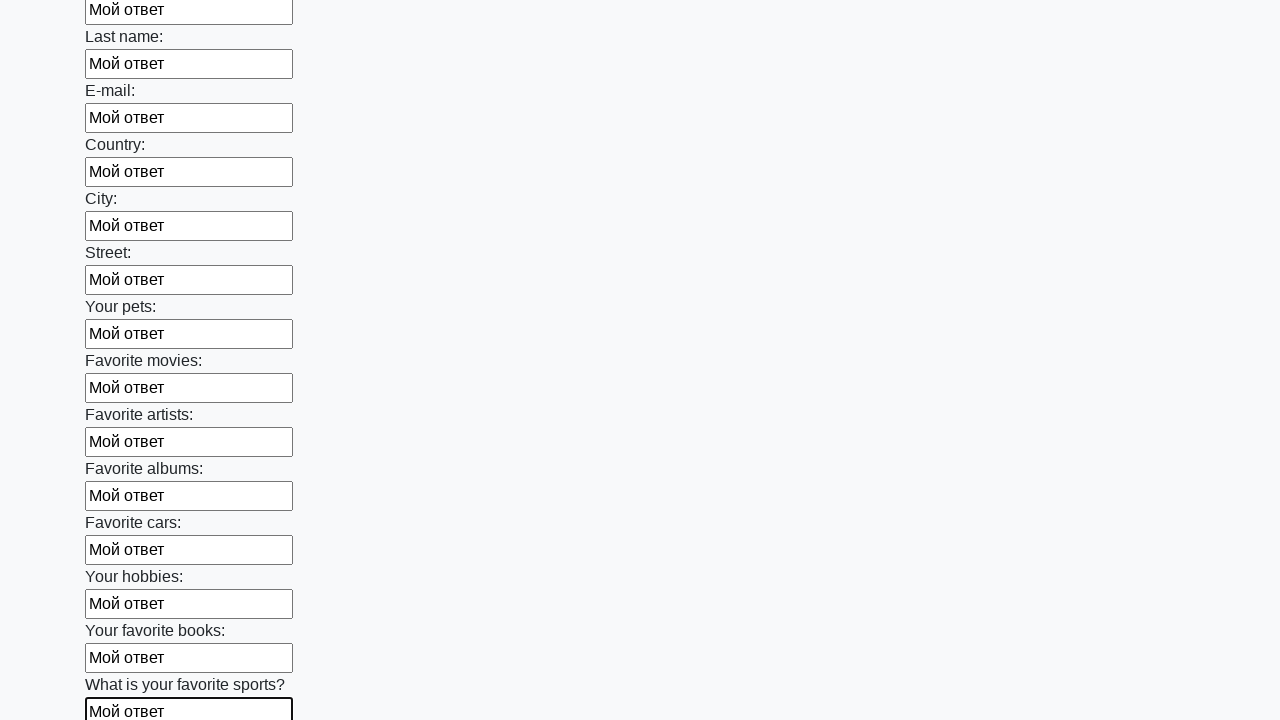

Filled text input field 15 of 100 with 'Мой ответ' on input[type='text'] >> nth=14
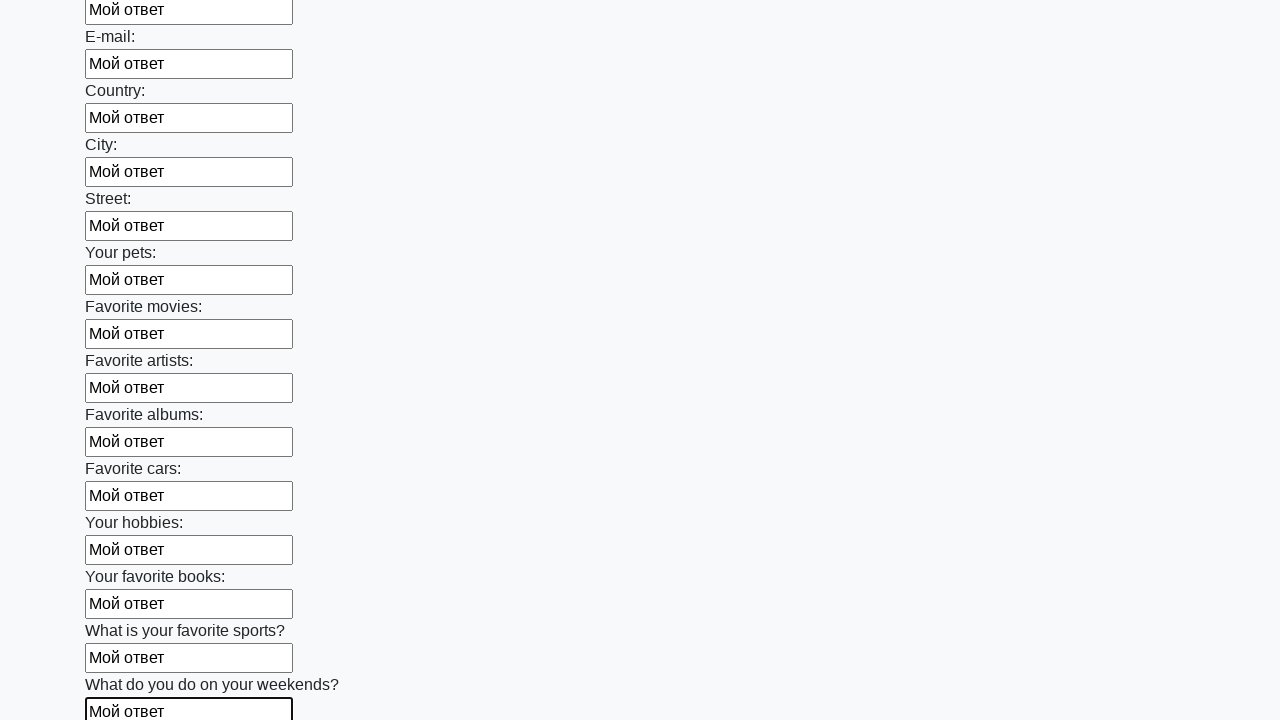

Filled text input field 16 of 100 with 'Мой ответ' on input[type='text'] >> nth=15
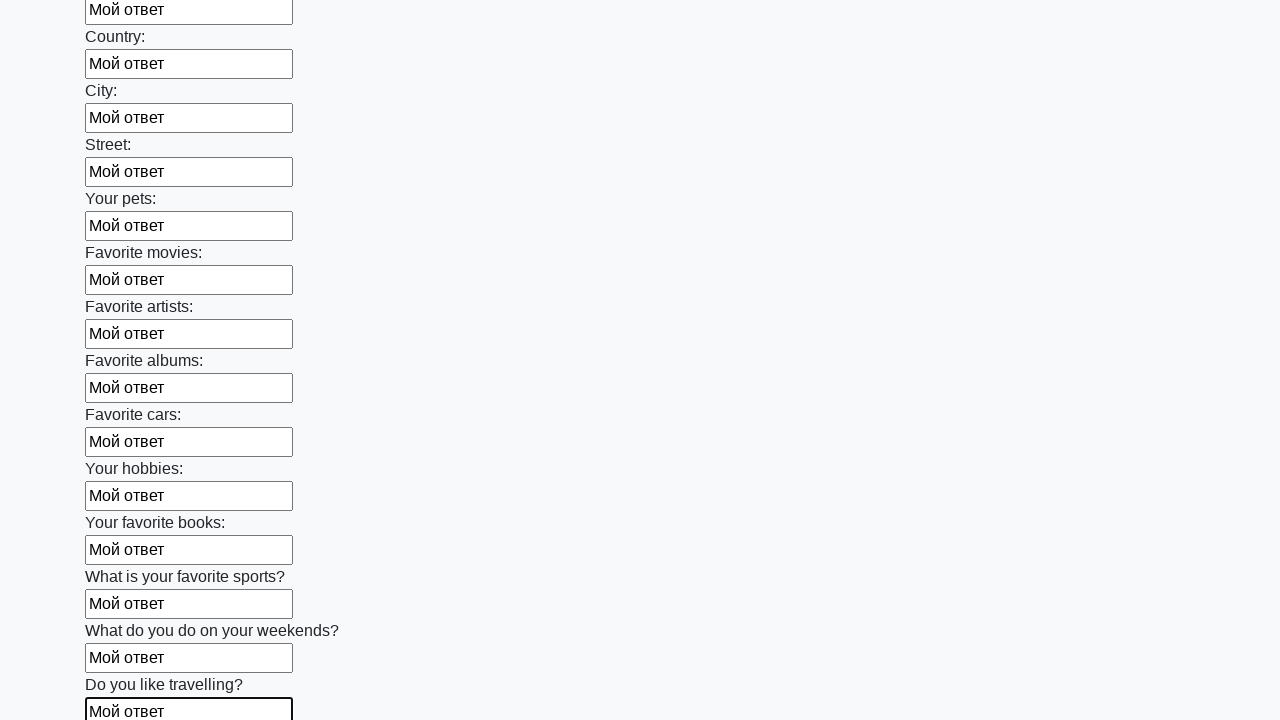

Filled text input field 17 of 100 with 'Мой ответ' on input[type='text'] >> nth=16
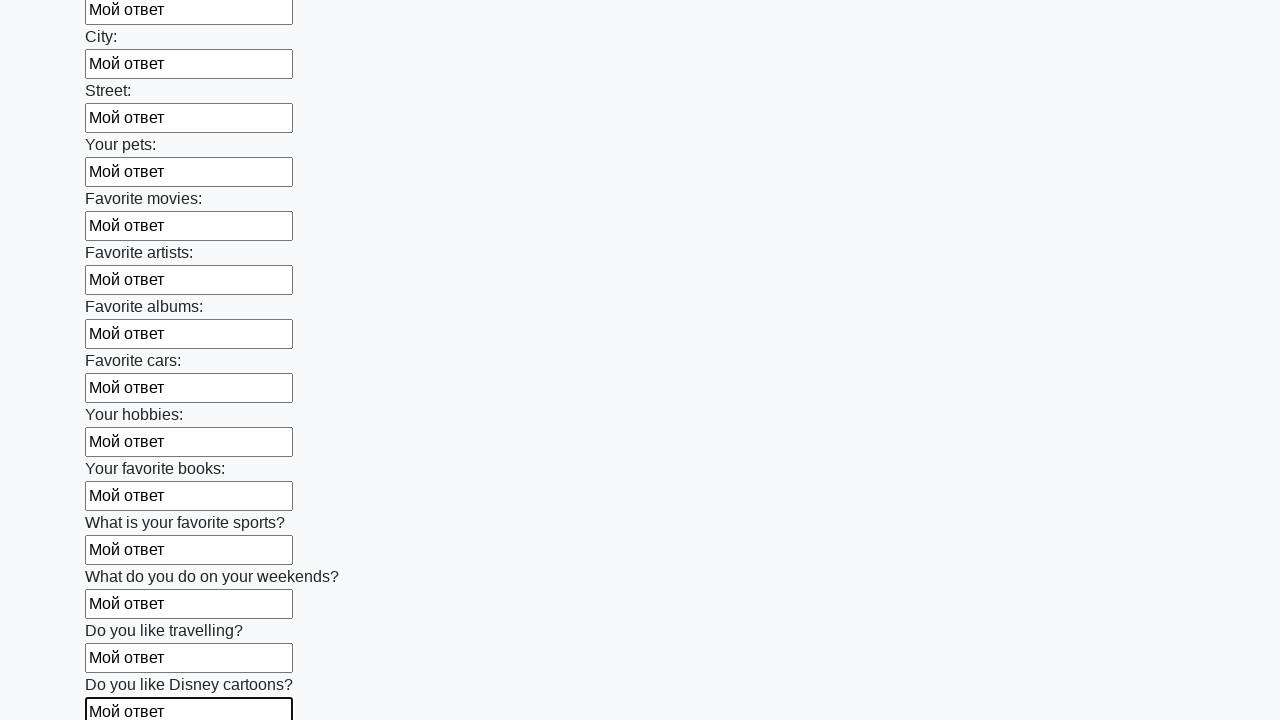

Filled text input field 18 of 100 with 'Мой ответ' on input[type='text'] >> nth=17
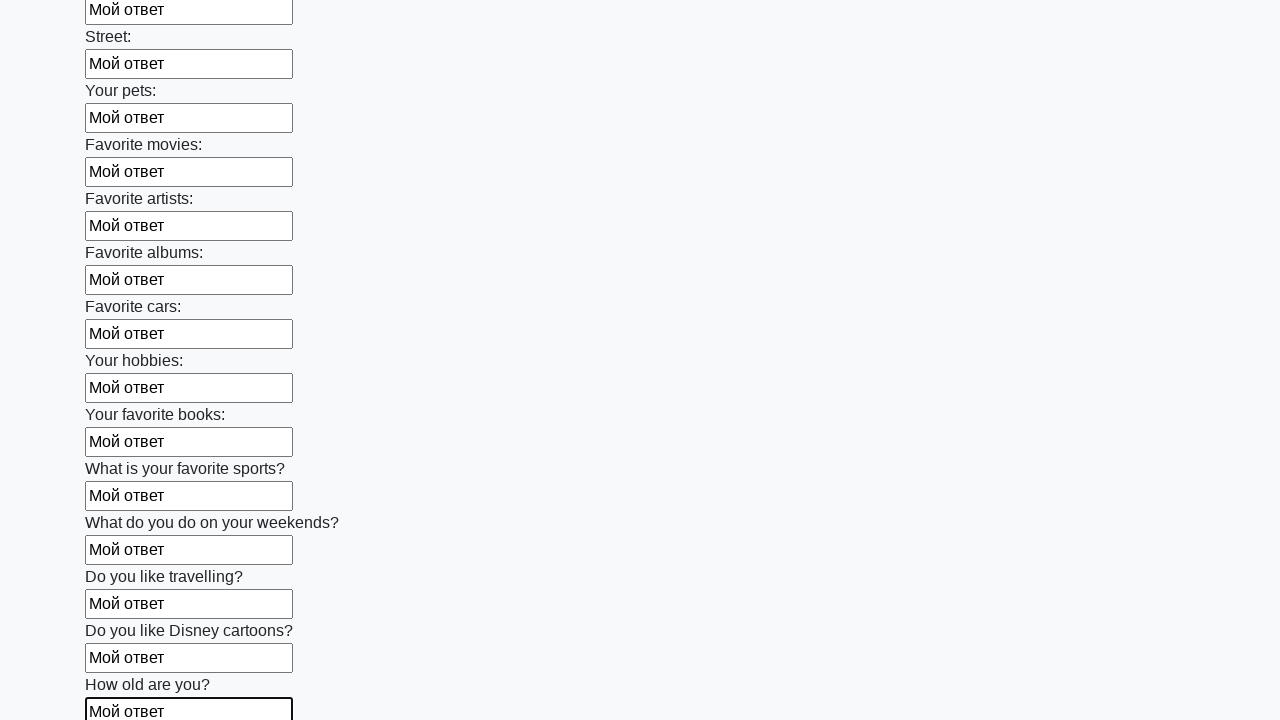

Filled text input field 19 of 100 with 'Мой ответ' on input[type='text'] >> nth=18
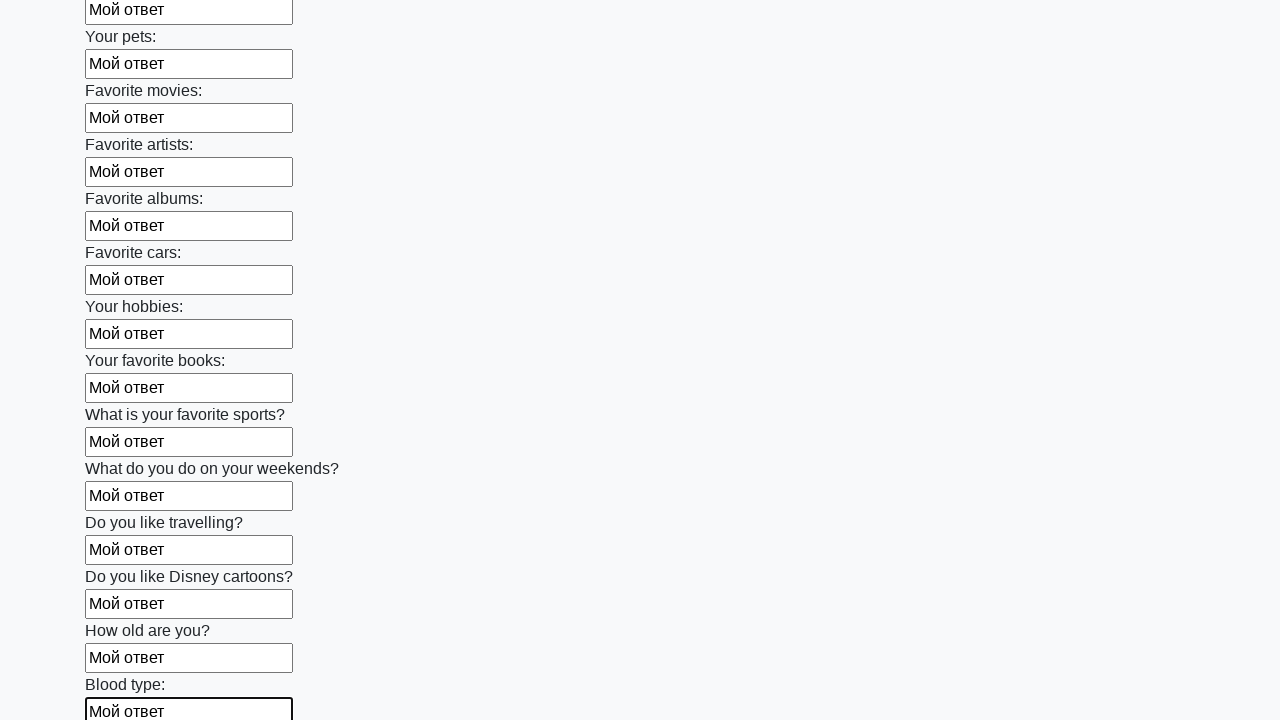

Filled text input field 20 of 100 with 'Мой ответ' on input[type='text'] >> nth=19
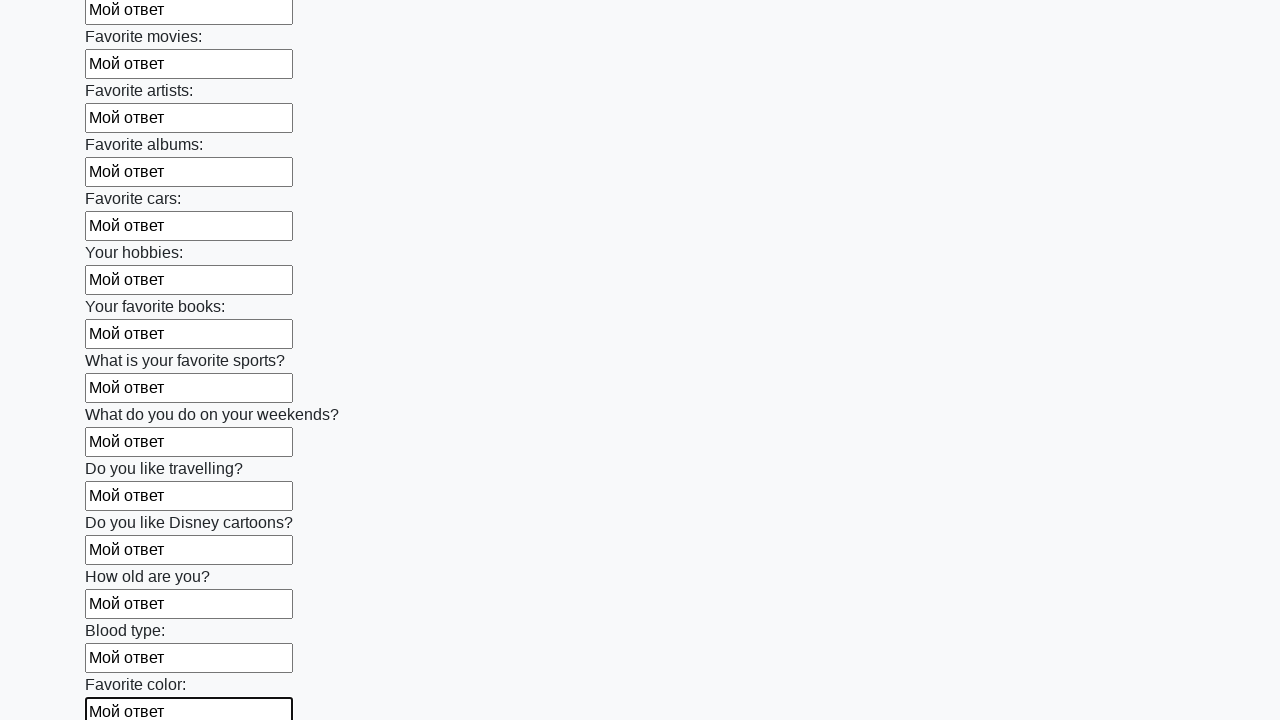

Filled text input field 21 of 100 with 'Мой ответ' on input[type='text'] >> nth=20
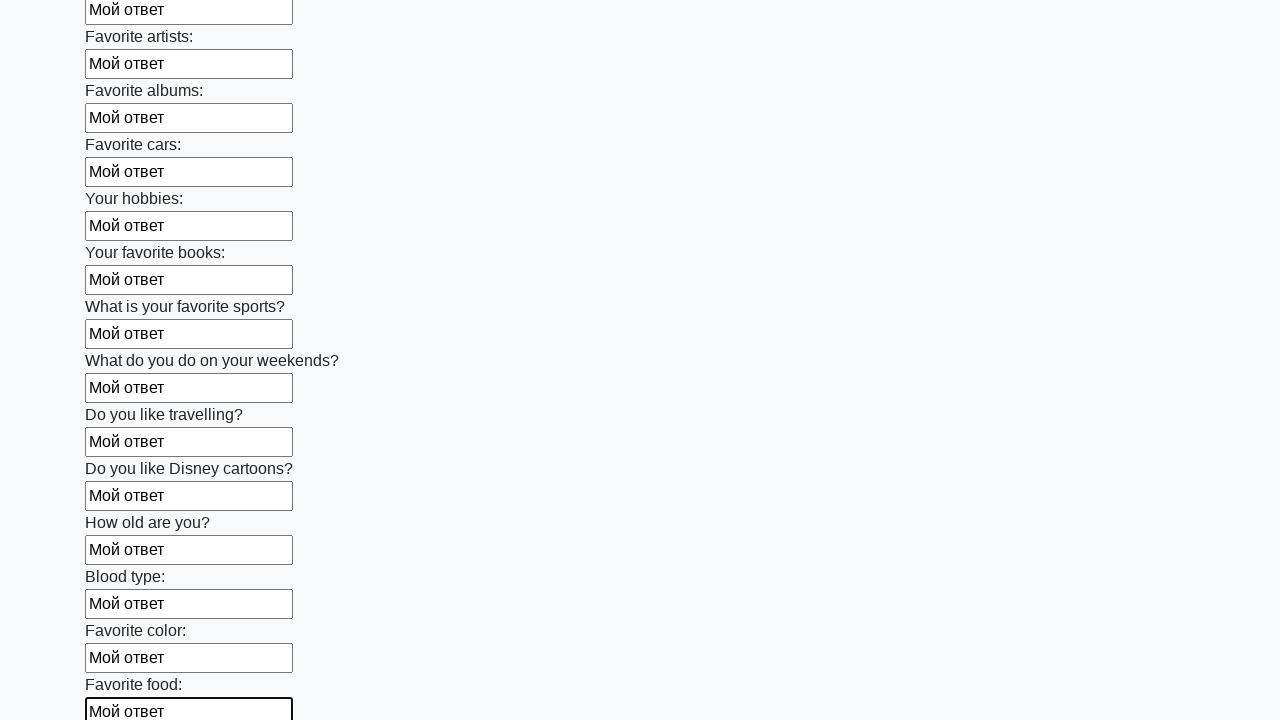

Filled text input field 22 of 100 with 'Мой ответ' on input[type='text'] >> nth=21
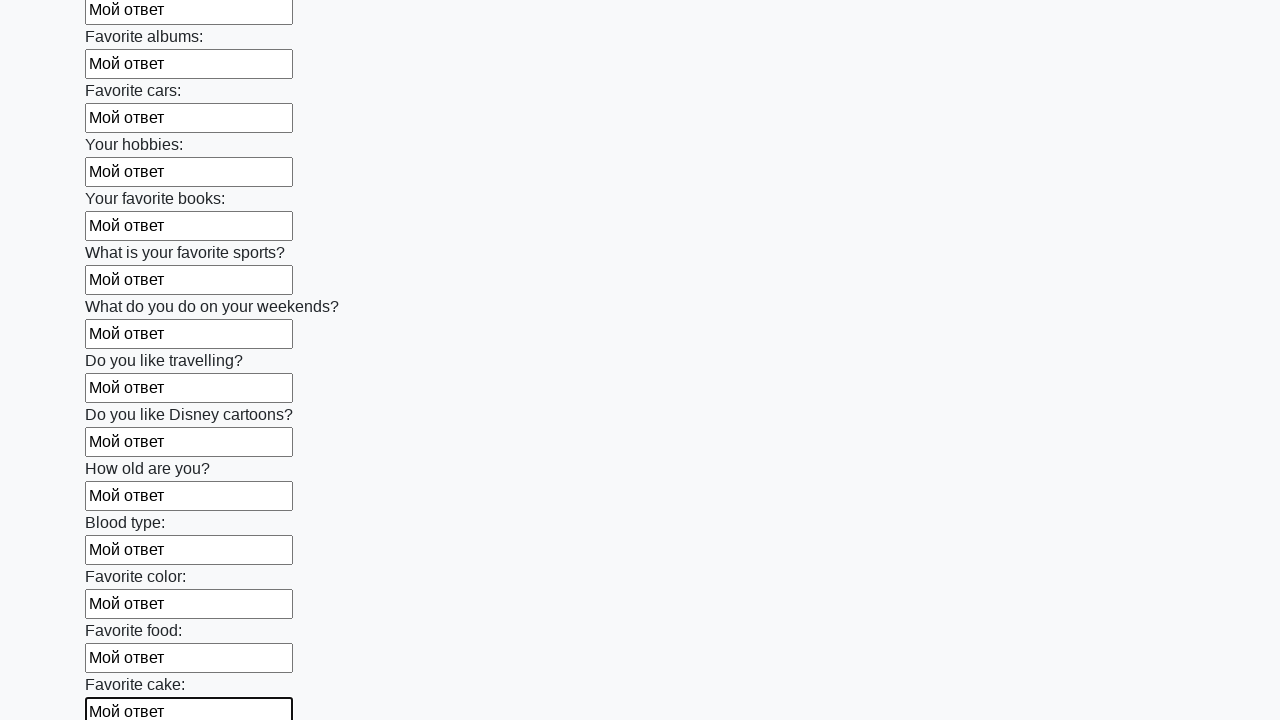

Filled text input field 23 of 100 with 'Мой ответ' on input[type='text'] >> nth=22
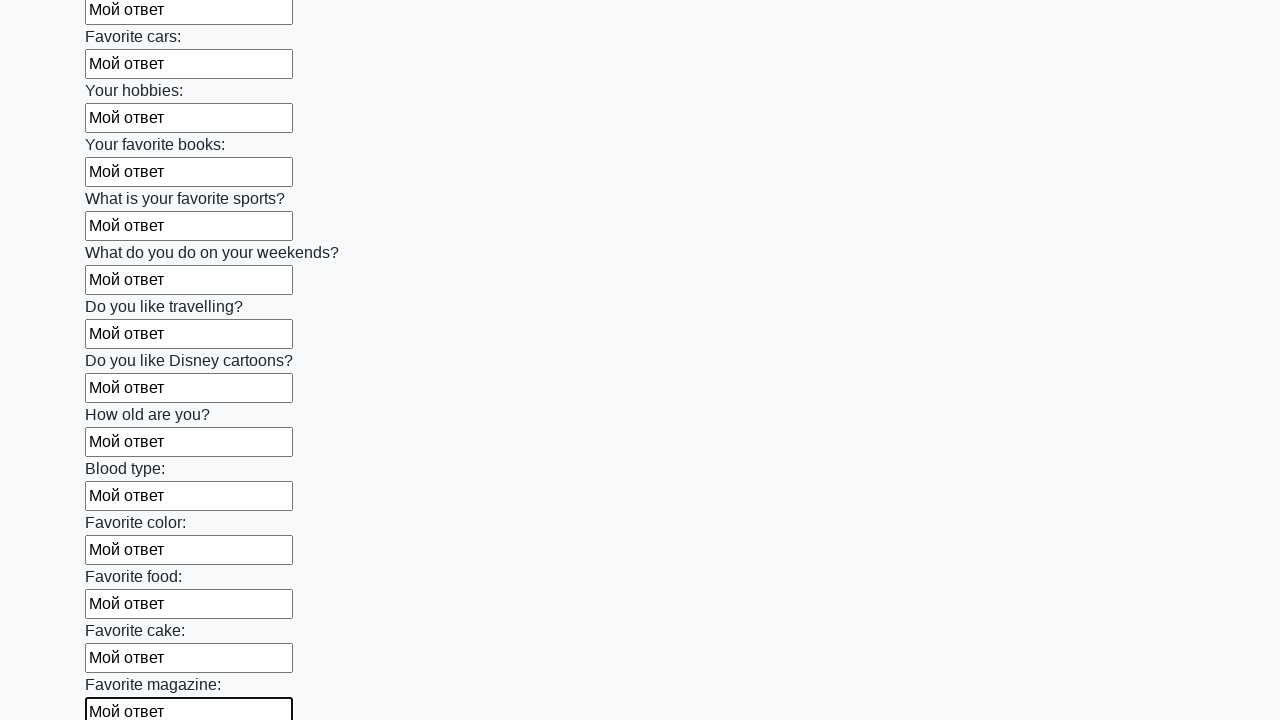

Filled text input field 24 of 100 with 'Мой ответ' on input[type='text'] >> nth=23
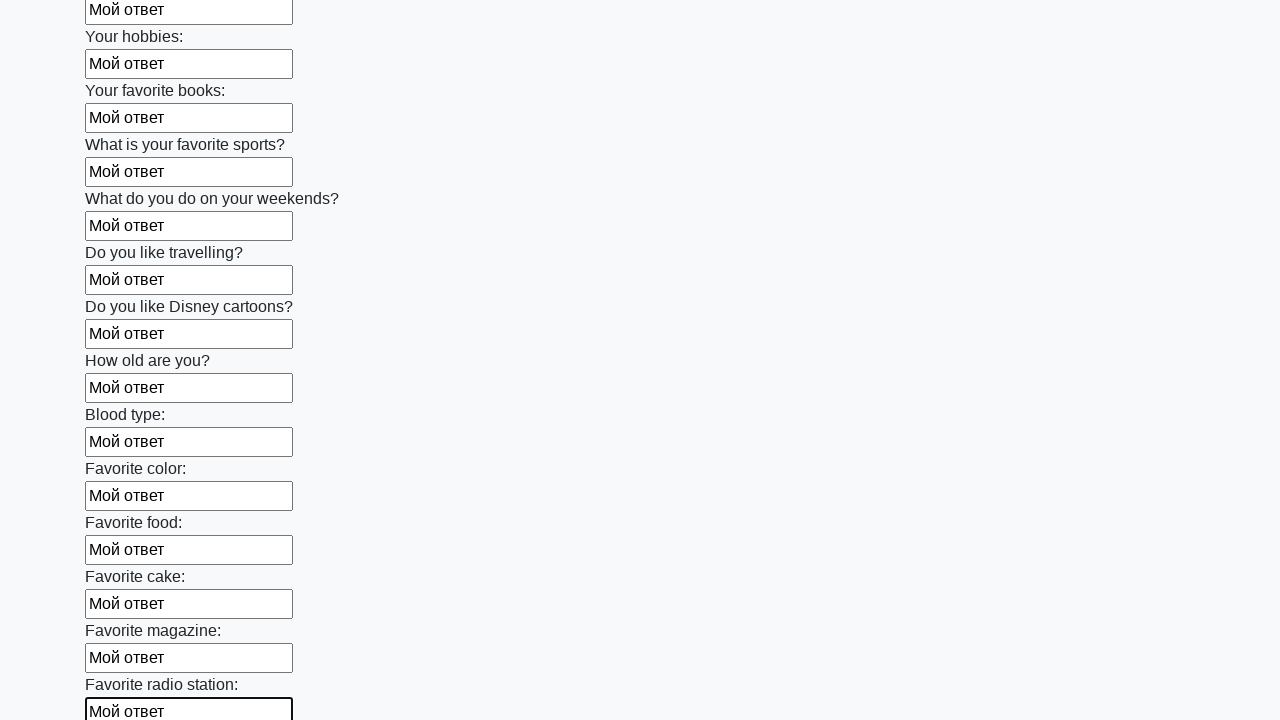

Filled text input field 25 of 100 with 'Мой ответ' on input[type='text'] >> nth=24
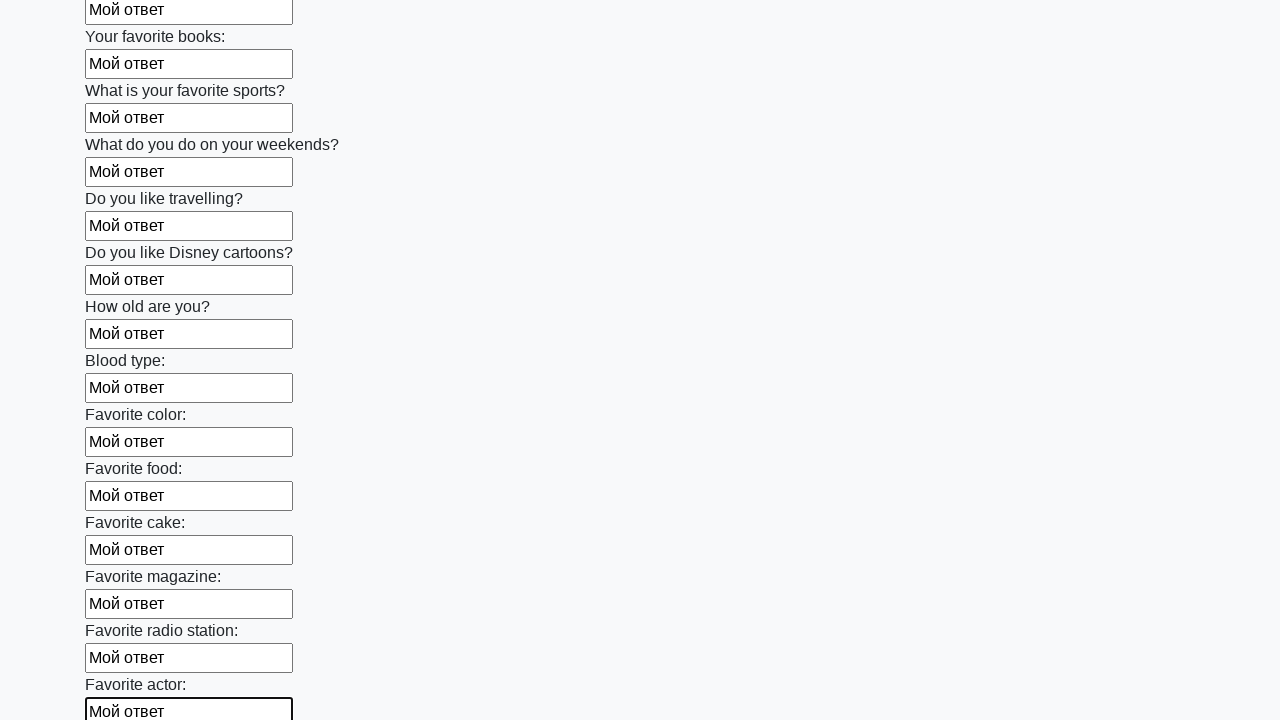

Filled text input field 26 of 100 with 'Мой ответ' on input[type='text'] >> nth=25
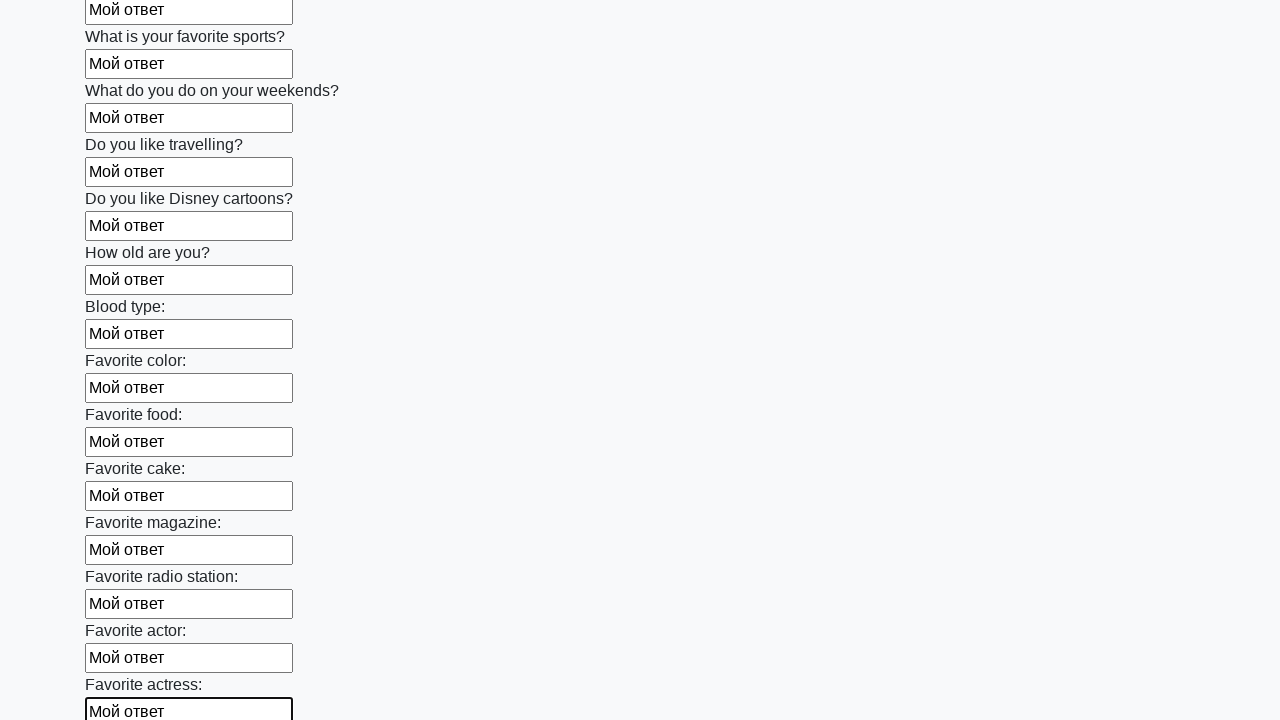

Filled text input field 27 of 100 with 'Мой ответ' on input[type='text'] >> nth=26
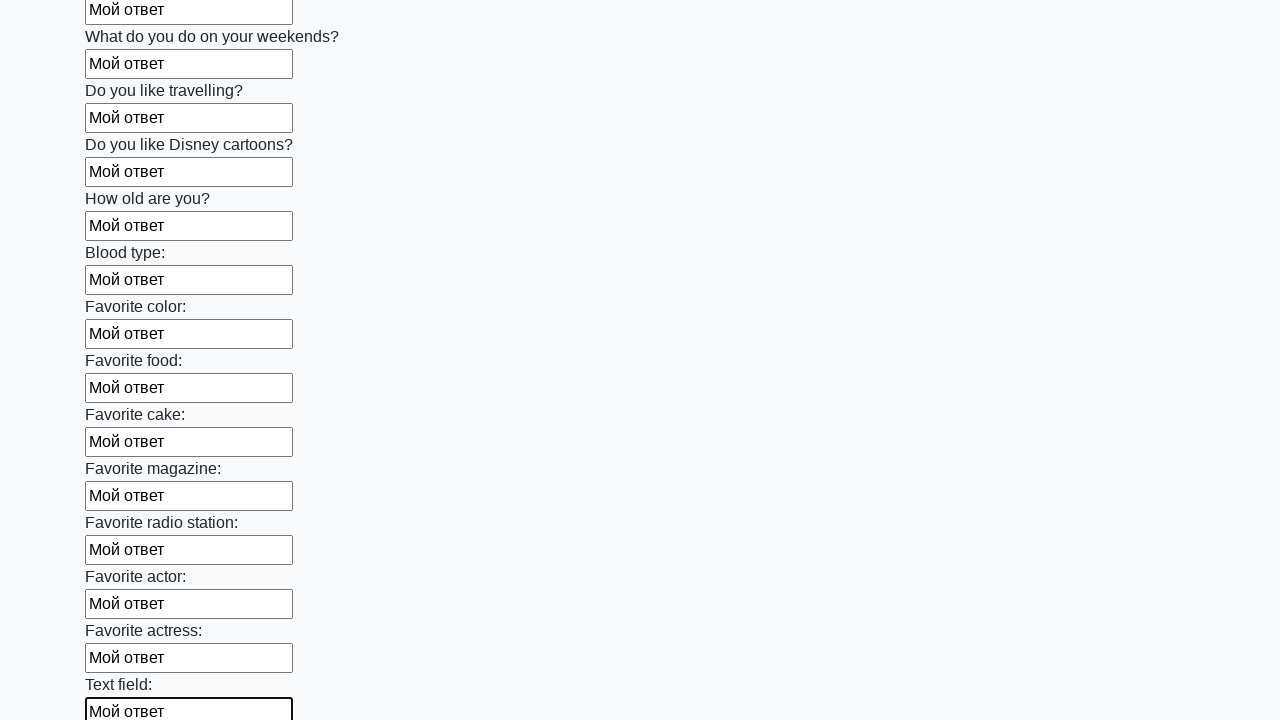

Filled text input field 28 of 100 with 'Мой ответ' on input[type='text'] >> nth=27
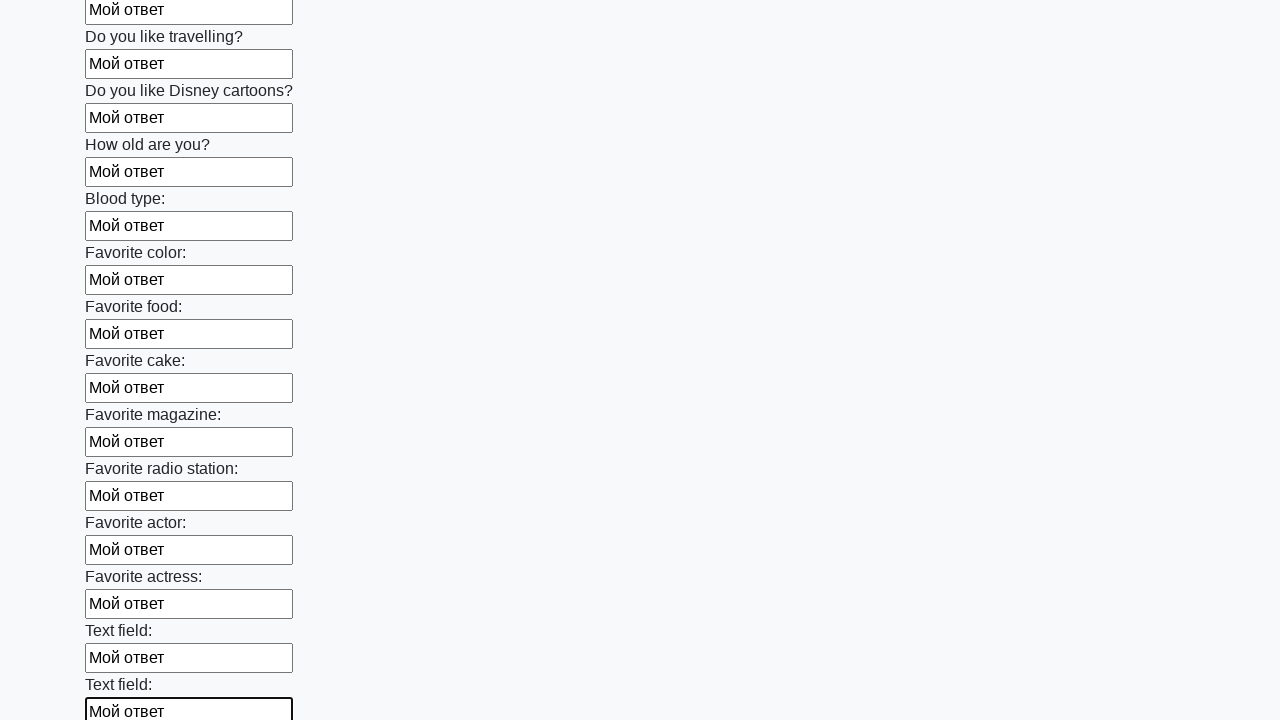

Filled text input field 29 of 100 with 'Мой ответ' on input[type='text'] >> nth=28
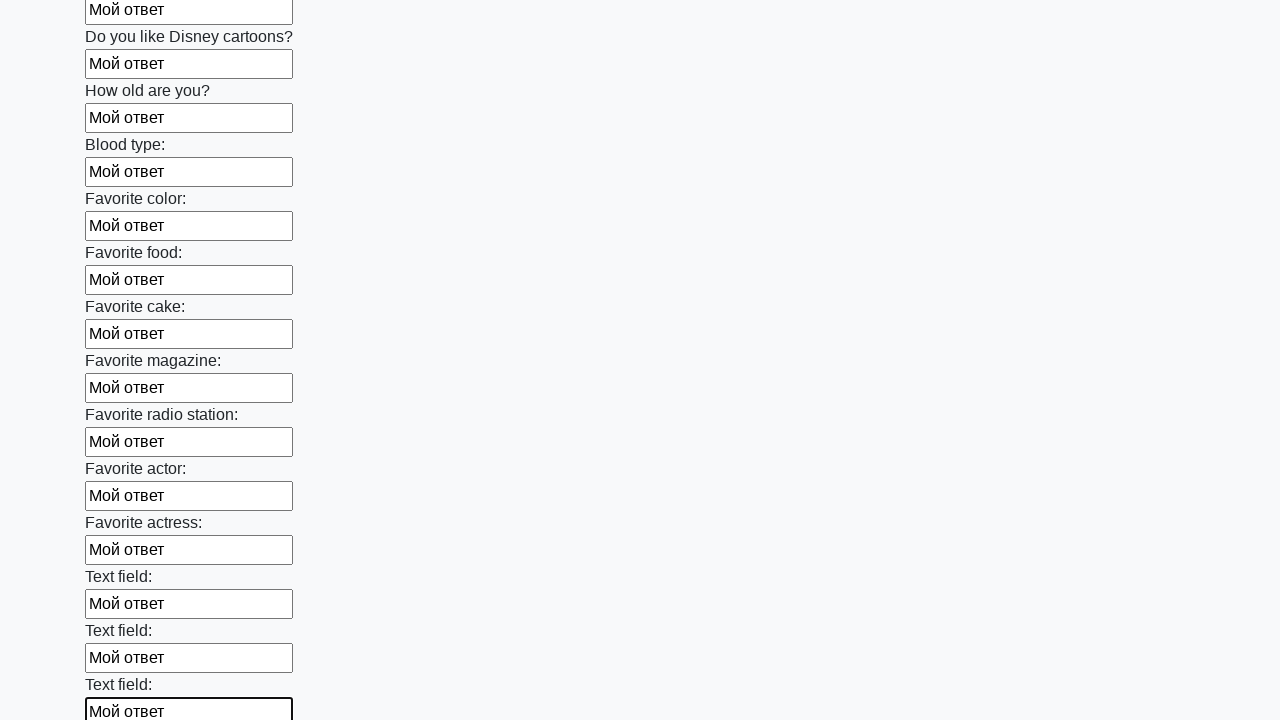

Filled text input field 30 of 100 with 'Мой ответ' on input[type='text'] >> nth=29
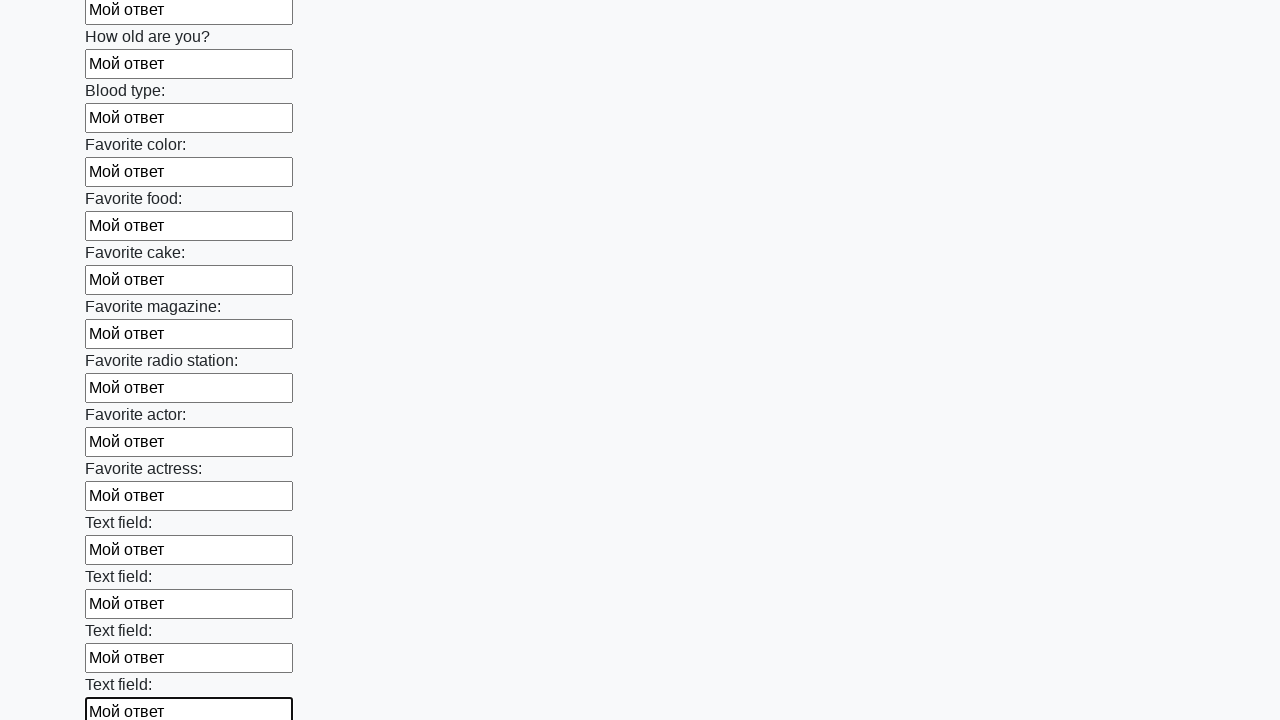

Filled text input field 31 of 100 with 'Мой ответ' on input[type='text'] >> nth=30
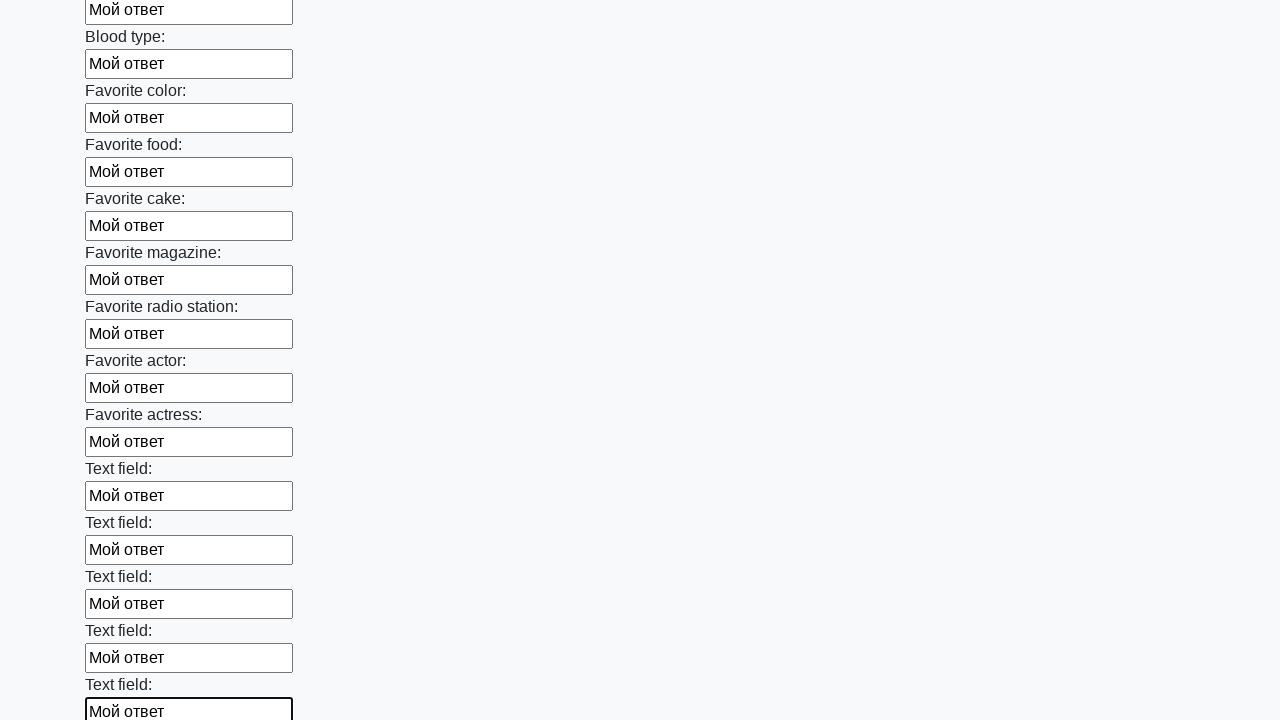

Filled text input field 32 of 100 with 'Мой ответ' on input[type='text'] >> nth=31
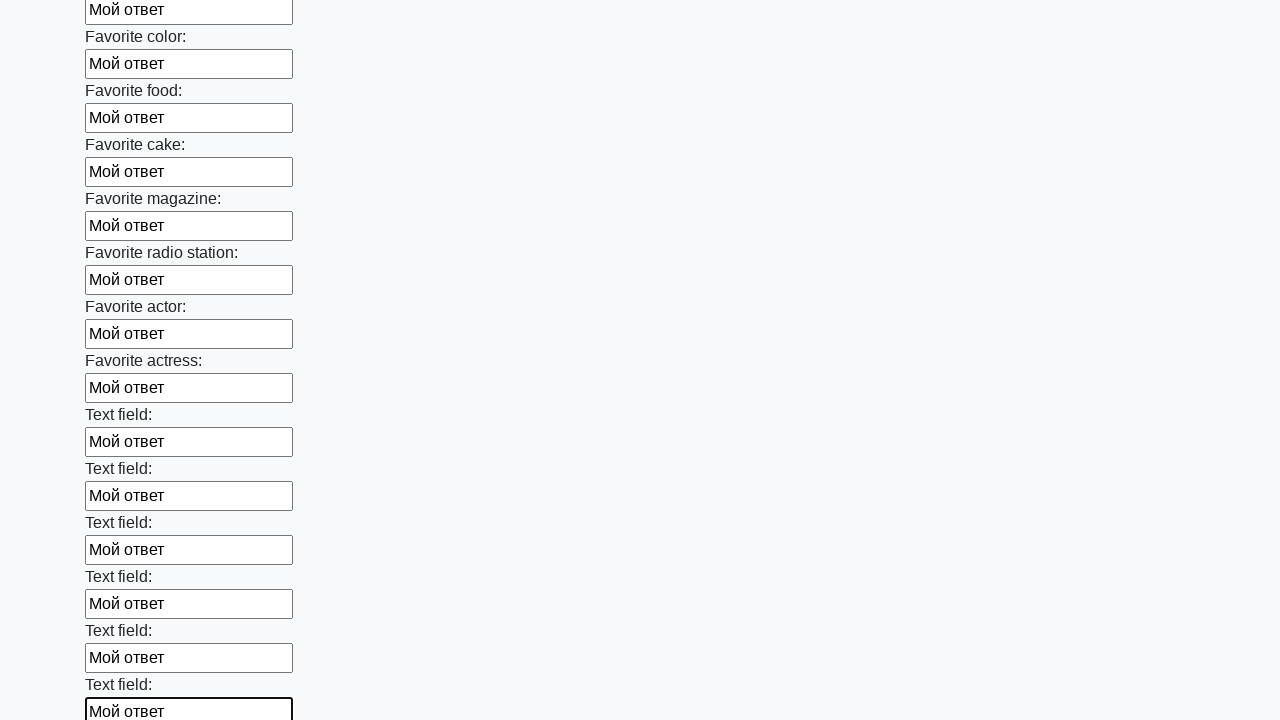

Filled text input field 33 of 100 with 'Мой ответ' on input[type='text'] >> nth=32
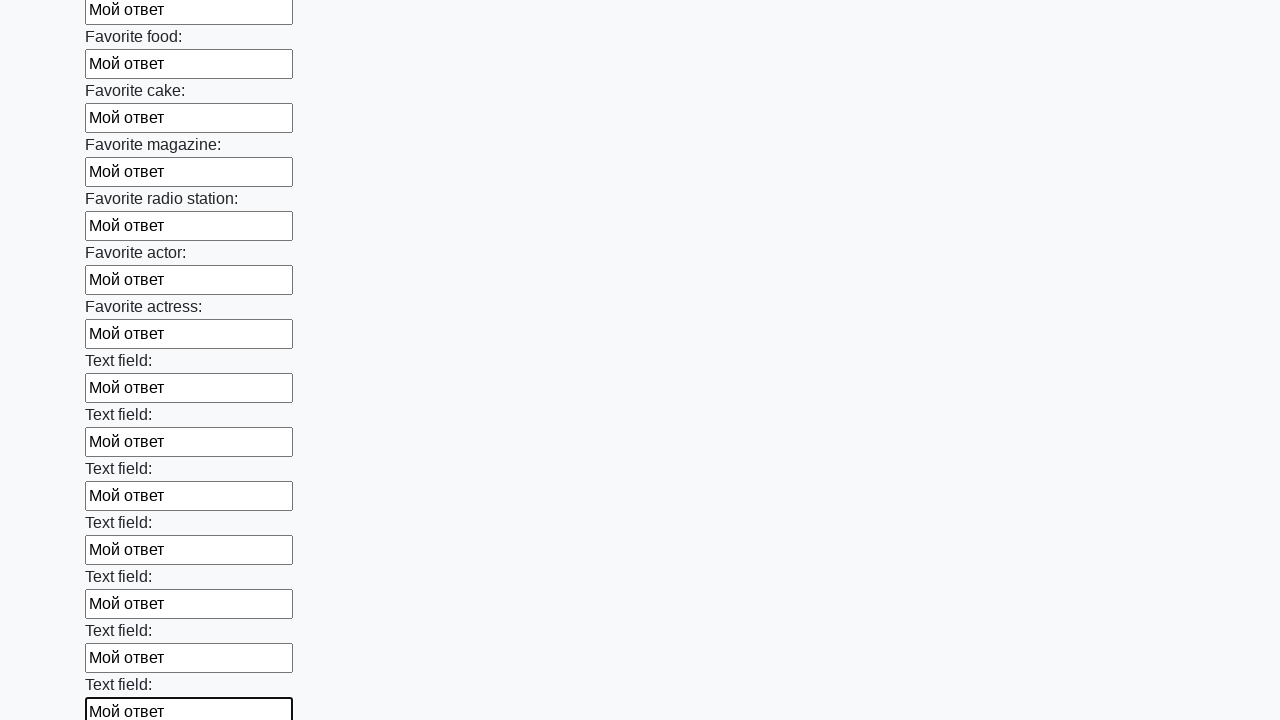

Filled text input field 34 of 100 with 'Мой ответ' on input[type='text'] >> nth=33
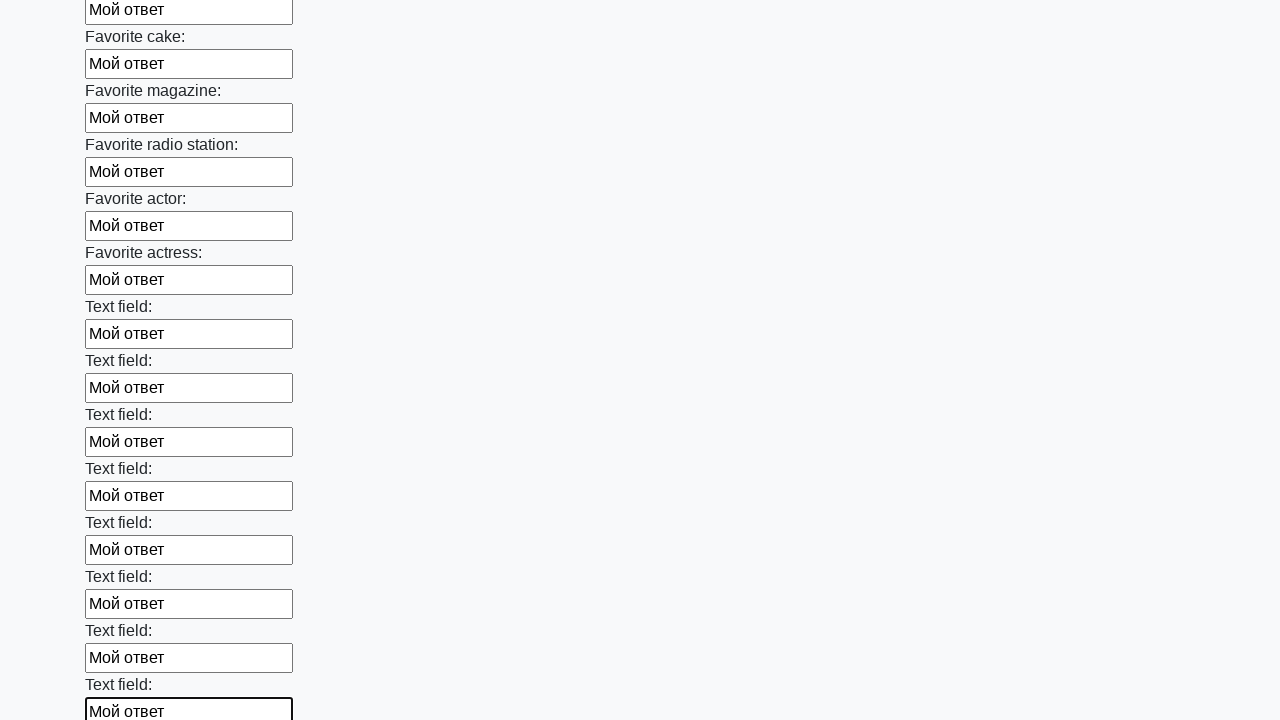

Filled text input field 35 of 100 with 'Мой ответ' on input[type='text'] >> nth=34
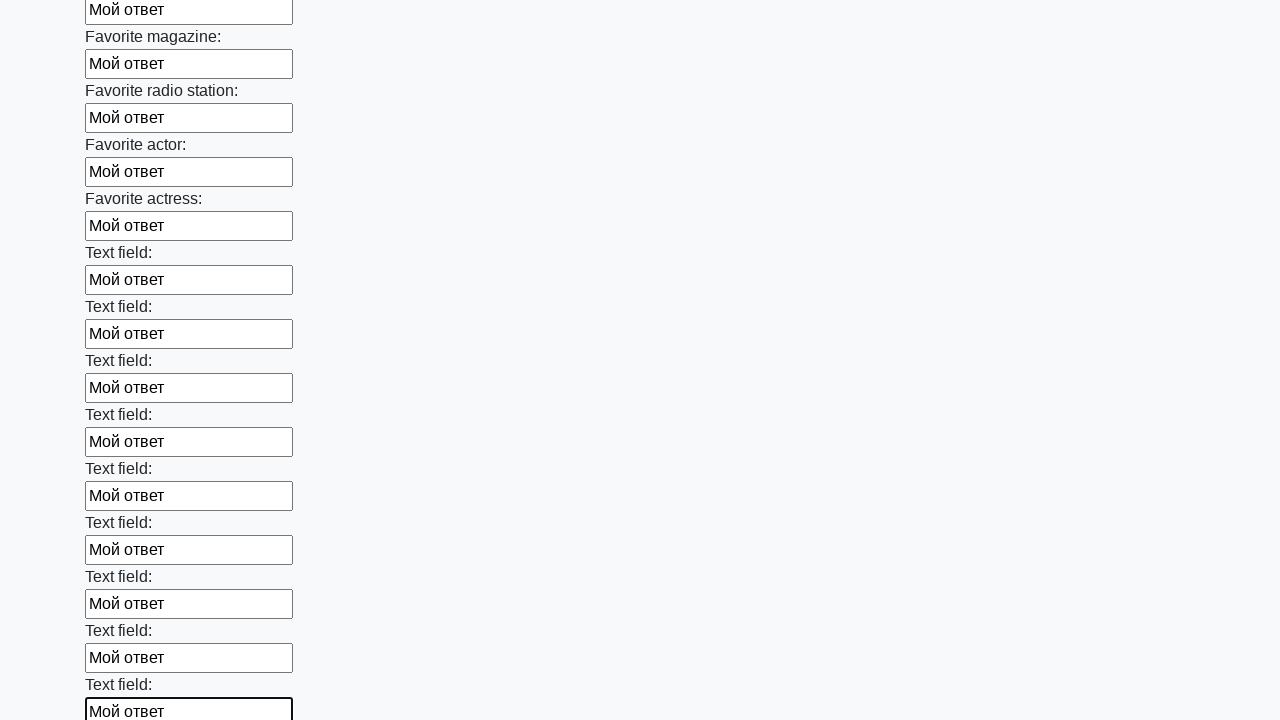

Filled text input field 36 of 100 with 'Мой ответ' on input[type='text'] >> nth=35
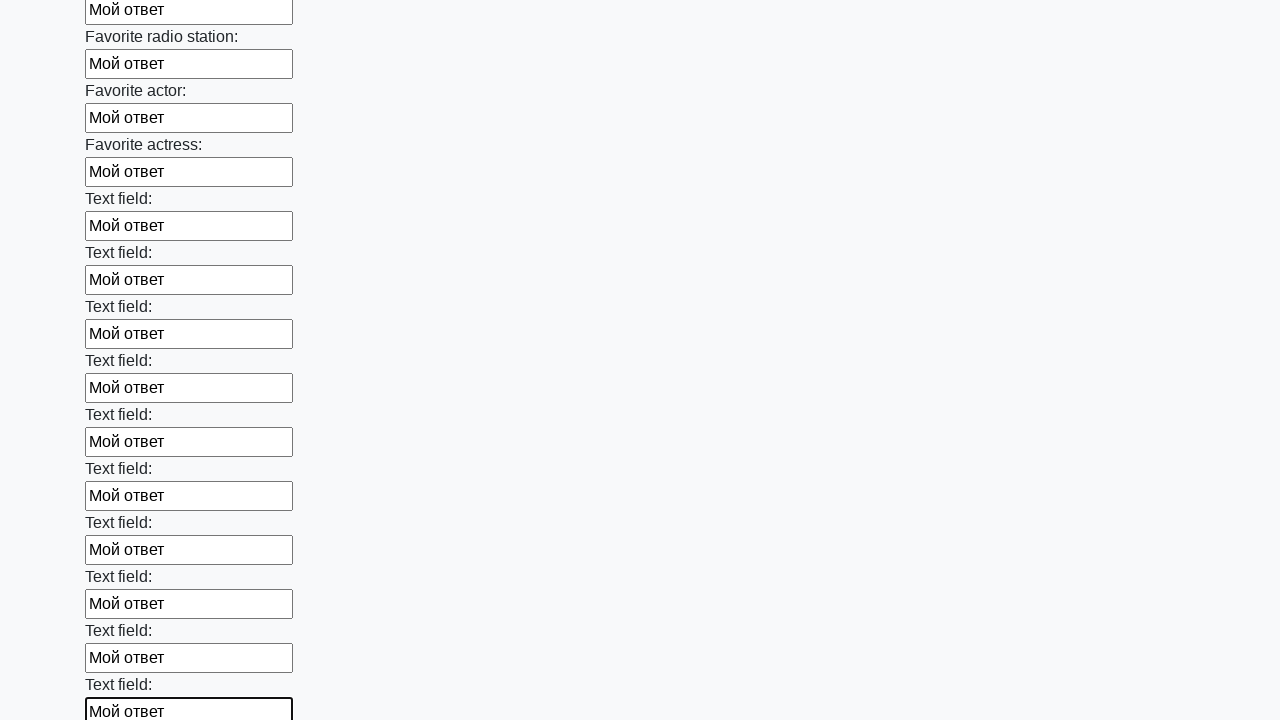

Filled text input field 37 of 100 with 'Мой ответ' on input[type='text'] >> nth=36
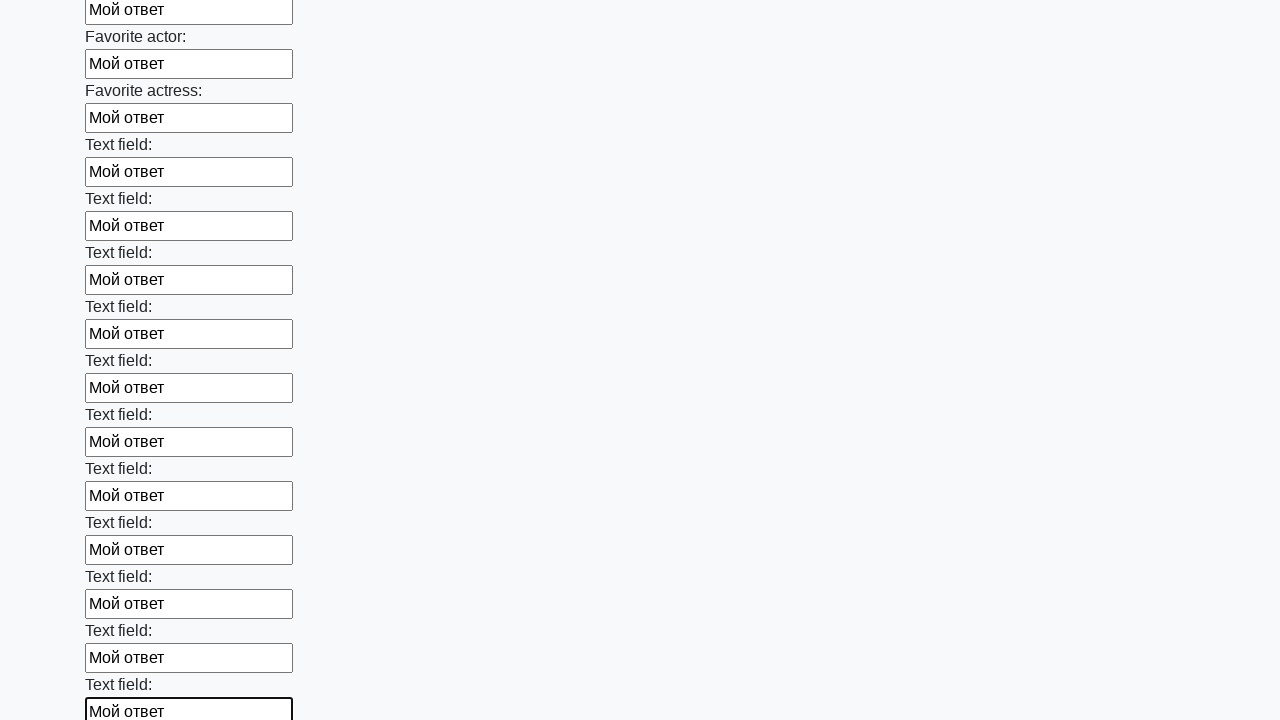

Filled text input field 38 of 100 with 'Мой ответ' on input[type='text'] >> nth=37
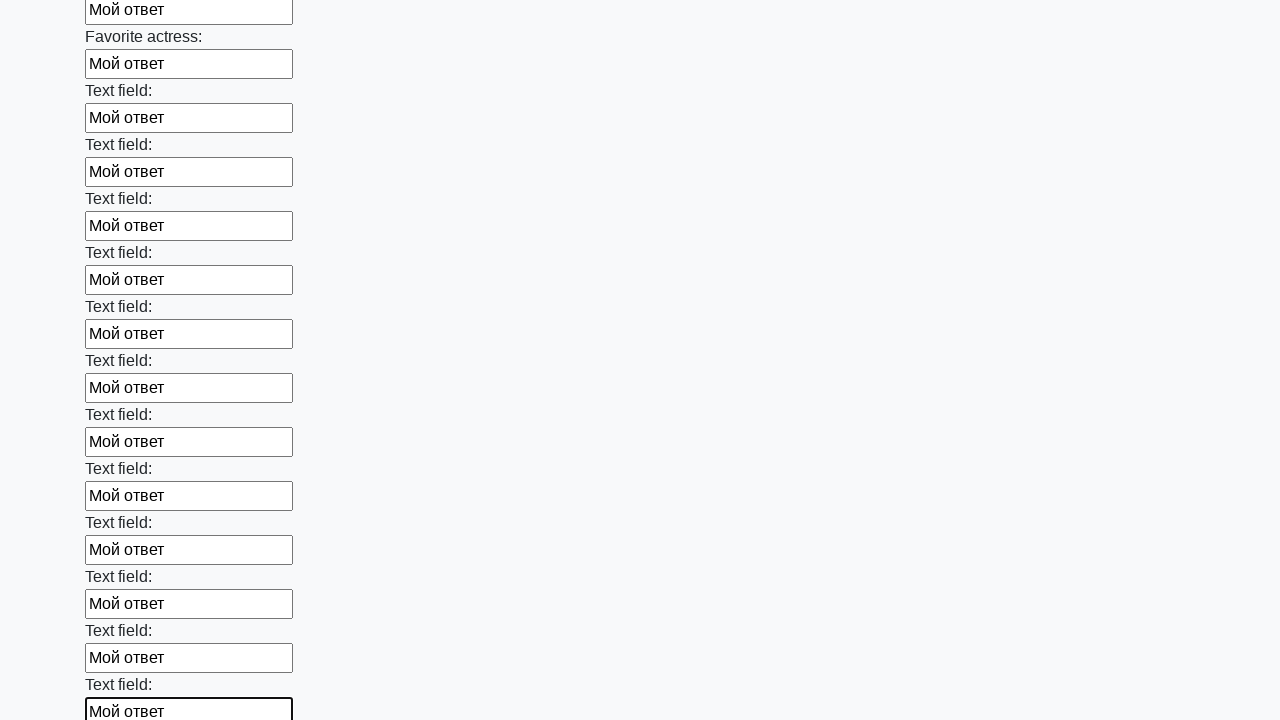

Filled text input field 39 of 100 with 'Мой ответ' on input[type='text'] >> nth=38
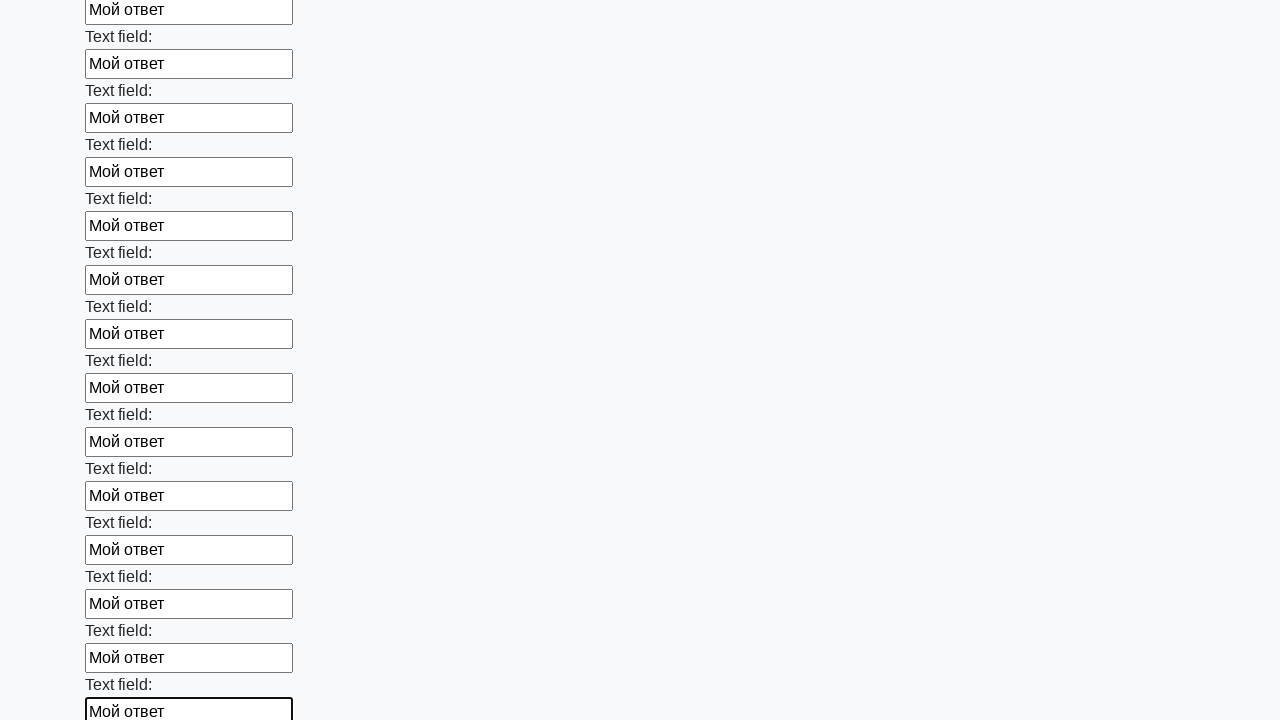

Filled text input field 40 of 100 with 'Мой ответ' on input[type='text'] >> nth=39
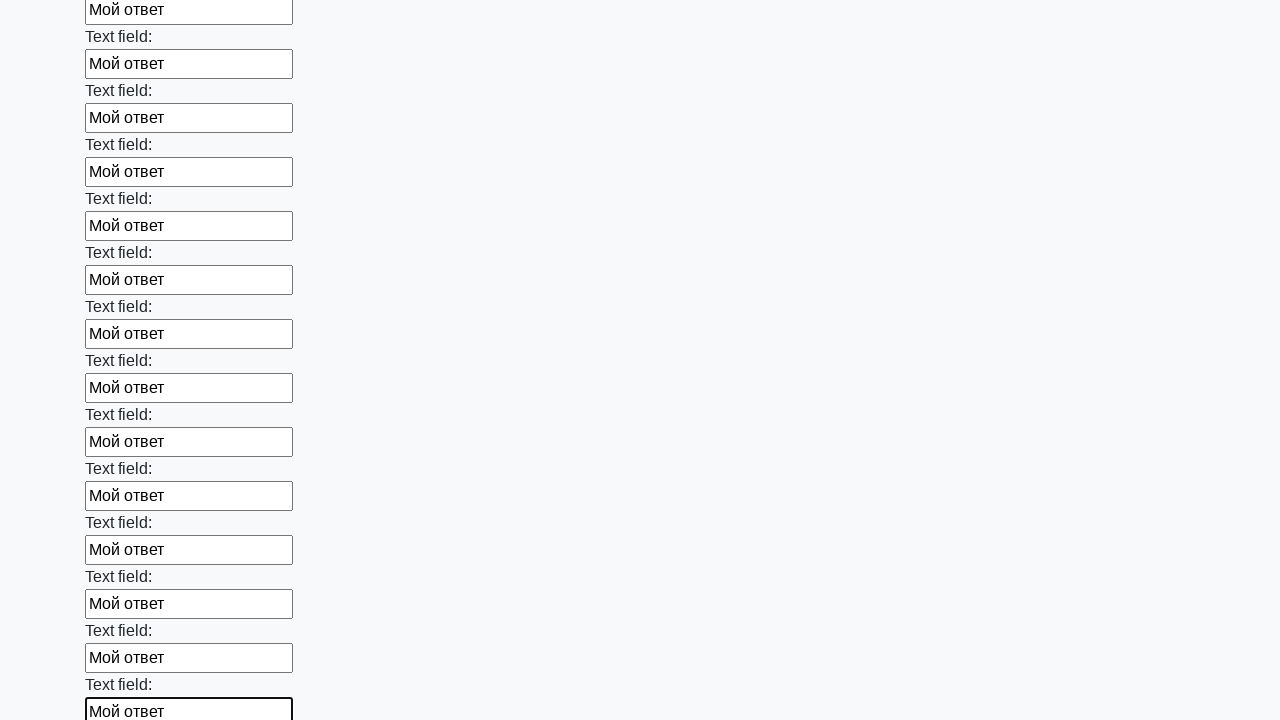

Filled text input field 41 of 100 with 'Мой ответ' on input[type='text'] >> nth=40
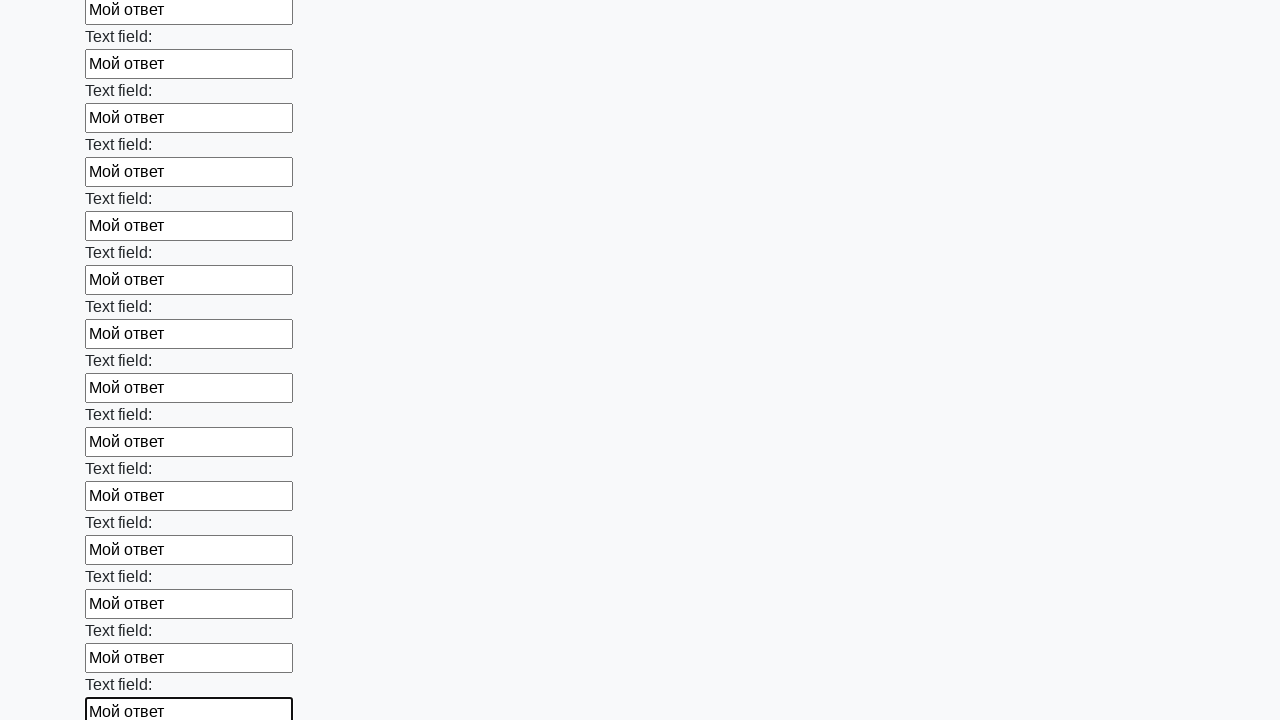

Filled text input field 42 of 100 with 'Мой ответ' on input[type='text'] >> nth=41
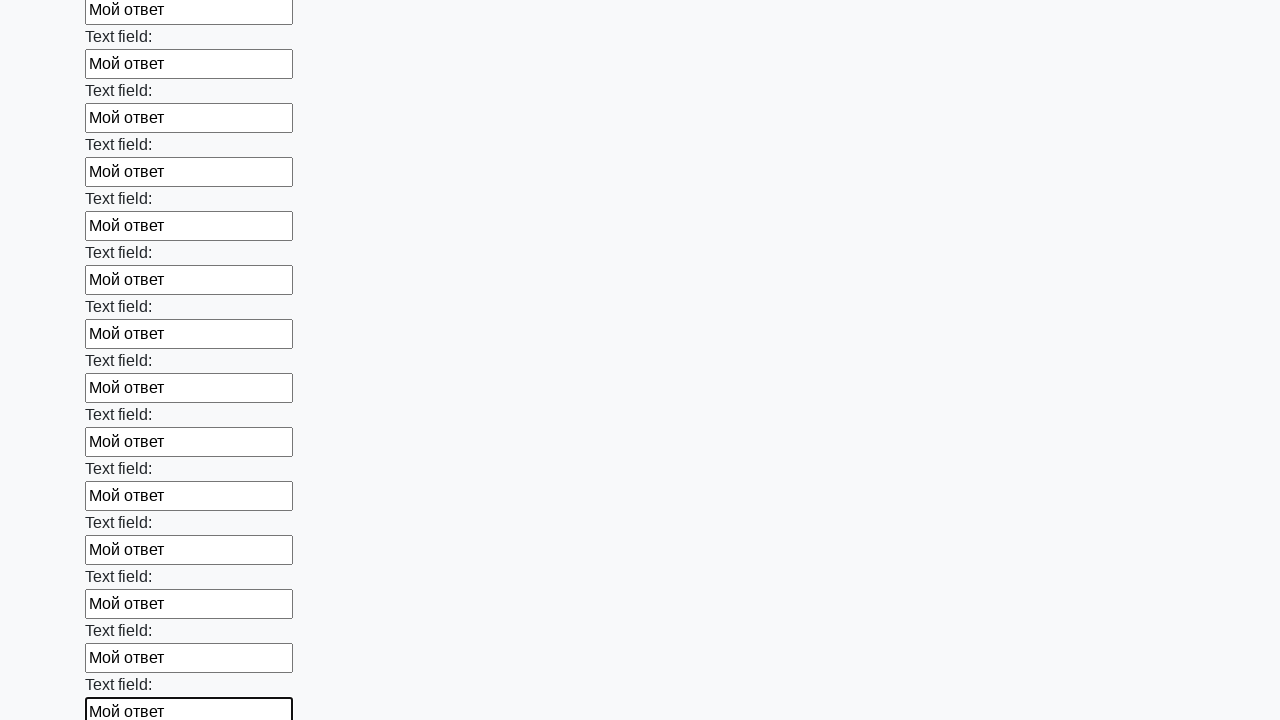

Filled text input field 43 of 100 with 'Мой ответ' on input[type='text'] >> nth=42
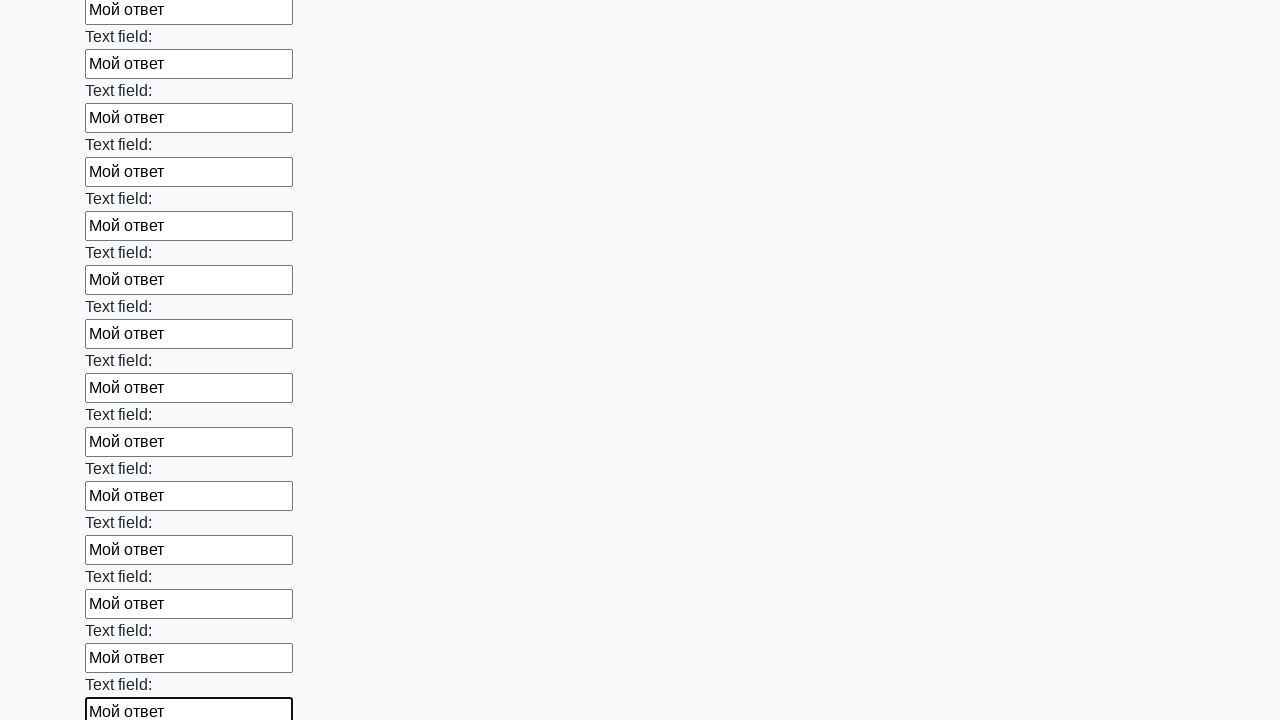

Filled text input field 44 of 100 with 'Мой ответ' on input[type='text'] >> nth=43
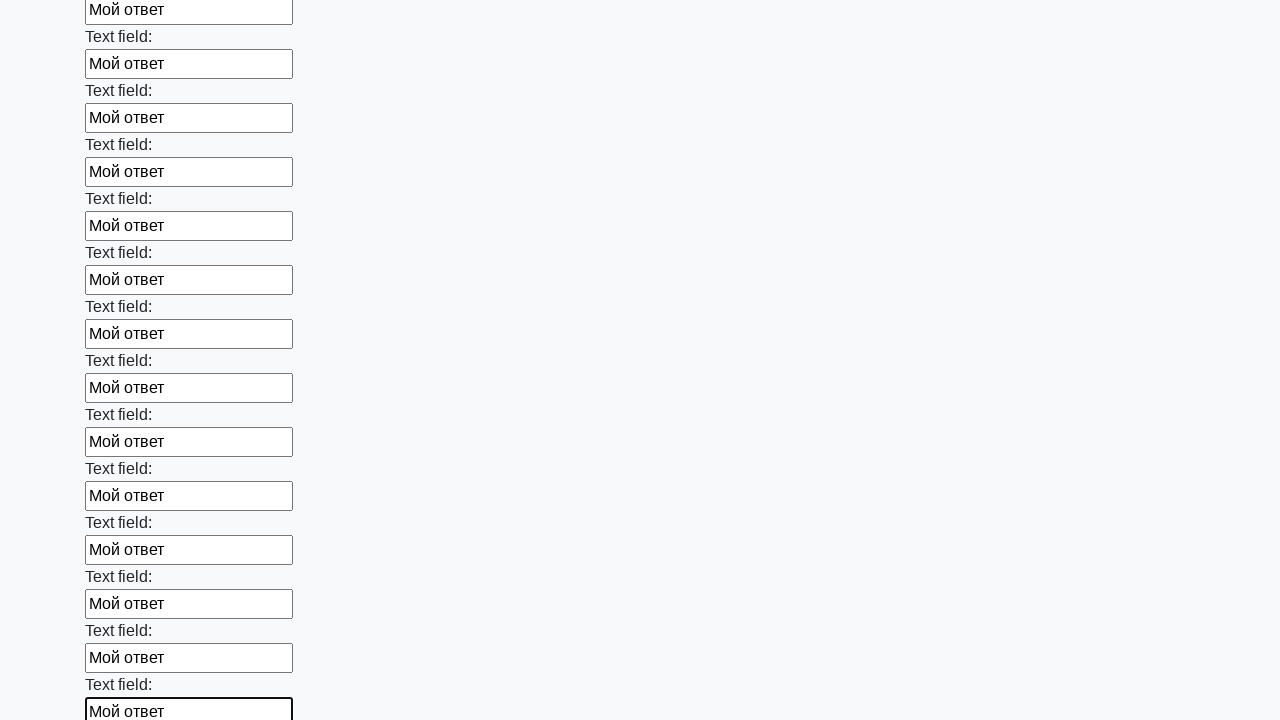

Filled text input field 45 of 100 with 'Мой ответ' on input[type='text'] >> nth=44
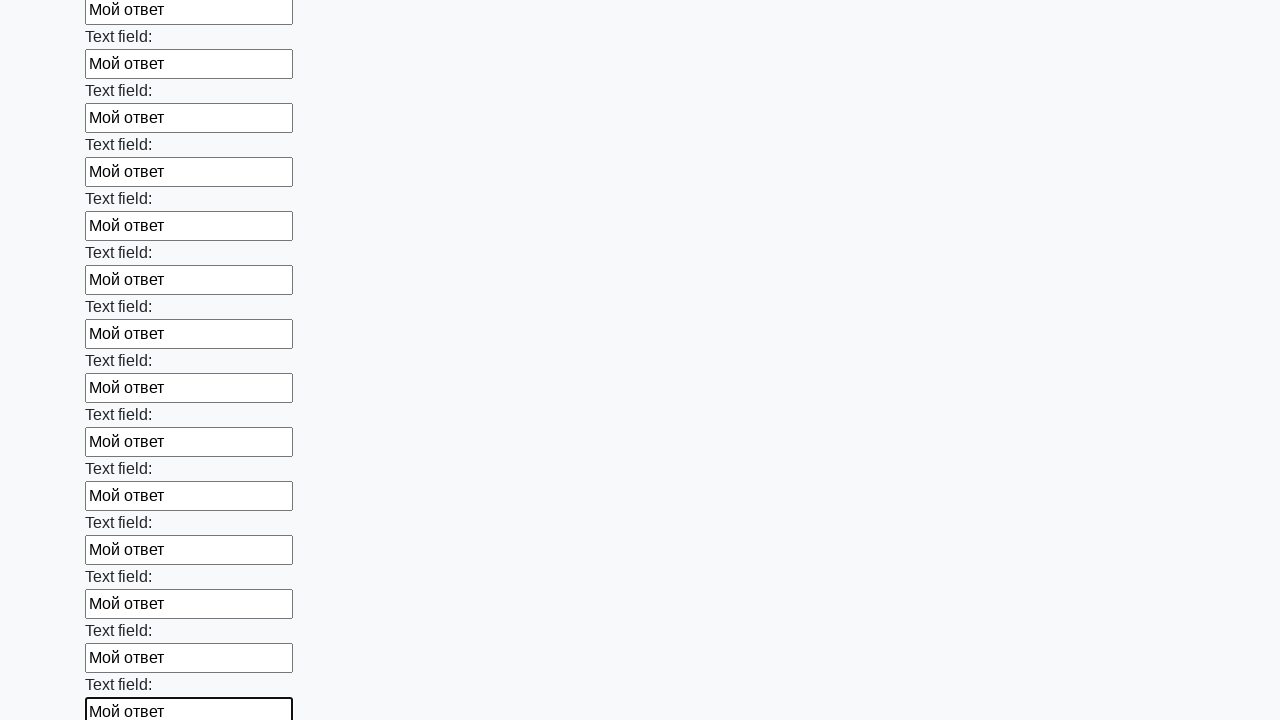

Filled text input field 46 of 100 with 'Мой ответ' on input[type='text'] >> nth=45
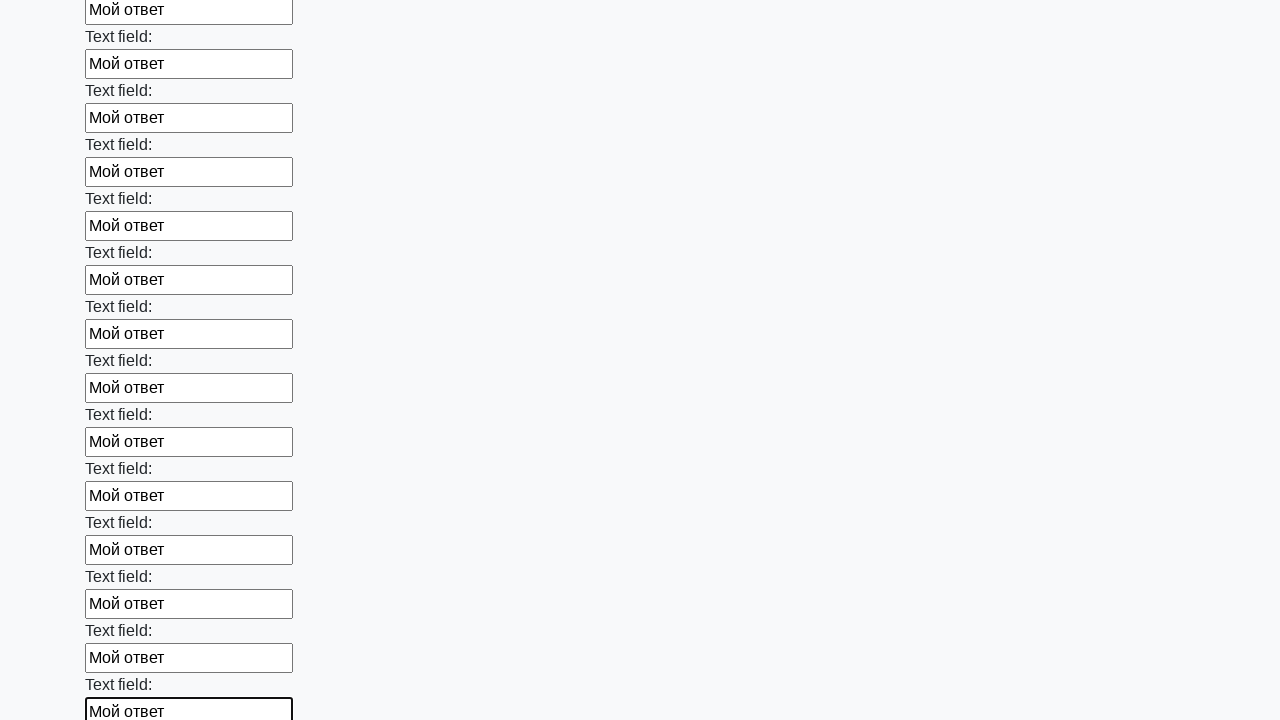

Filled text input field 47 of 100 with 'Мой ответ' on input[type='text'] >> nth=46
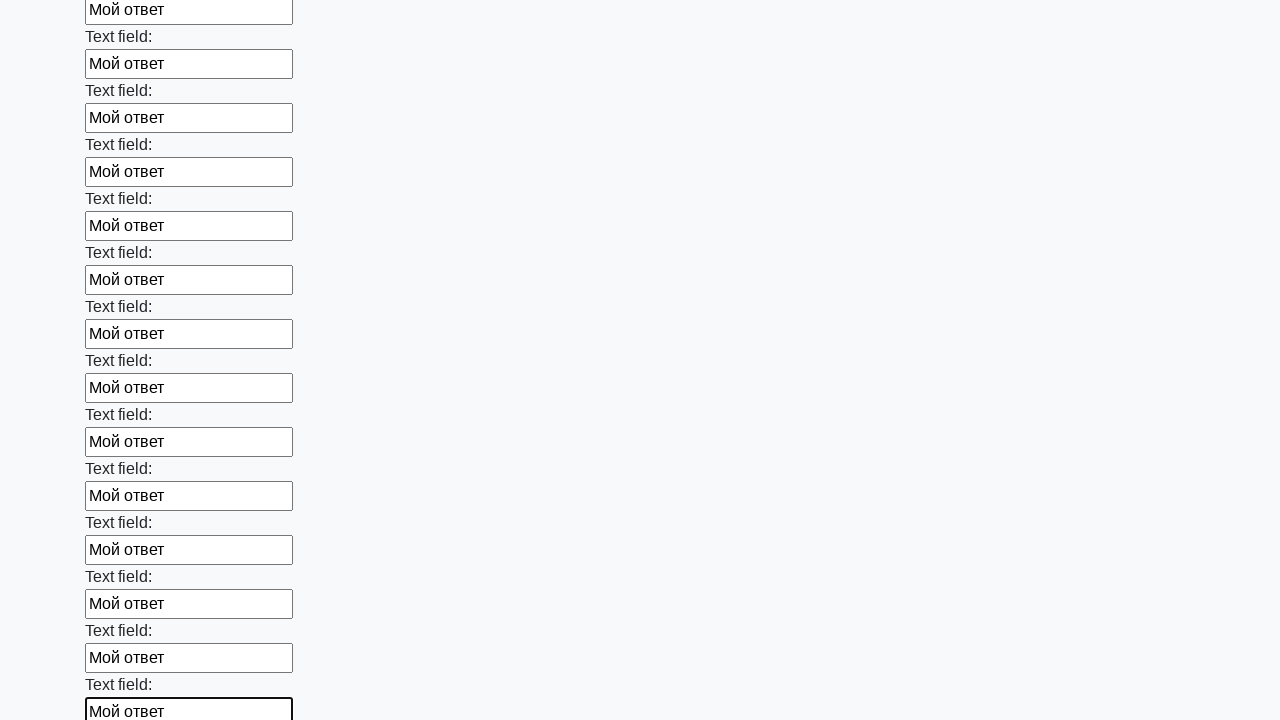

Filled text input field 48 of 100 with 'Мой ответ' on input[type='text'] >> nth=47
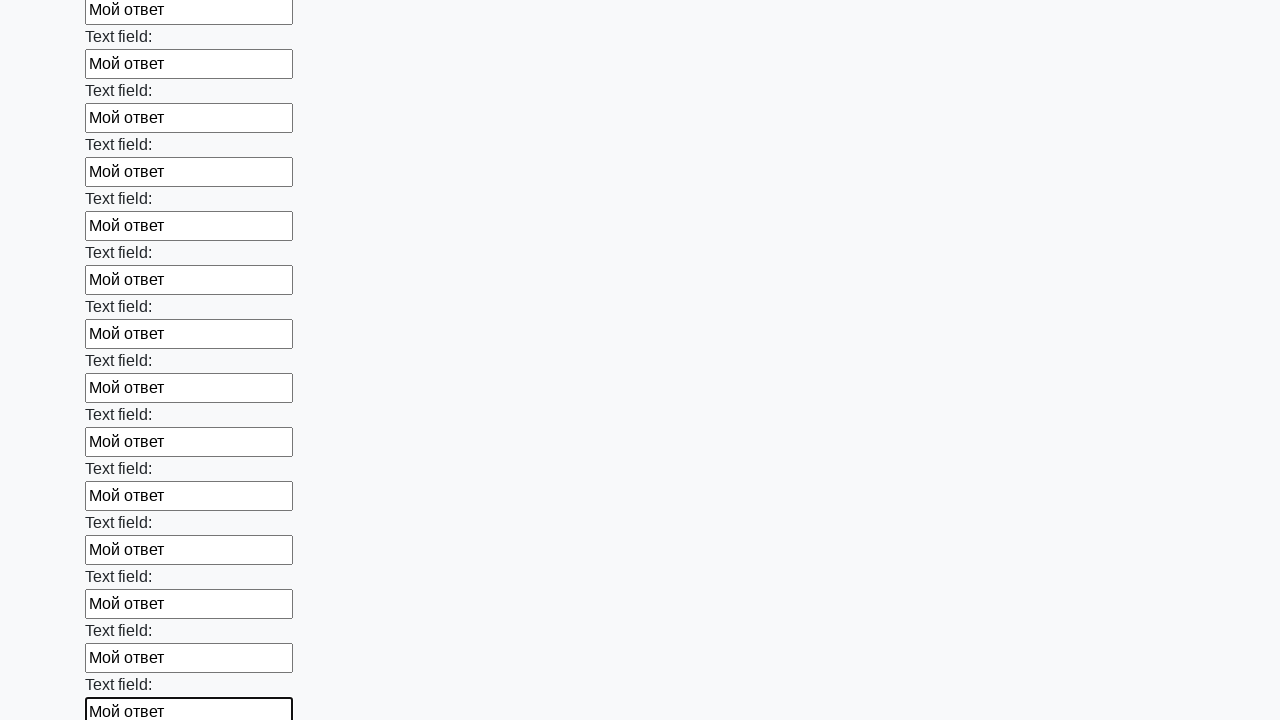

Filled text input field 49 of 100 with 'Мой ответ' on input[type='text'] >> nth=48
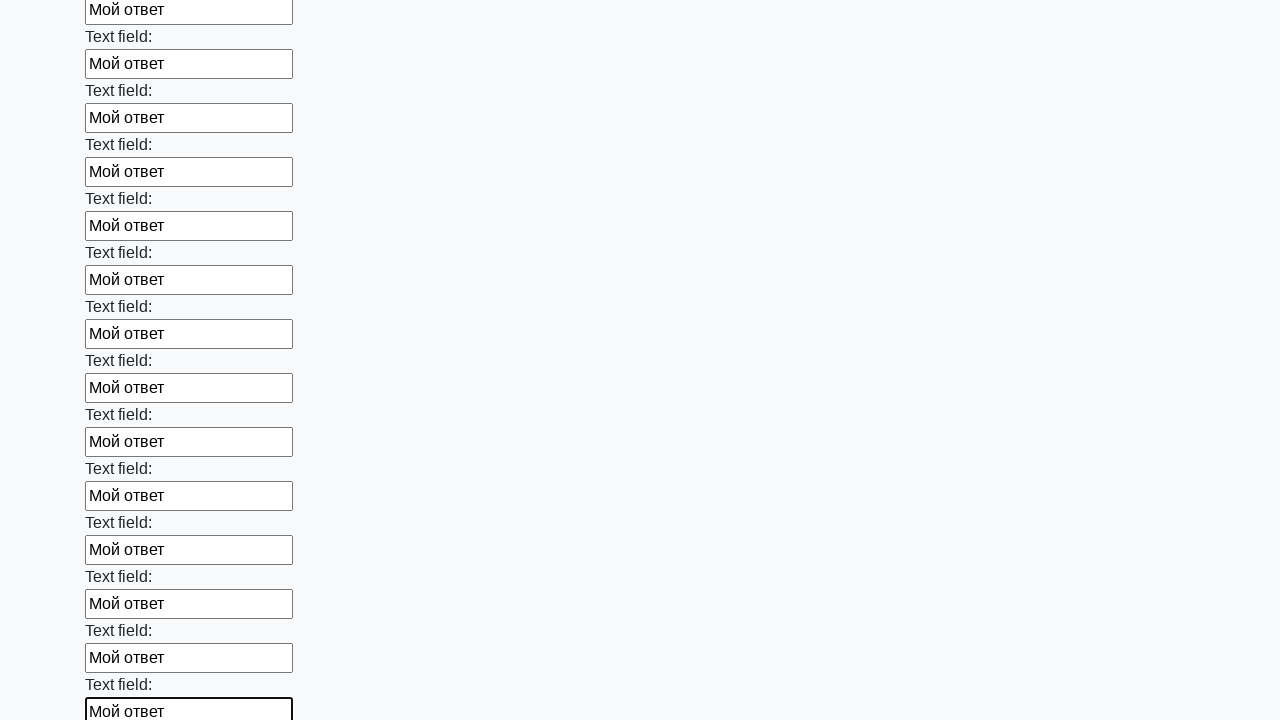

Filled text input field 50 of 100 with 'Мой ответ' on input[type='text'] >> nth=49
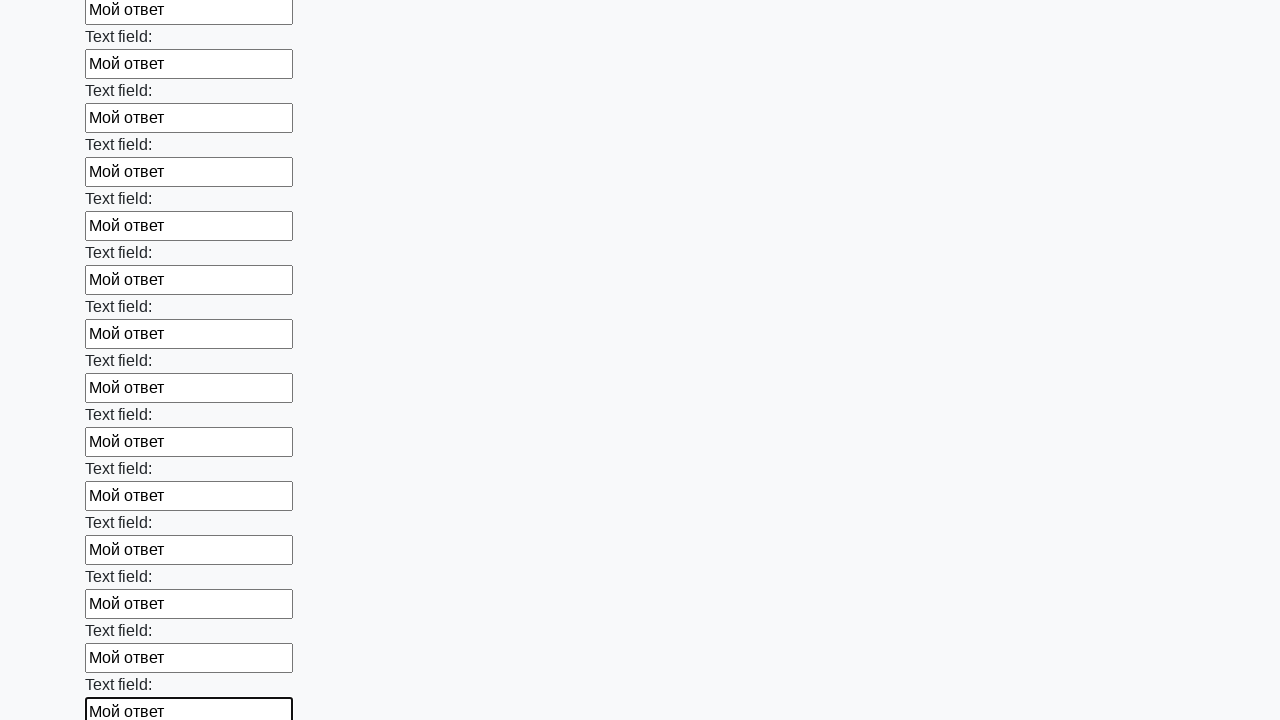

Filled text input field 51 of 100 with 'Мой ответ' on input[type='text'] >> nth=50
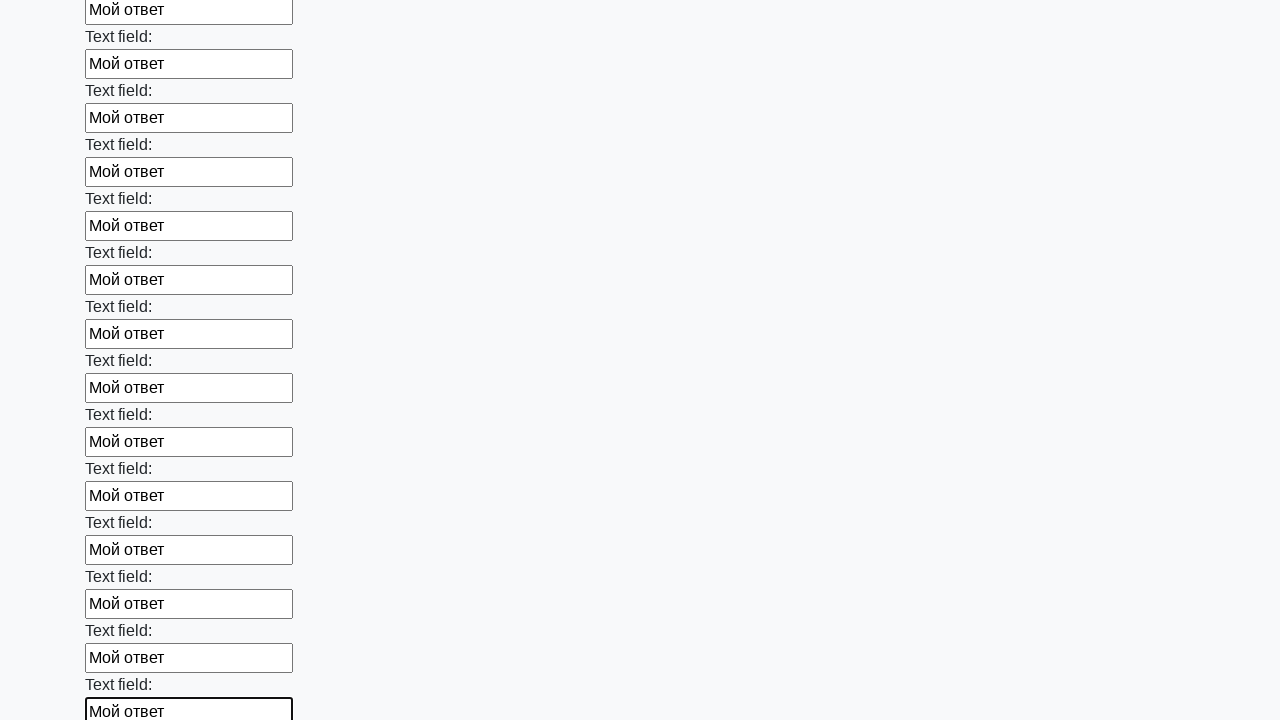

Filled text input field 52 of 100 with 'Мой ответ' on input[type='text'] >> nth=51
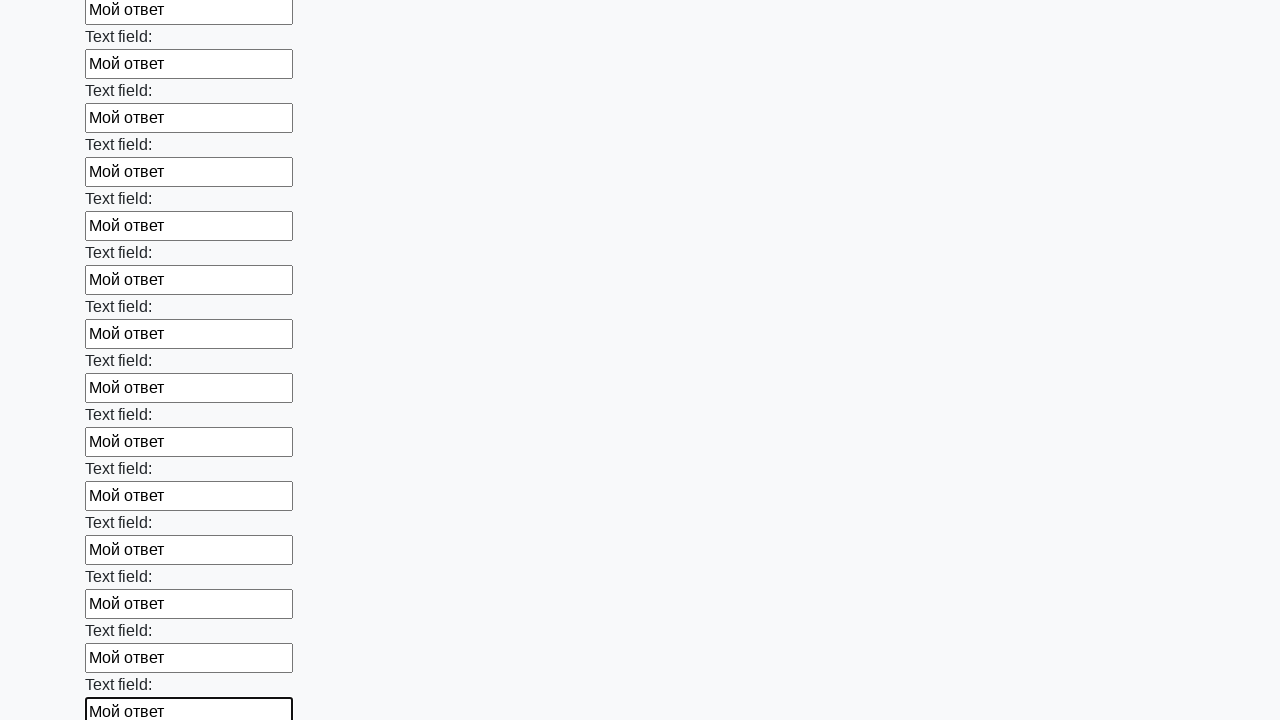

Filled text input field 53 of 100 with 'Мой ответ' on input[type='text'] >> nth=52
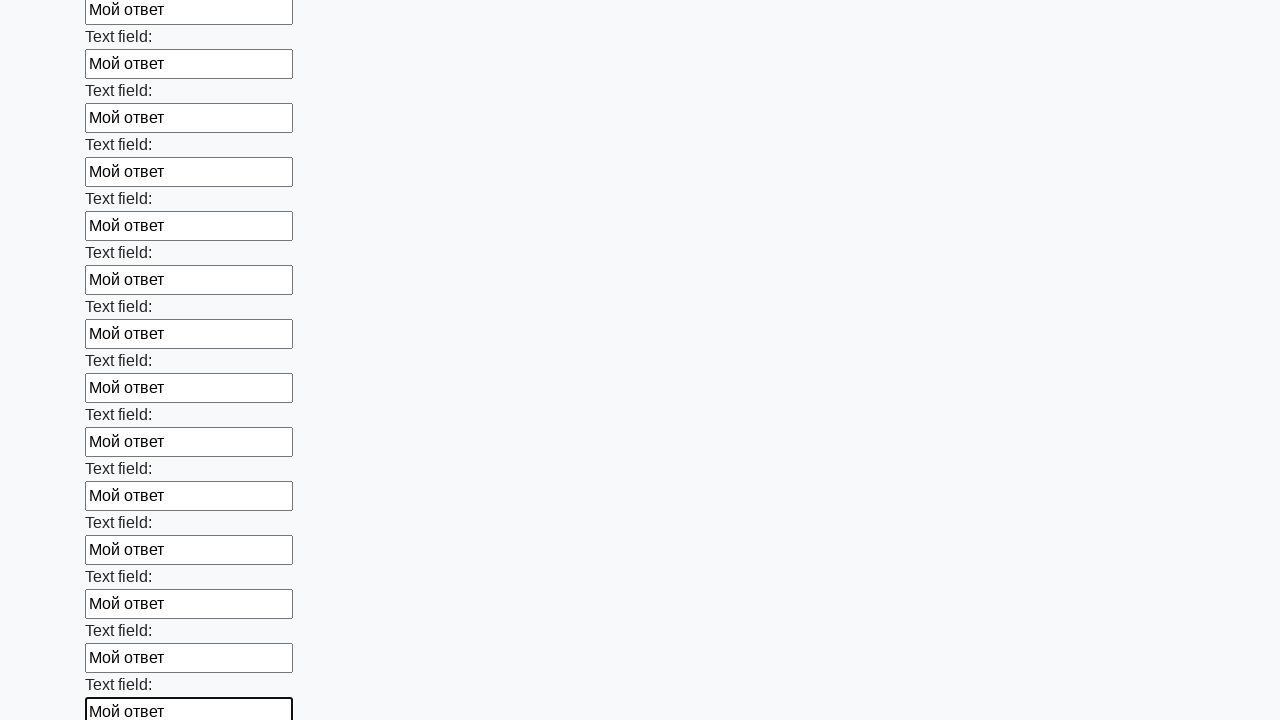

Filled text input field 54 of 100 with 'Мой ответ' on input[type='text'] >> nth=53
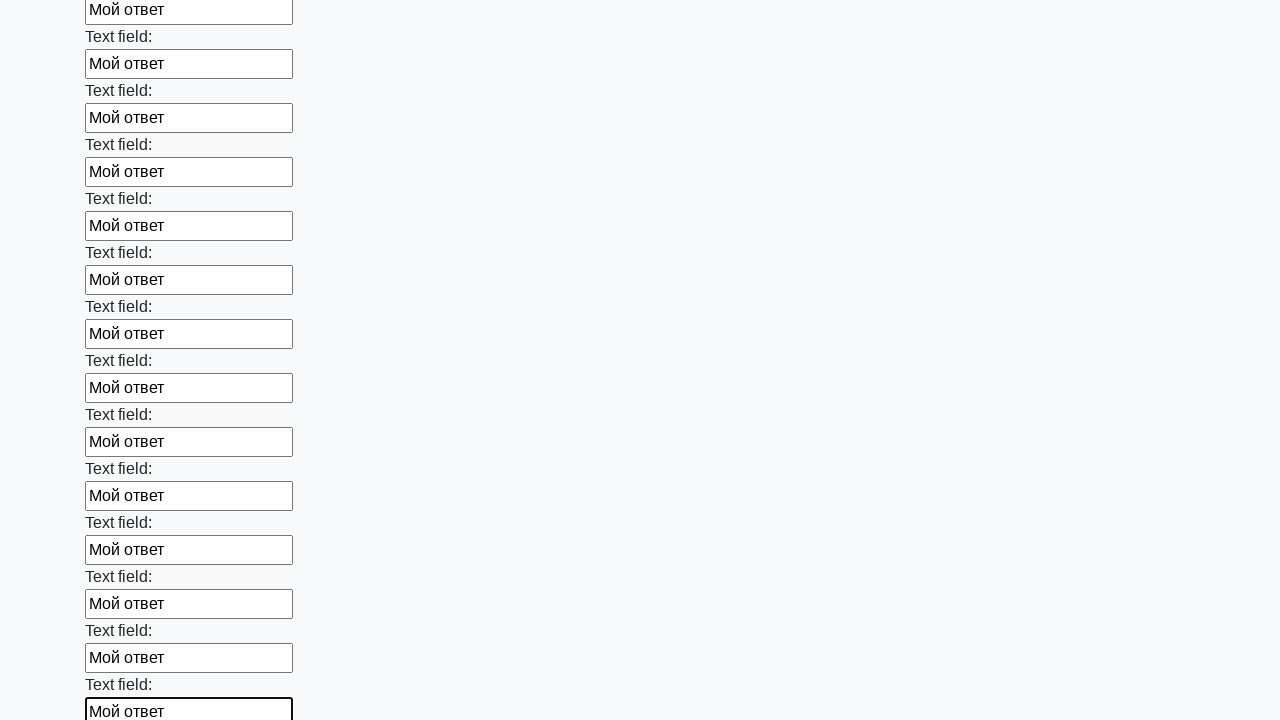

Filled text input field 55 of 100 with 'Мой ответ' on input[type='text'] >> nth=54
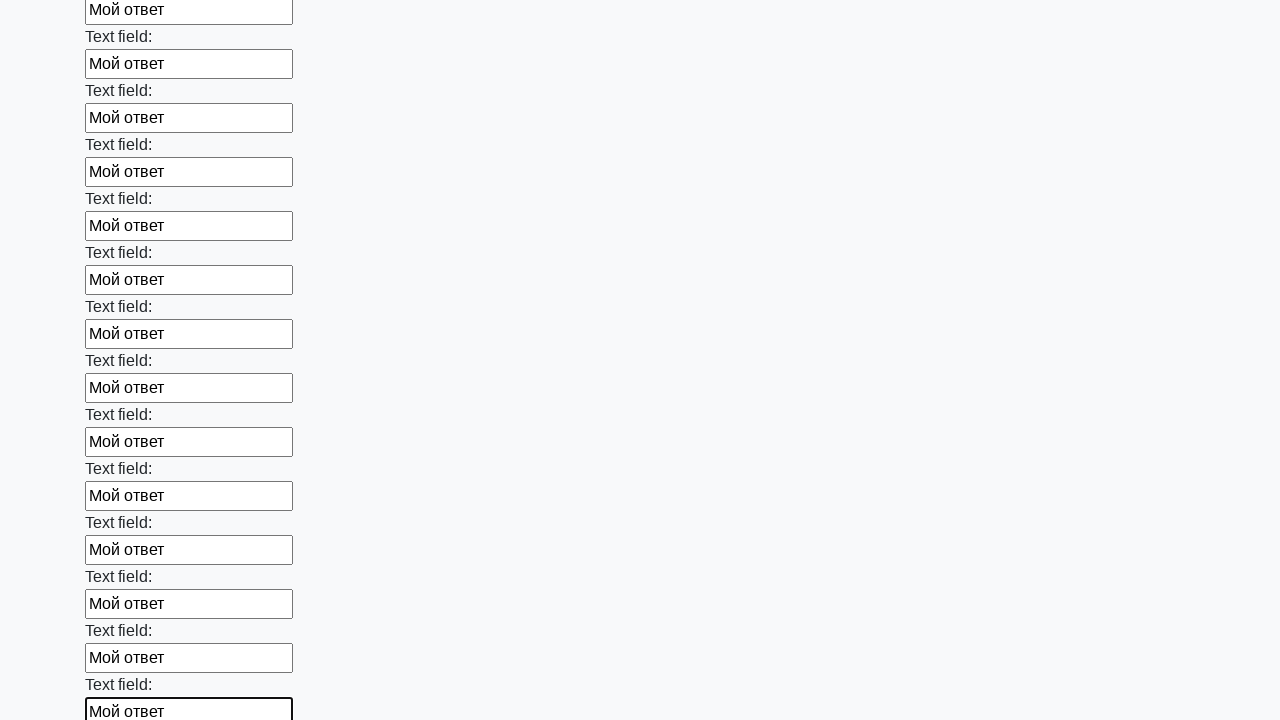

Filled text input field 56 of 100 with 'Мой ответ' on input[type='text'] >> nth=55
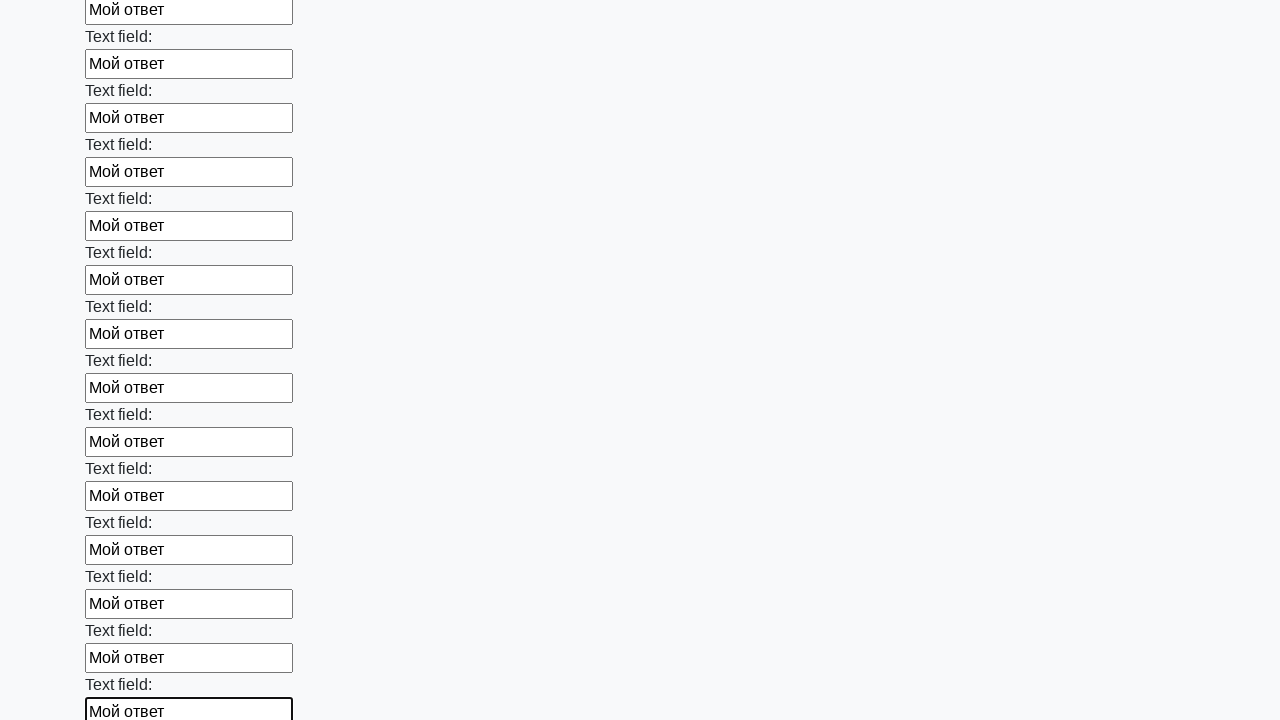

Filled text input field 57 of 100 with 'Мой ответ' on input[type='text'] >> nth=56
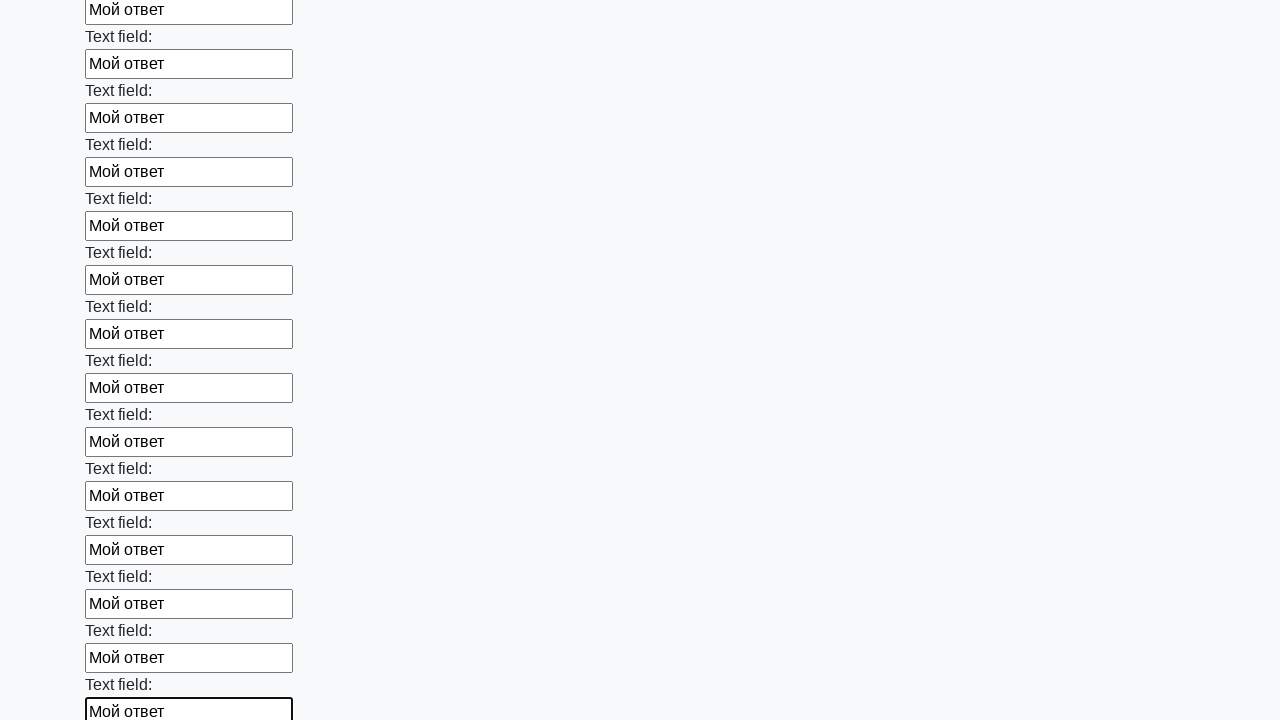

Filled text input field 58 of 100 with 'Мой ответ' on input[type='text'] >> nth=57
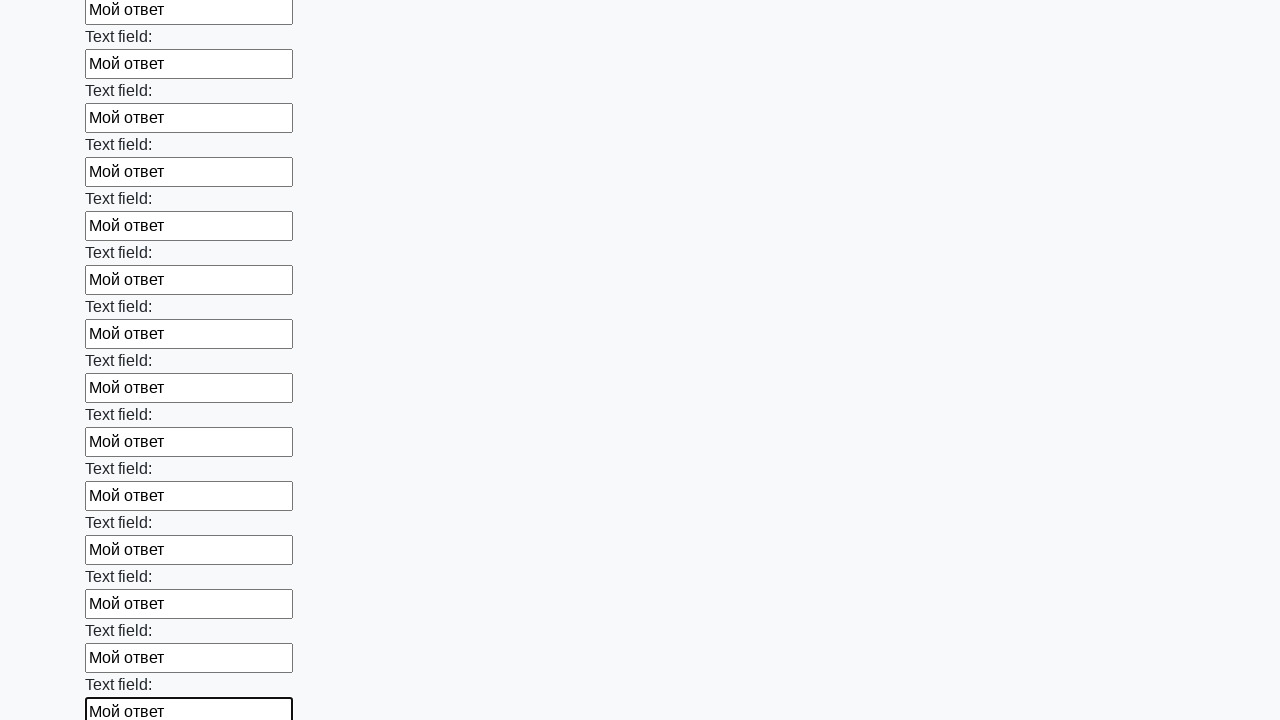

Filled text input field 59 of 100 with 'Мой ответ' on input[type='text'] >> nth=58
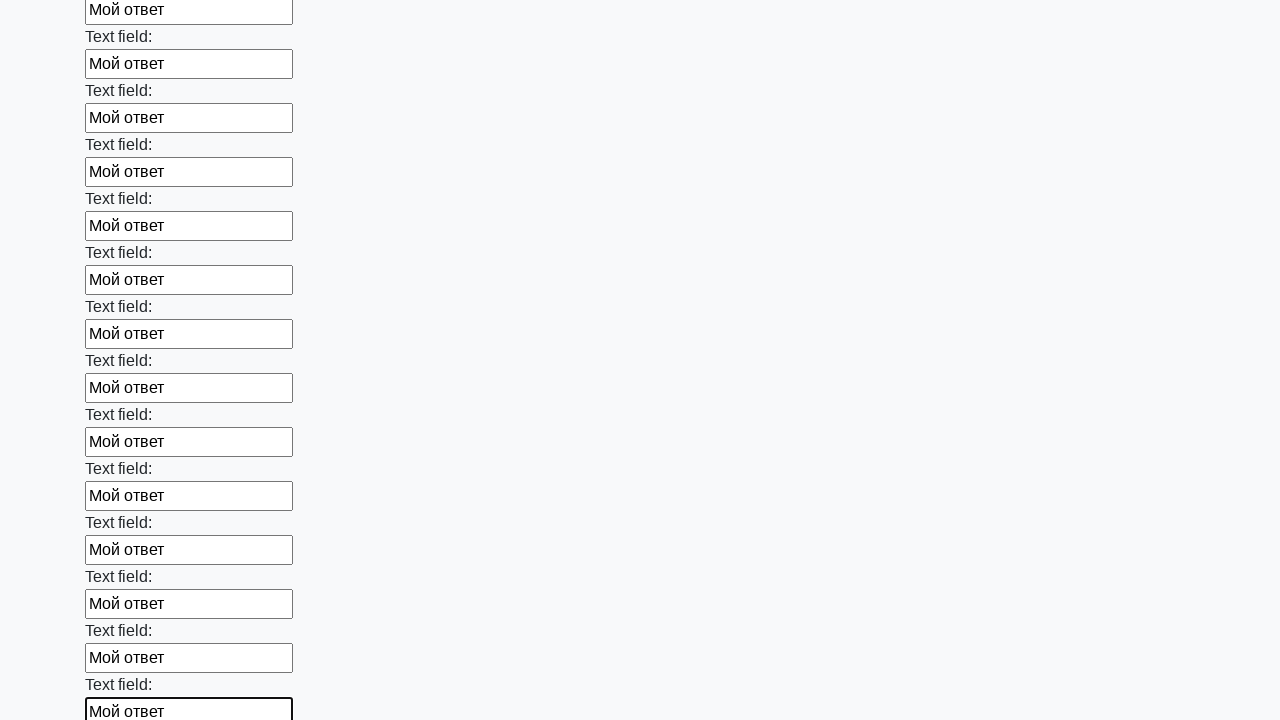

Filled text input field 60 of 100 with 'Мой ответ' on input[type='text'] >> nth=59
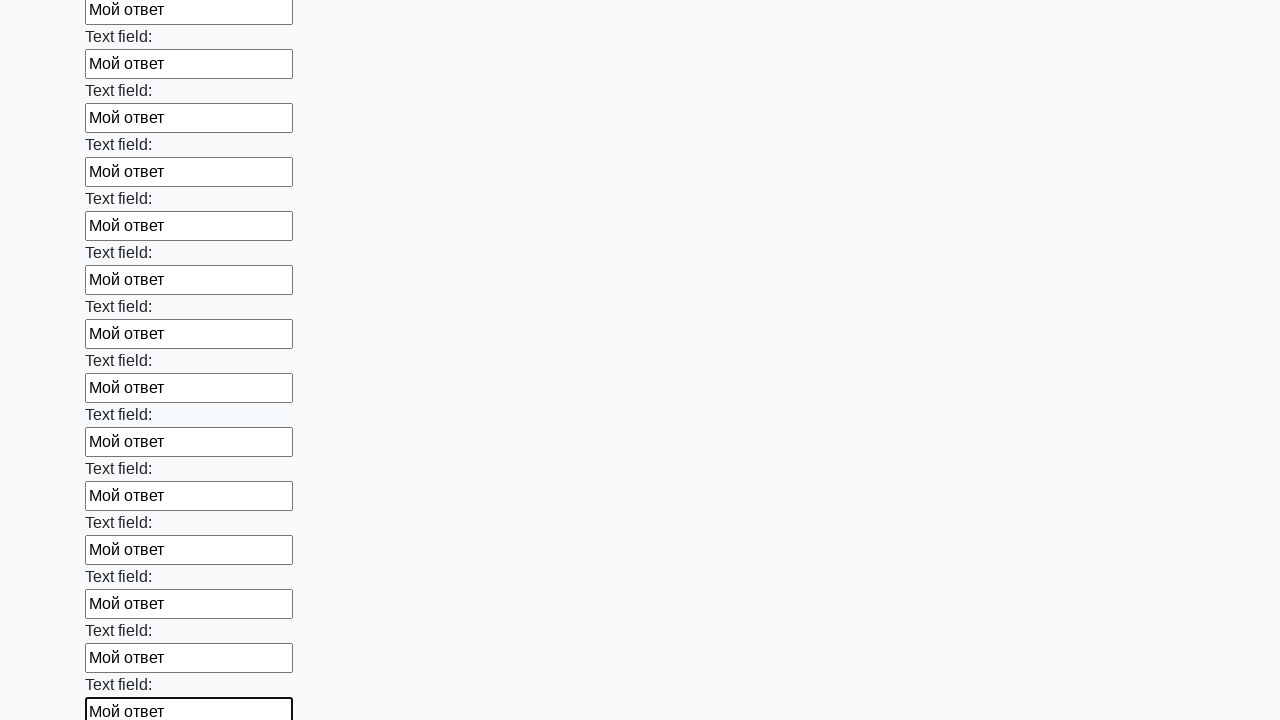

Filled text input field 61 of 100 with 'Мой ответ' on input[type='text'] >> nth=60
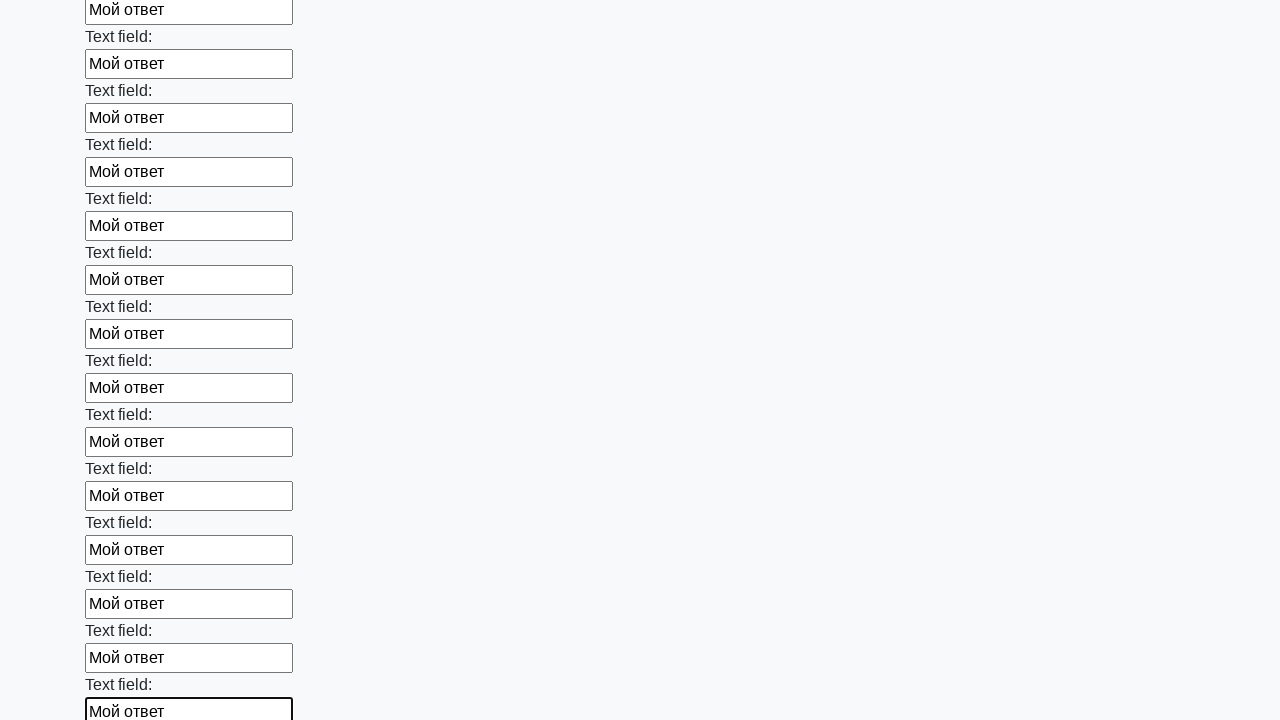

Filled text input field 62 of 100 with 'Мой ответ' on input[type='text'] >> nth=61
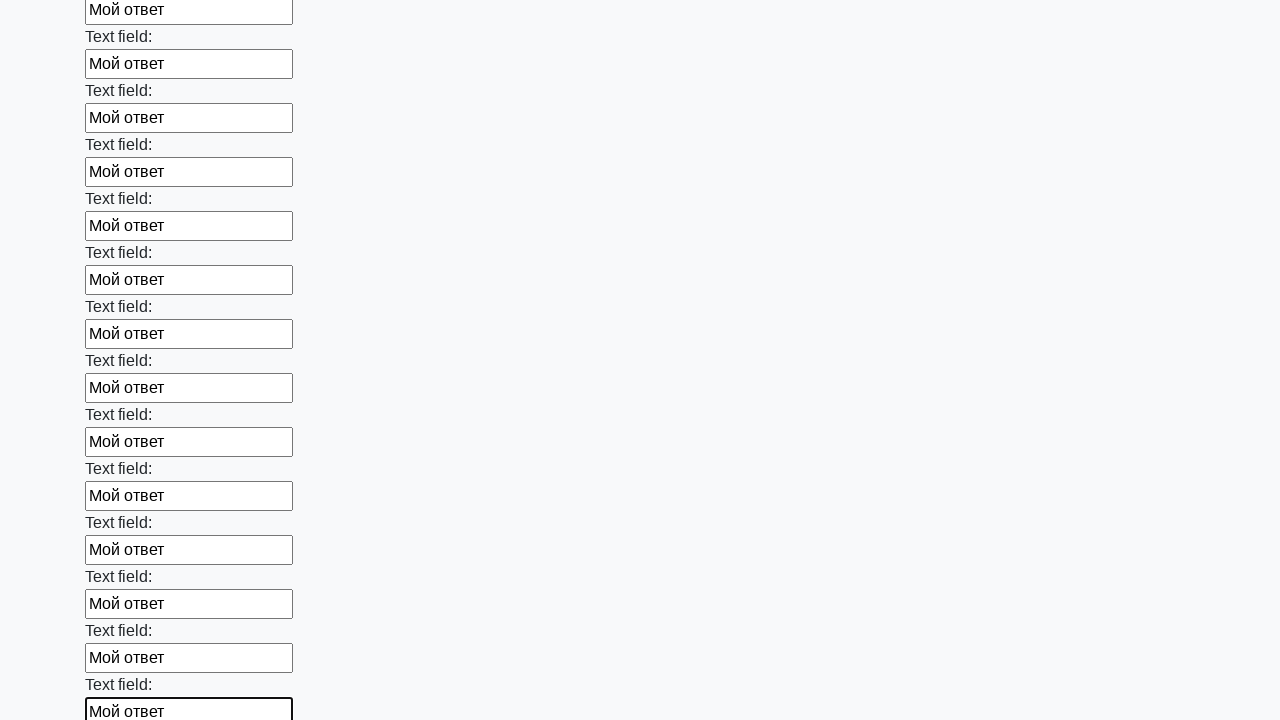

Filled text input field 63 of 100 with 'Мой ответ' on input[type='text'] >> nth=62
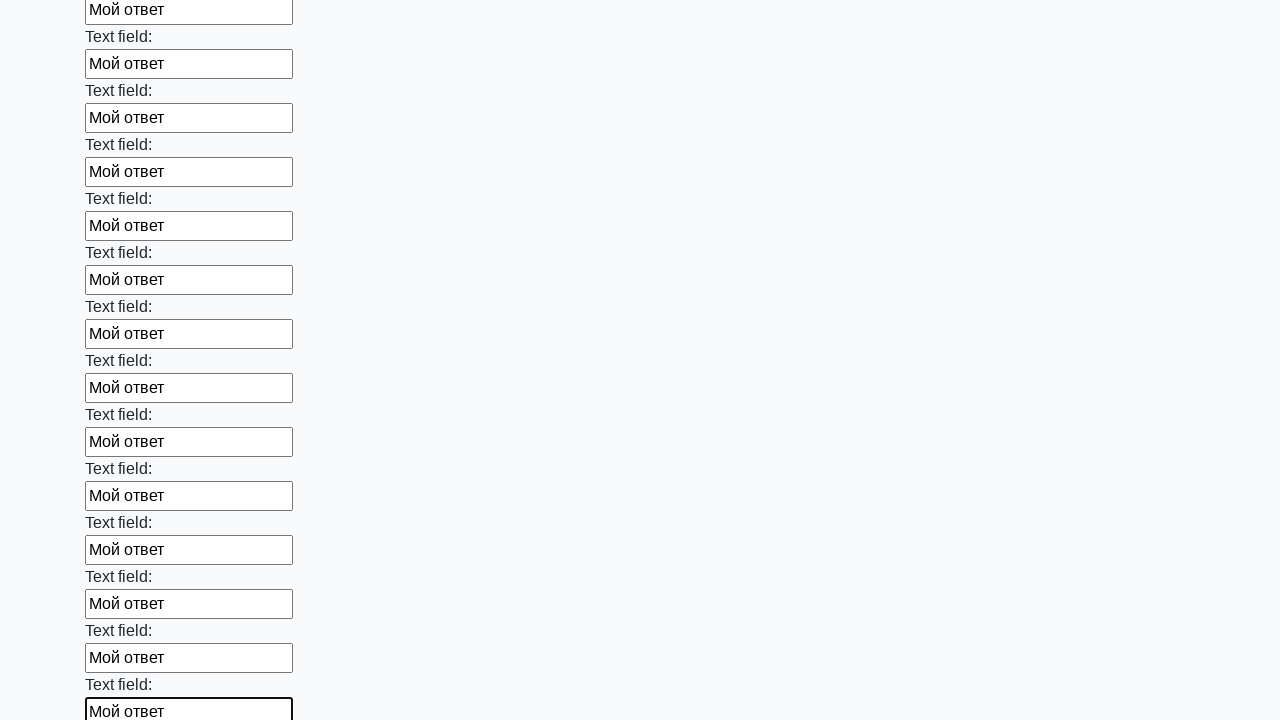

Filled text input field 64 of 100 with 'Мой ответ' on input[type='text'] >> nth=63
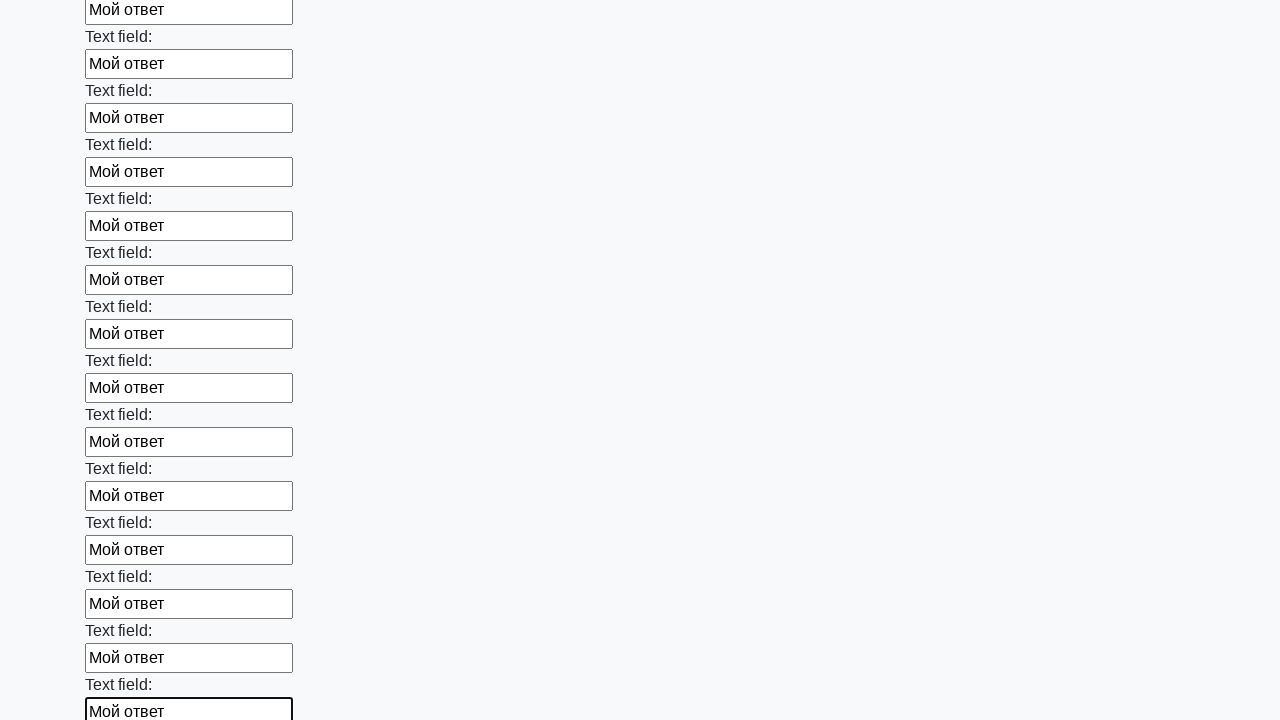

Filled text input field 65 of 100 with 'Мой ответ' on input[type='text'] >> nth=64
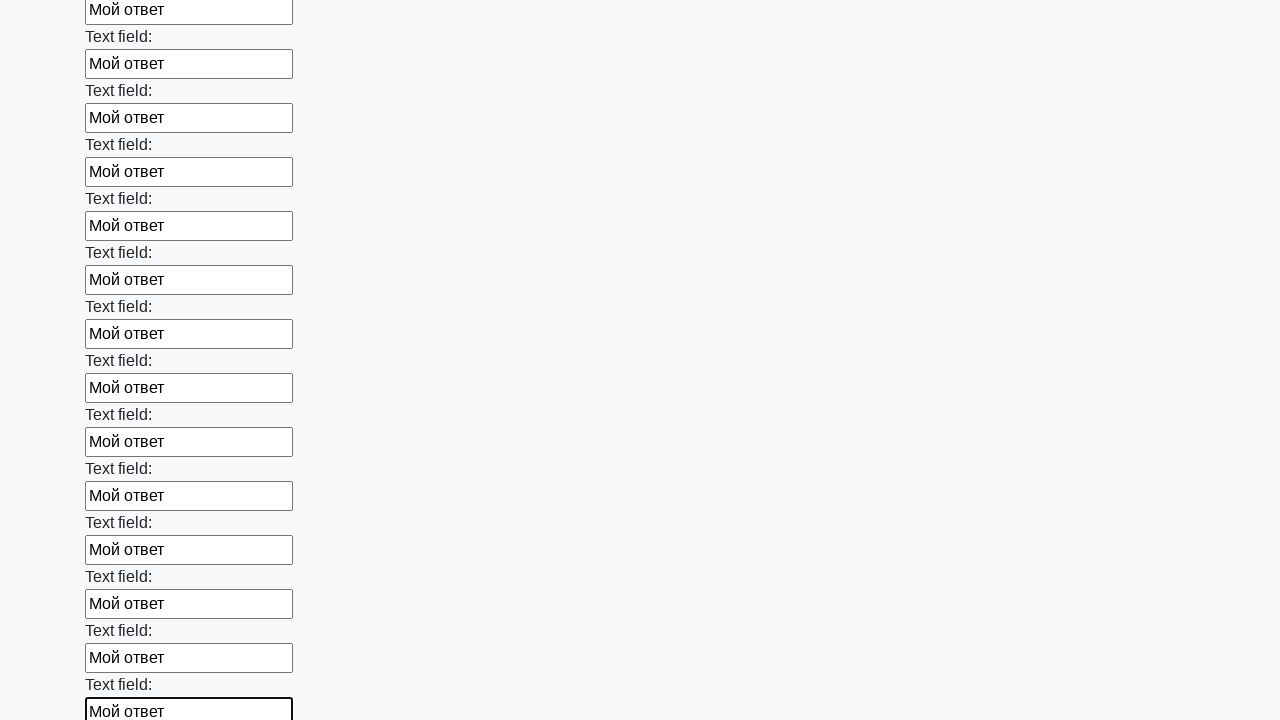

Filled text input field 66 of 100 with 'Мой ответ' on input[type='text'] >> nth=65
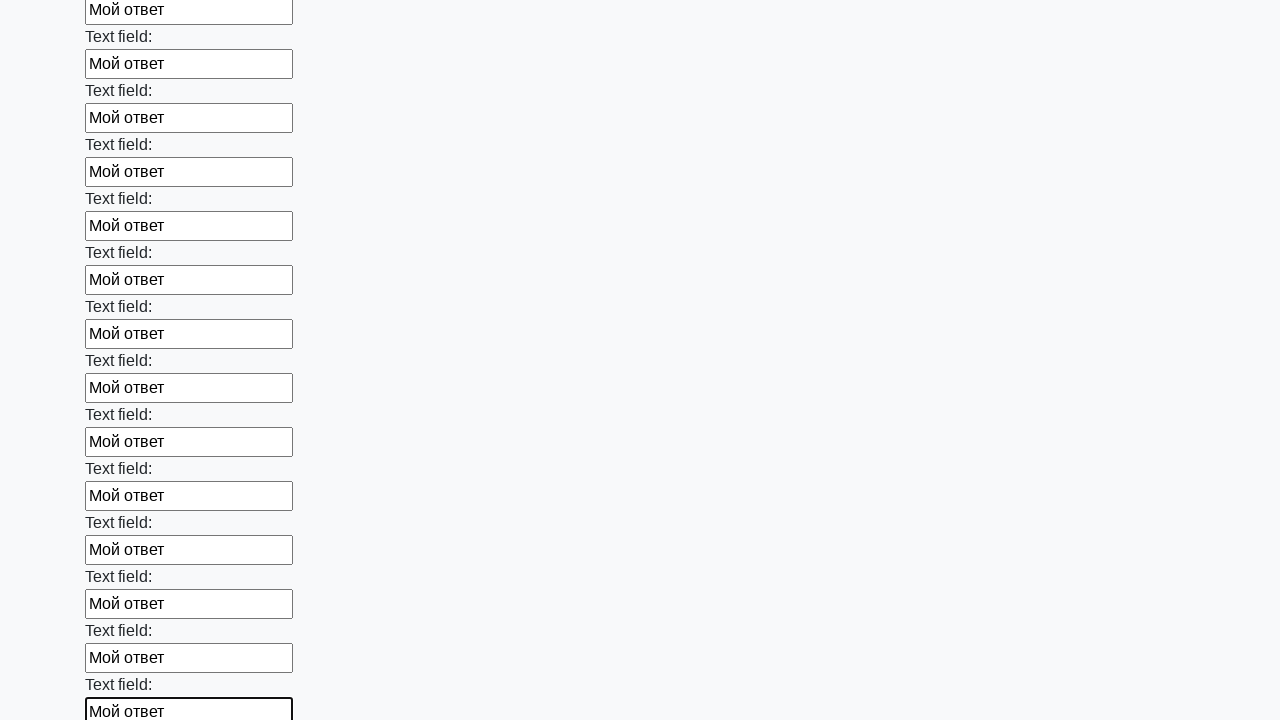

Filled text input field 67 of 100 with 'Мой ответ' on input[type='text'] >> nth=66
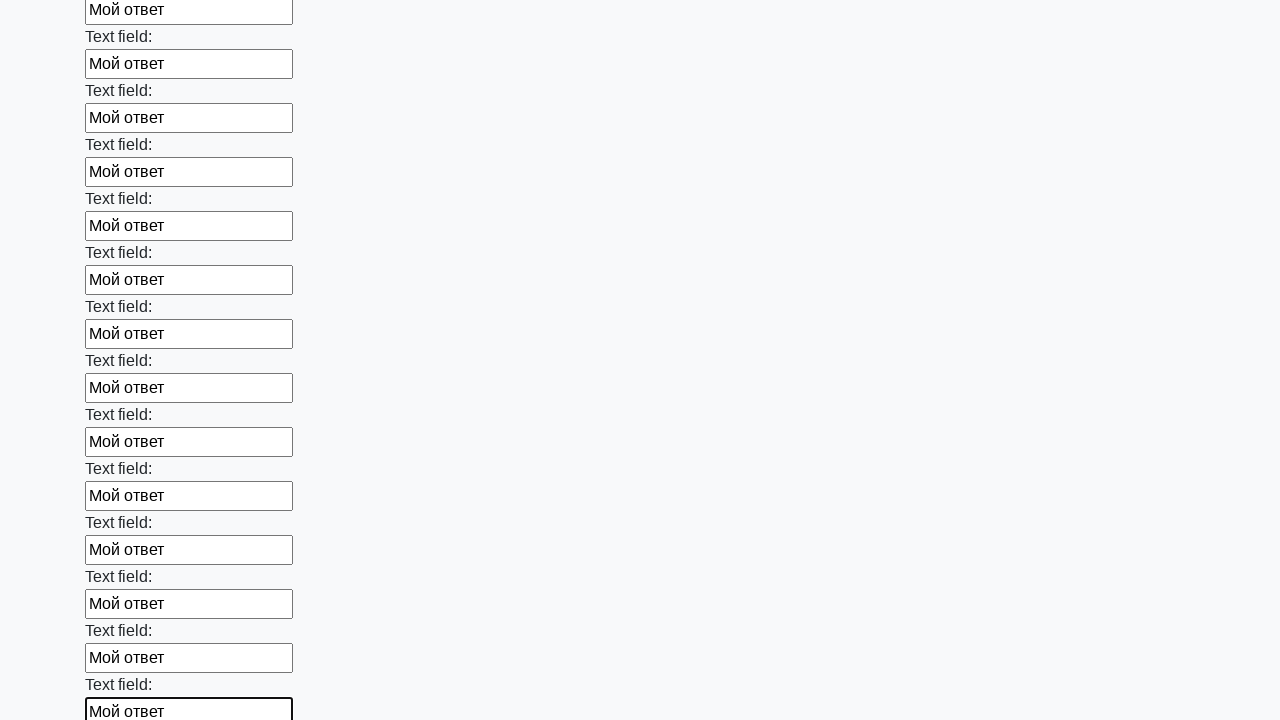

Filled text input field 68 of 100 with 'Мой ответ' on input[type='text'] >> nth=67
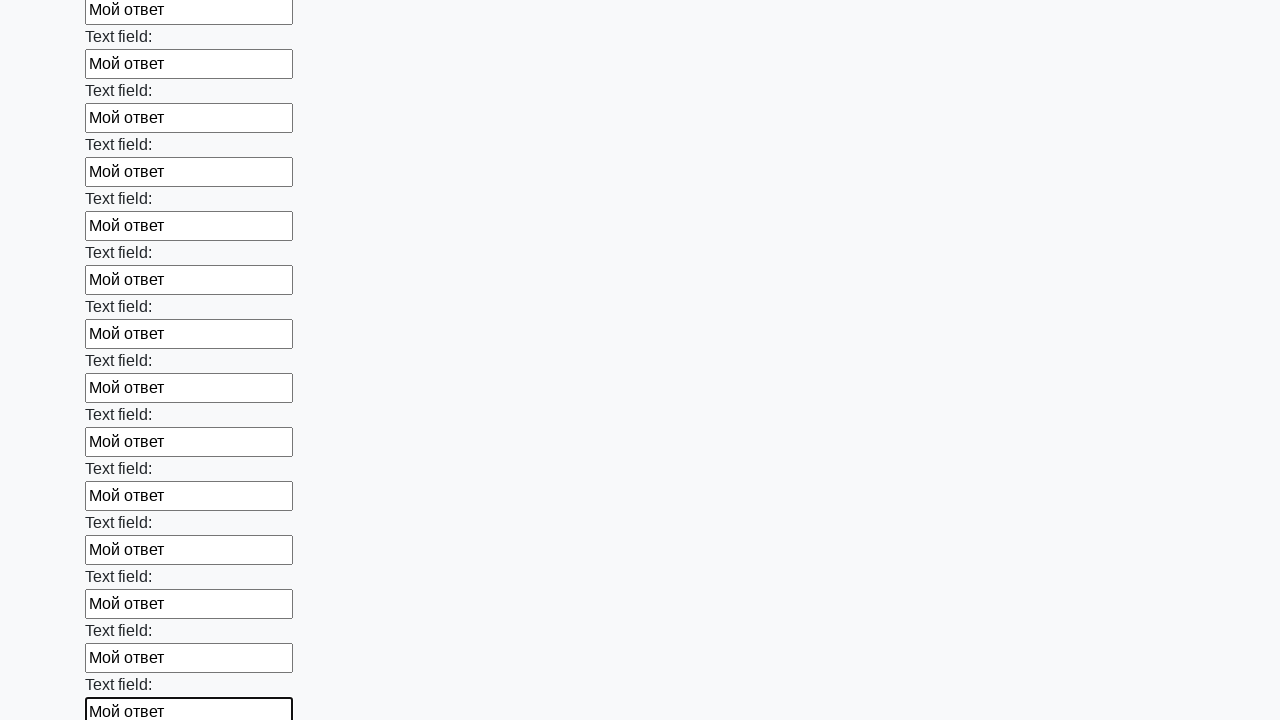

Filled text input field 69 of 100 with 'Мой ответ' on input[type='text'] >> nth=68
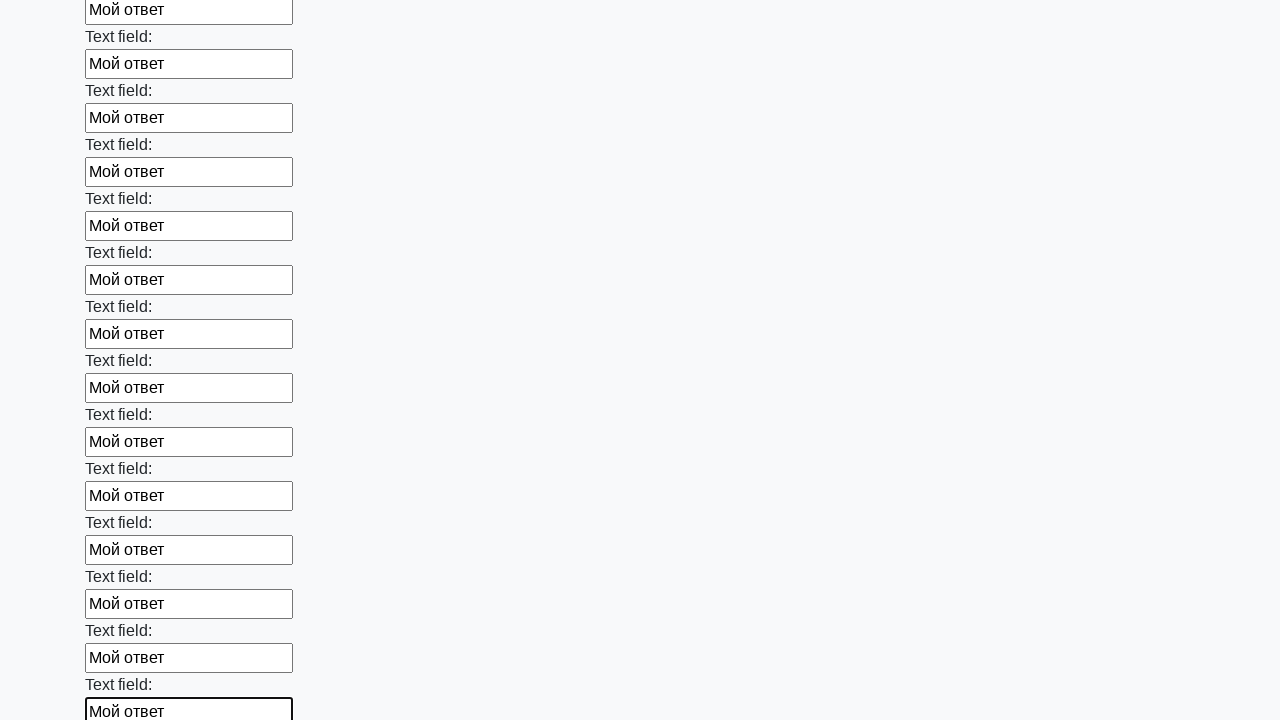

Filled text input field 70 of 100 with 'Мой ответ' on input[type='text'] >> nth=69
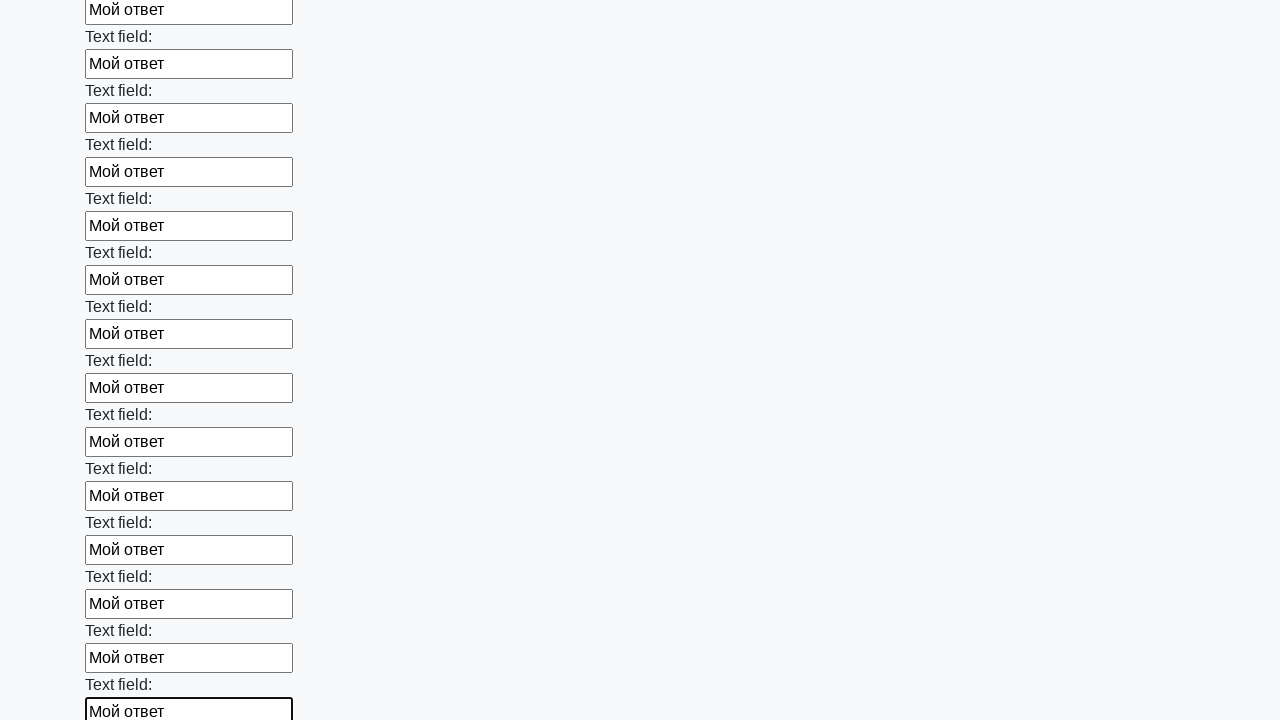

Filled text input field 71 of 100 with 'Мой ответ' on input[type='text'] >> nth=70
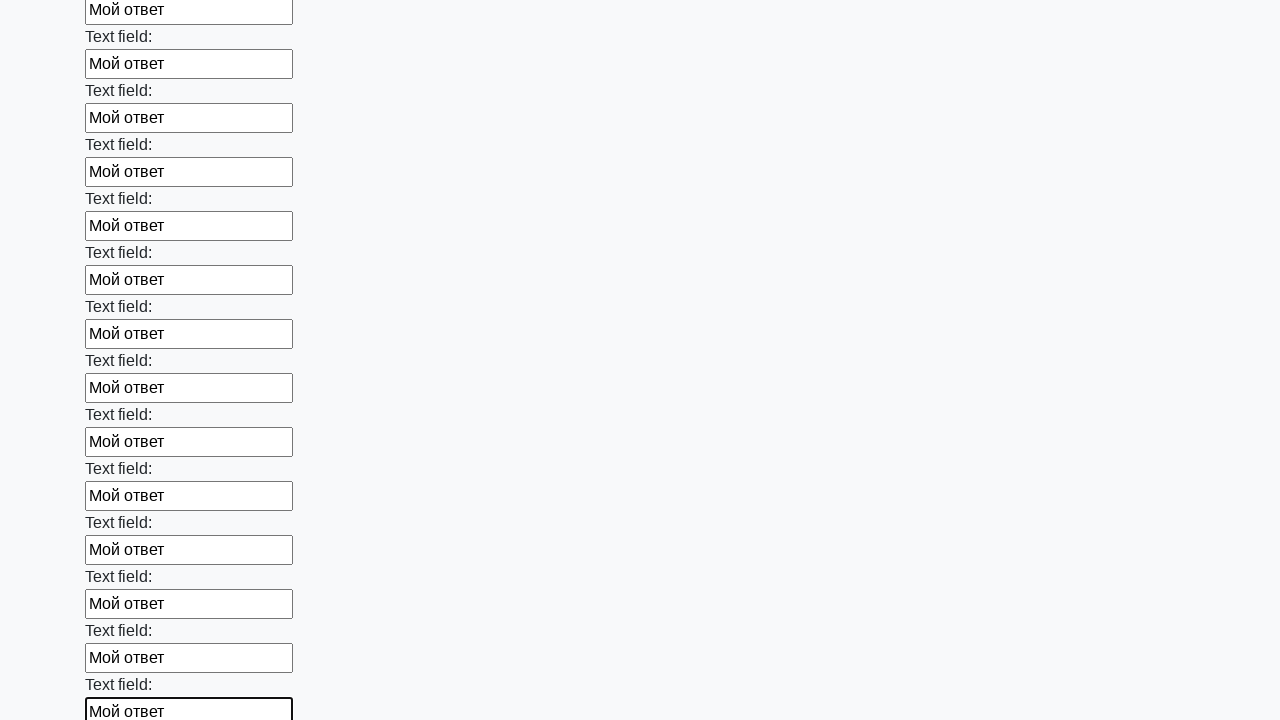

Filled text input field 72 of 100 with 'Мой ответ' on input[type='text'] >> nth=71
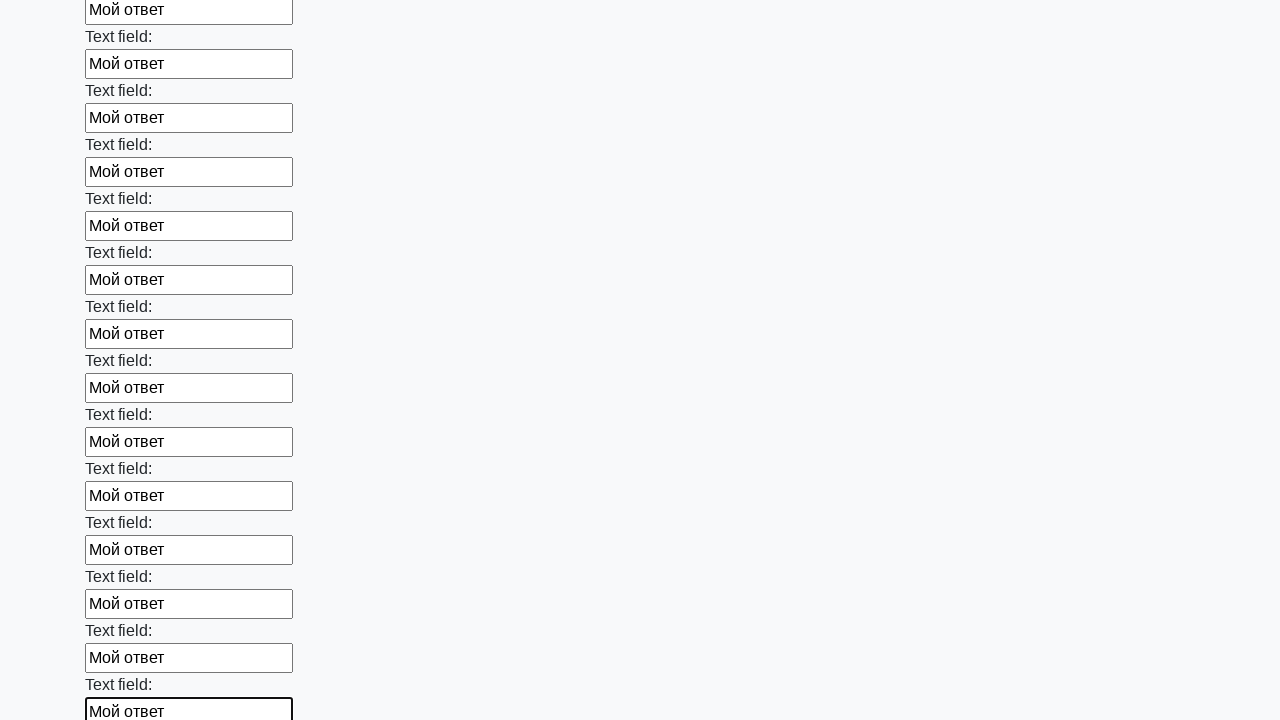

Filled text input field 73 of 100 with 'Мой ответ' on input[type='text'] >> nth=72
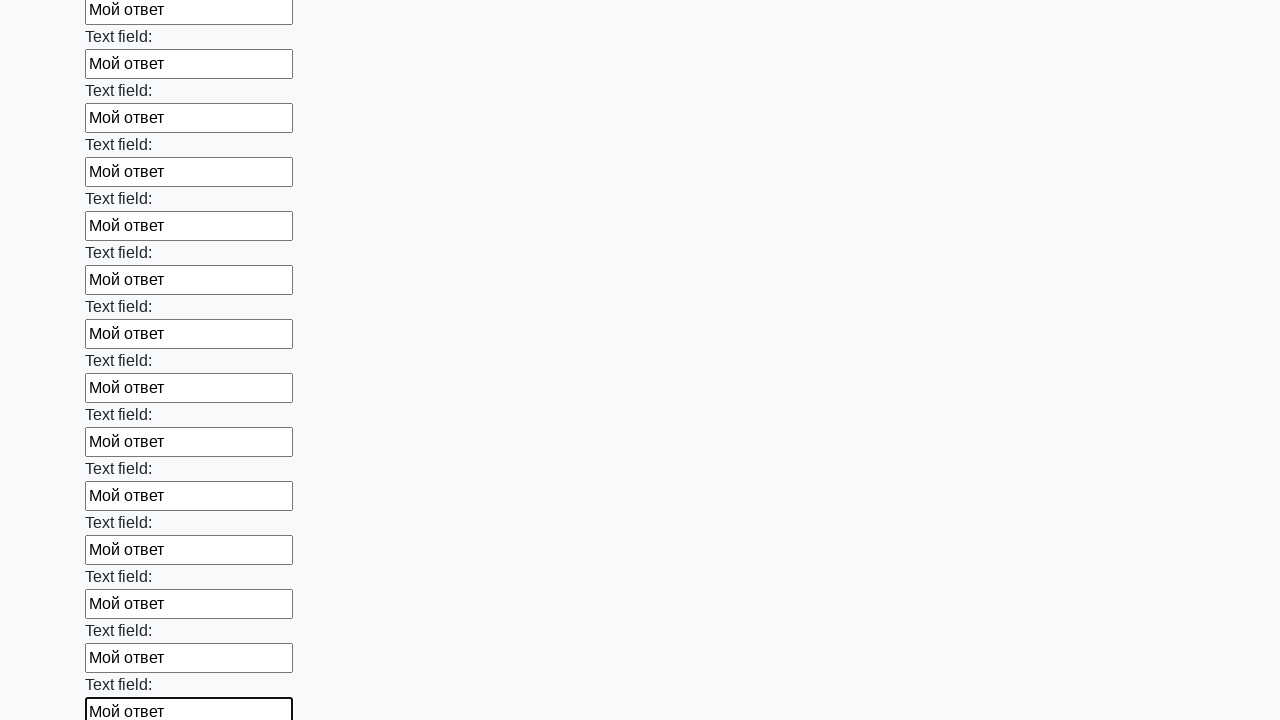

Filled text input field 74 of 100 with 'Мой ответ' on input[type='text'] >> nth=73
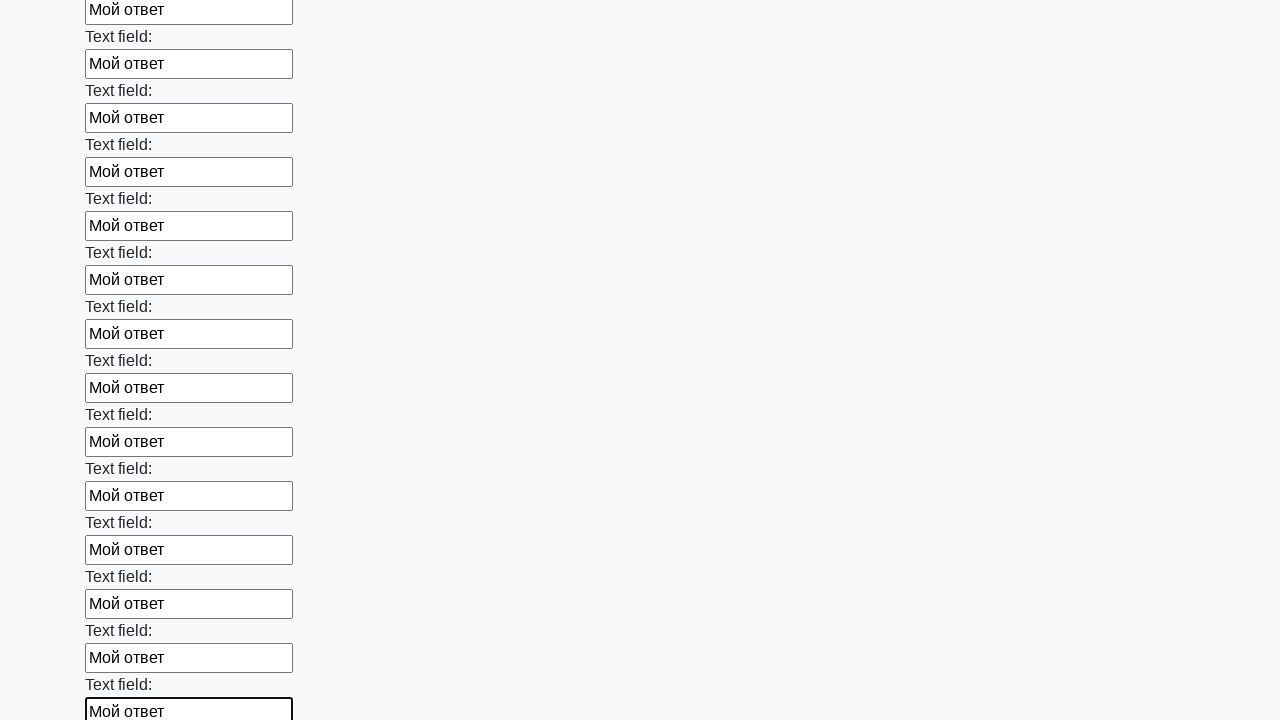

Filled text input field 75 of 100 with 'Мой ответ' on input[type='text'] >> nth=74
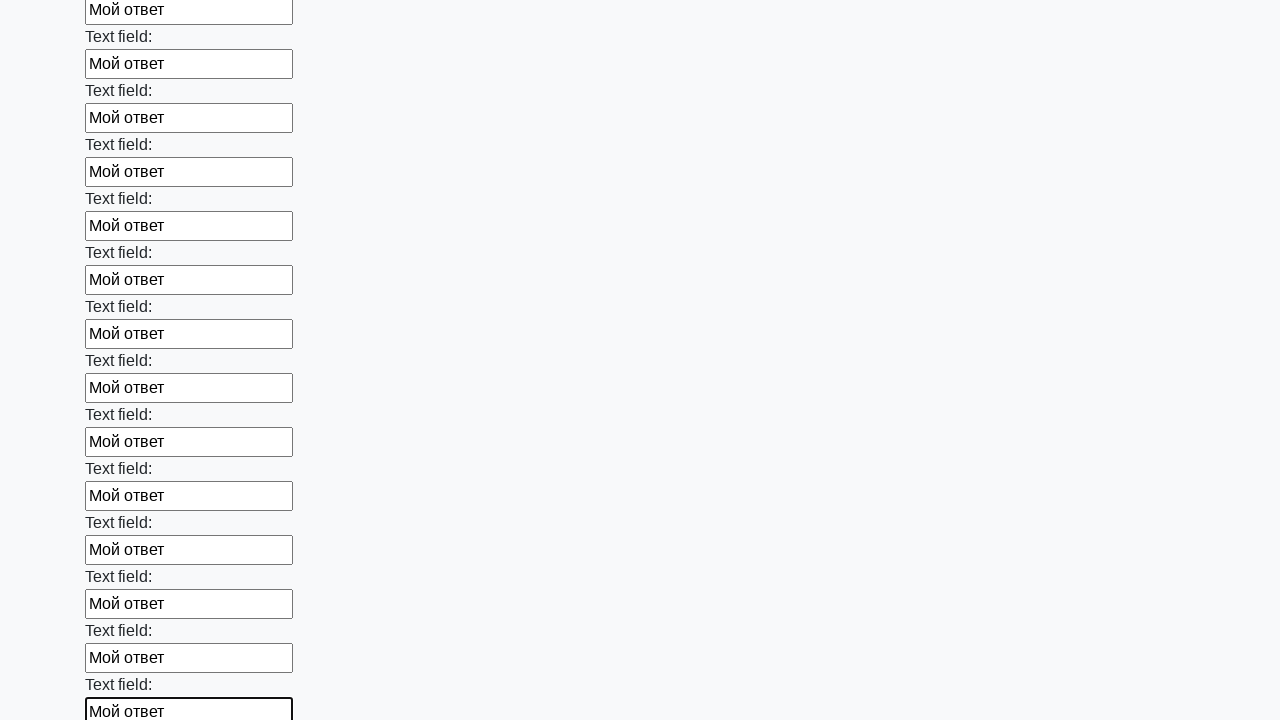

Filled text input field 76 of 100 with 'Мой ответ' on input[type='text'] >> nth=75
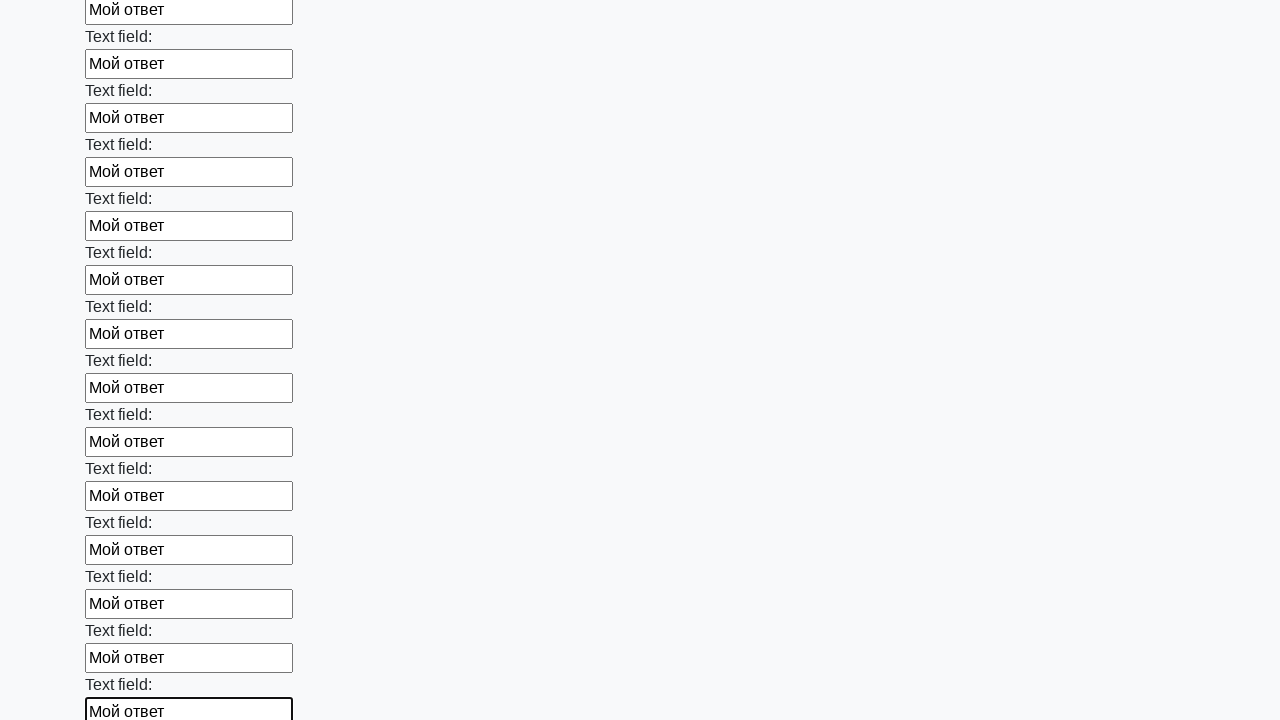

Filled text input field 77 of 100 with 'Мой ответ' on input[type='text'] >> nth=76
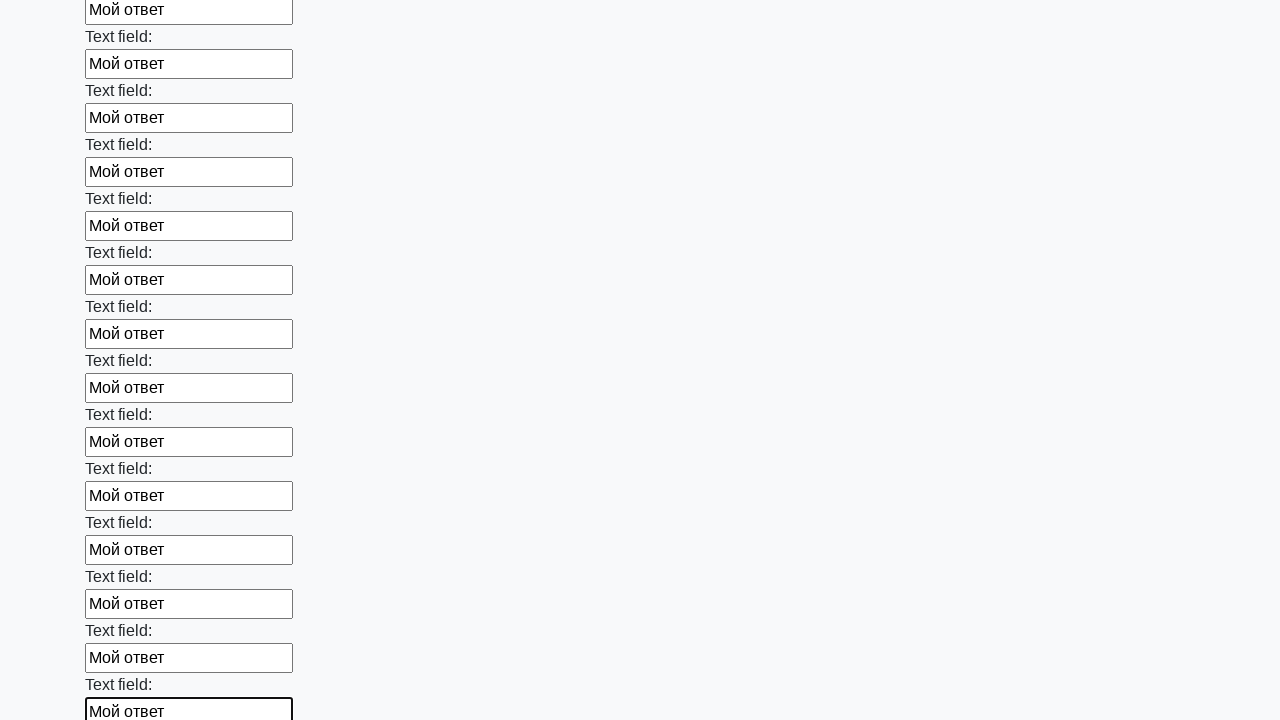

Filled text input field 78 of 100 with 'Мой ответ' on input[type='text'] >> nth=77
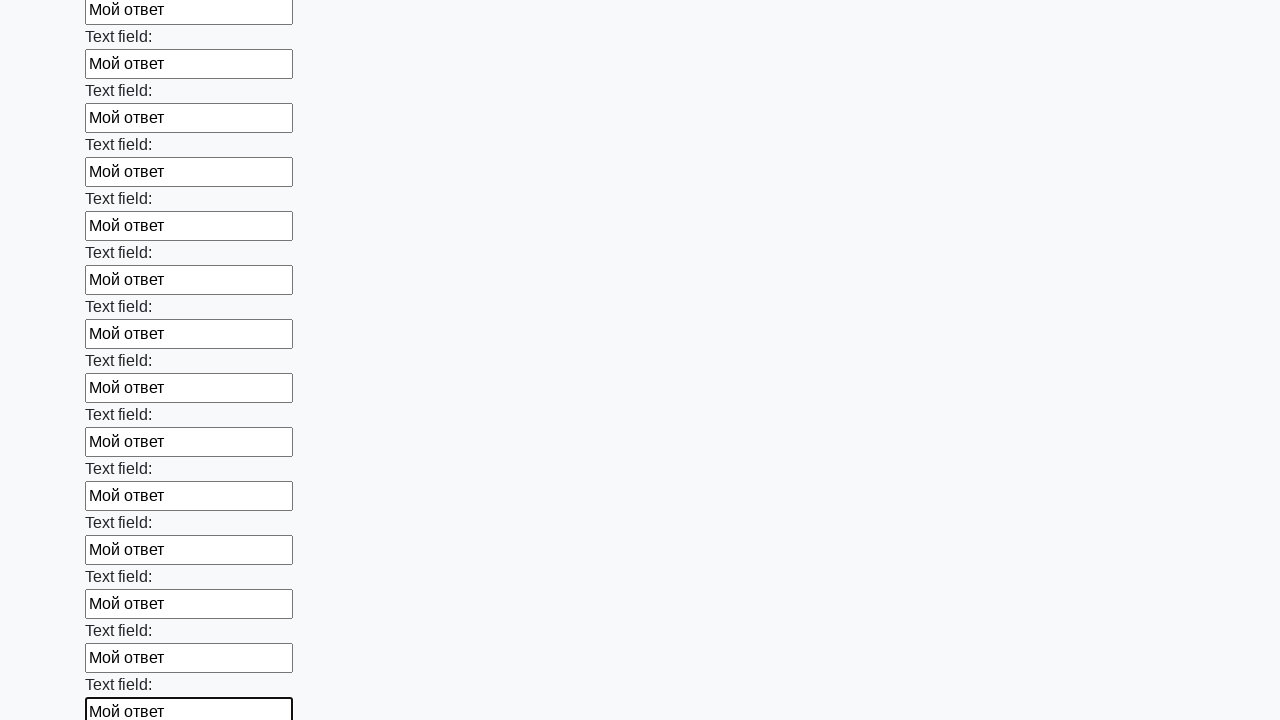

Filled text input field 79 of 100 with 'Мой ответ' on input[type='text'] >> nth=78
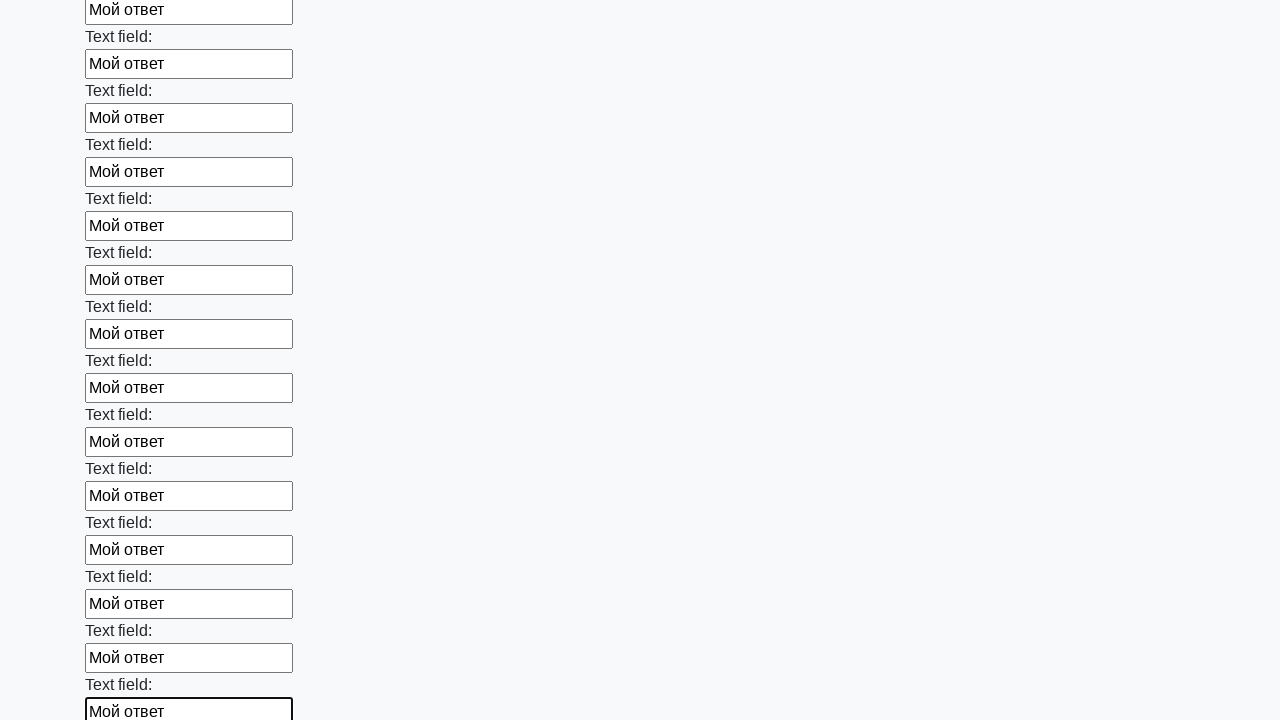

Filled text input field 80 of 100 with 'Мой ответ' on input[type='text'] >> nth=79
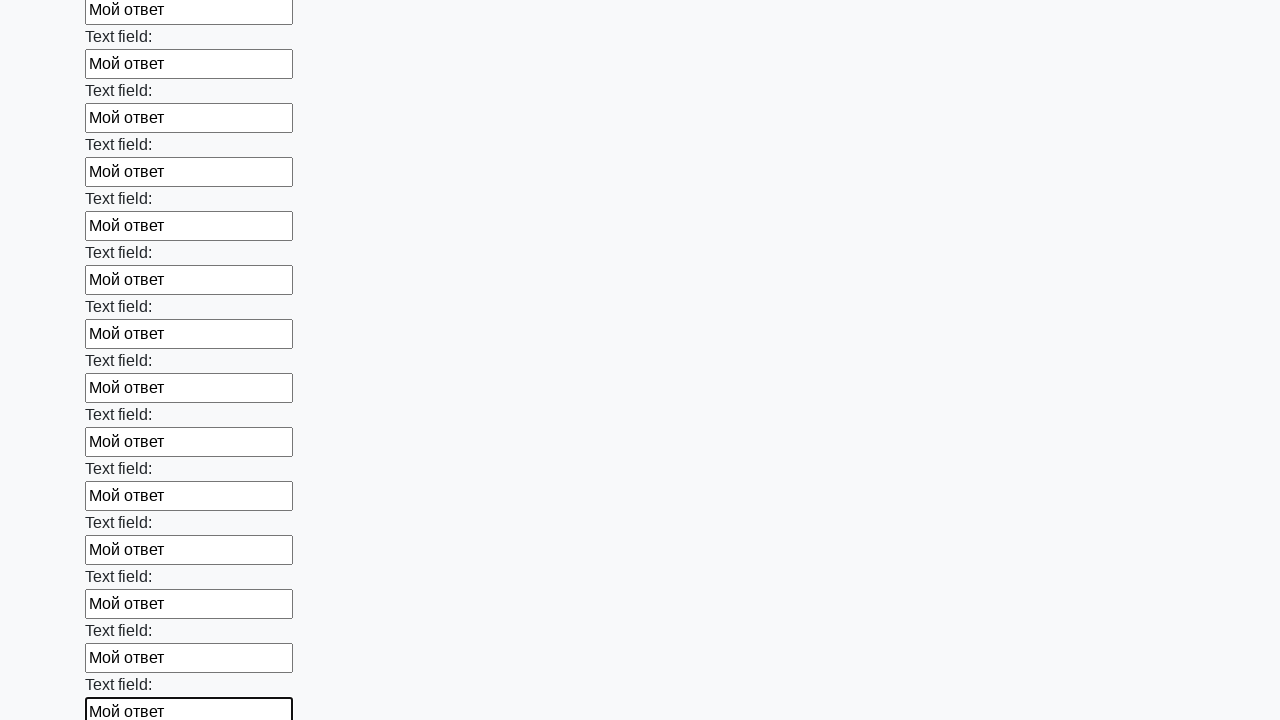

Filled text input field 81 of 100 with 'Мой ответ' on input[type='text'] >> nth=80
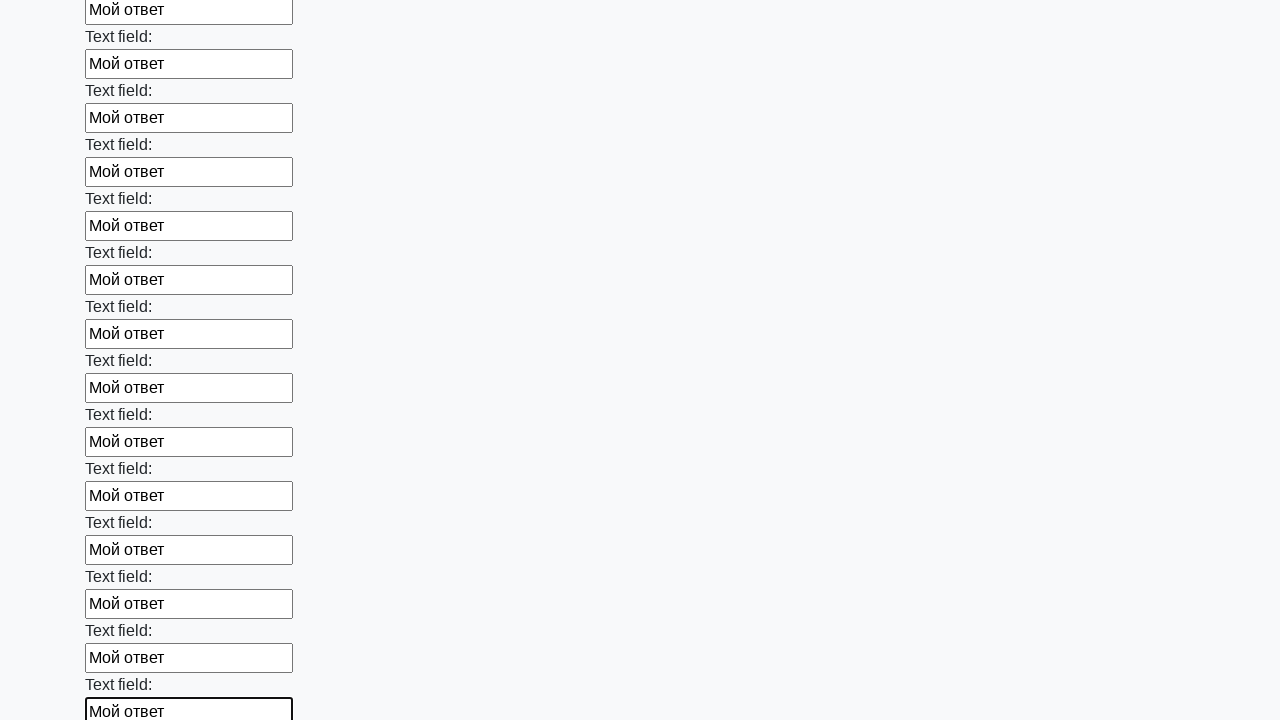

Filled text input field 82 of 100 with 'Мой ответ' on input[type='text'] >> nth=81
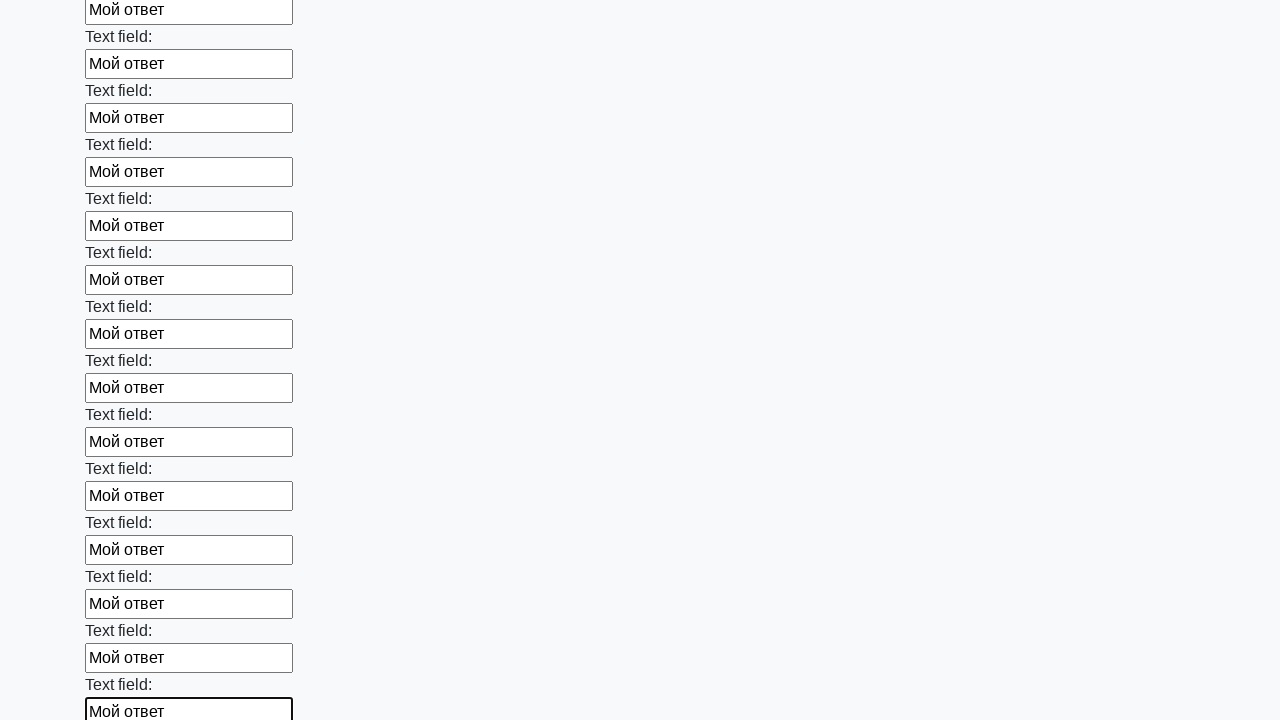

Filled text input field 83 of 100 with 'Мой ответ' on input[type='text'] >> nth=82
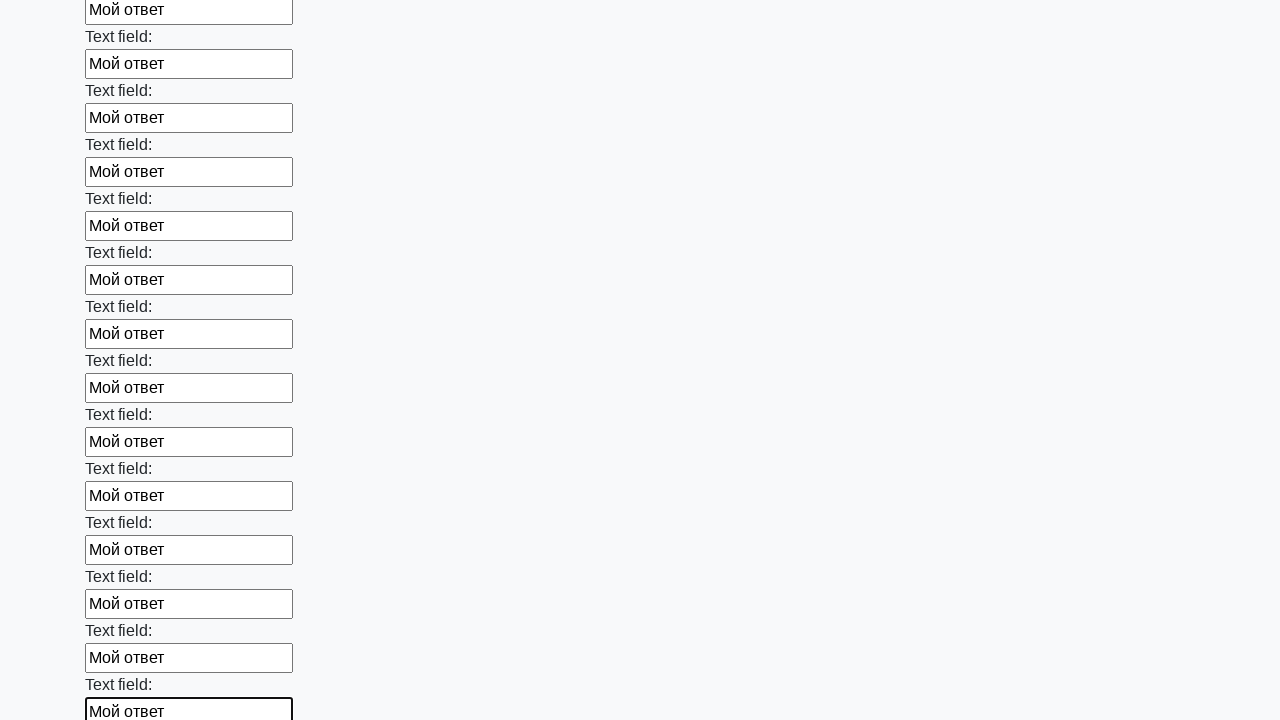

Filled text input field 84 of 100 with 'Мой ответ' on input[type='text'] >> nth=83
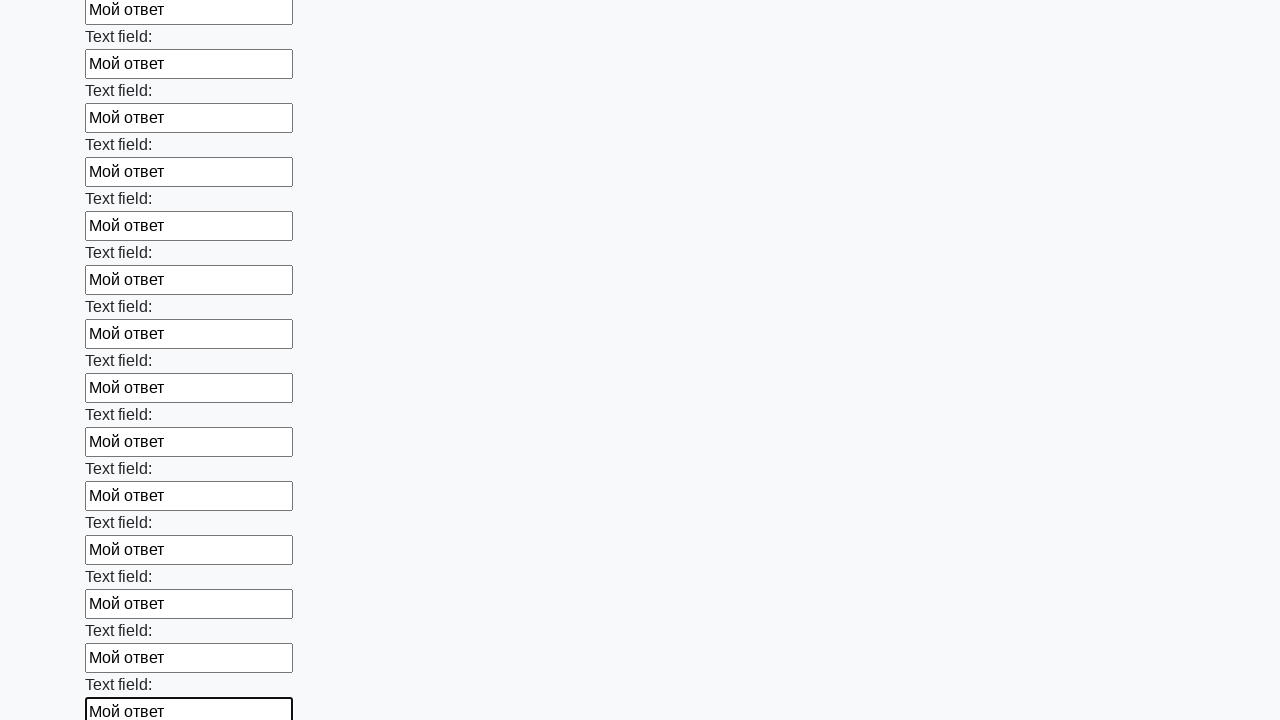

Filled text input field 85 of 100 with 'Мой ответ' on input[type='text'] >> nth=84
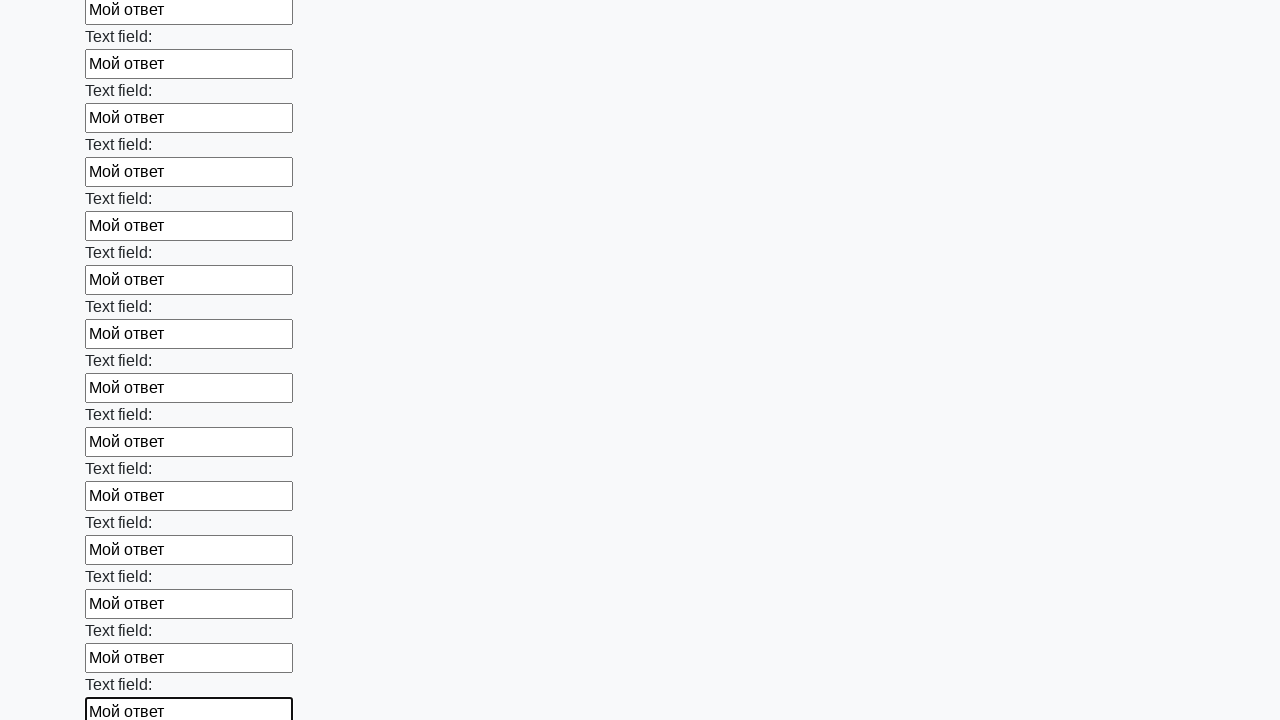

Filled text input field 86 of 100 with 'Мой ответ' on input[type='text'] >> nth=85
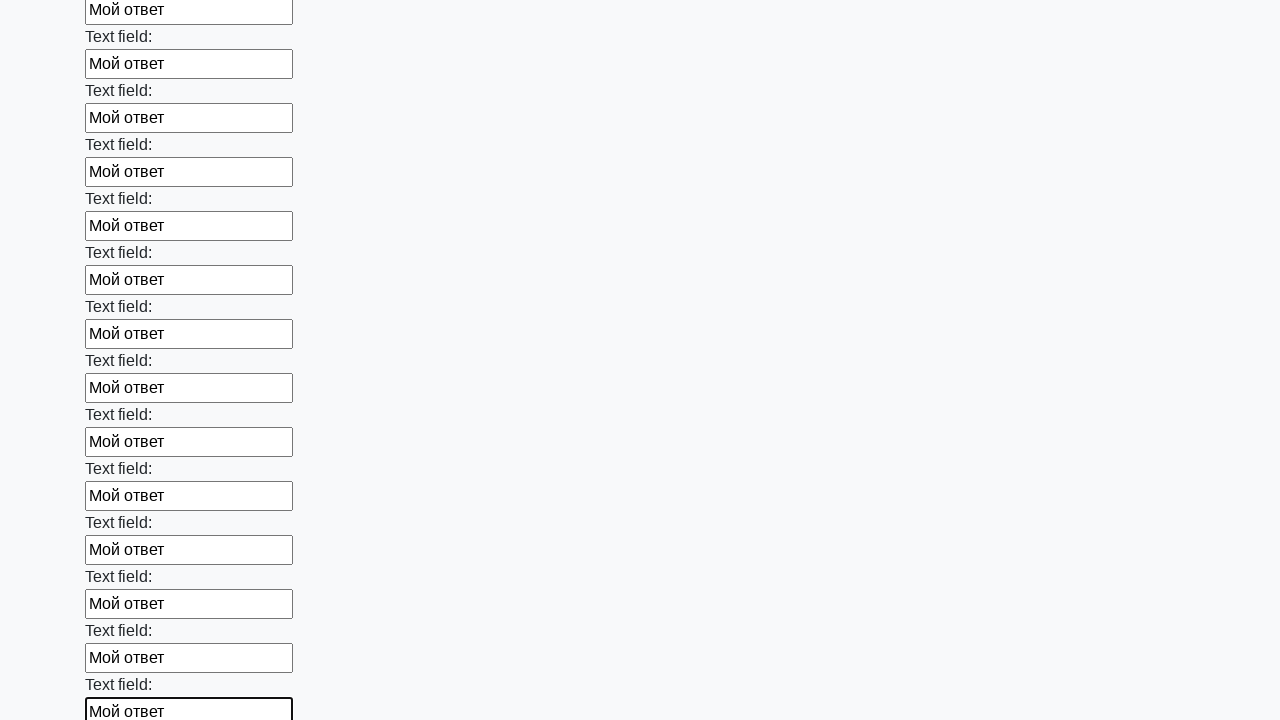

Filled text input field 87 of 100 with 'Мой ответ' on input[type='text'] >> nth=86
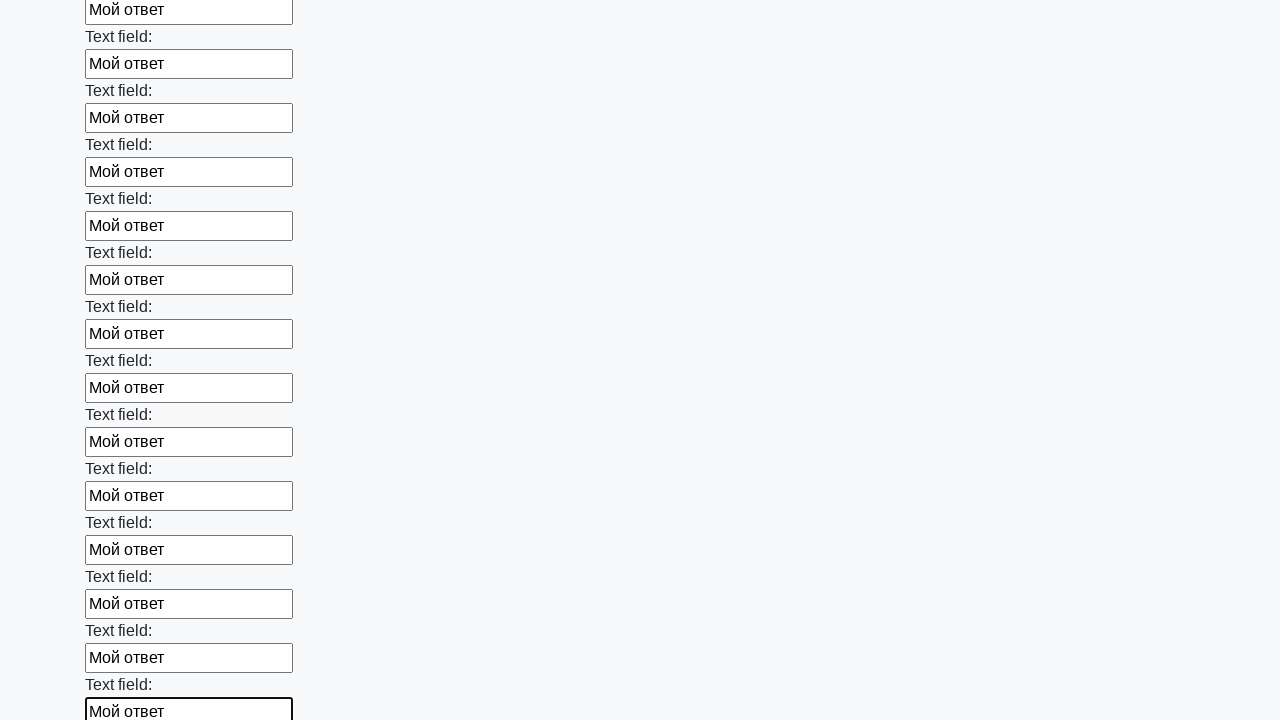

Filled text input field 88 of 100 with 'Мой ответ' on input[type='text'] >> nth=87
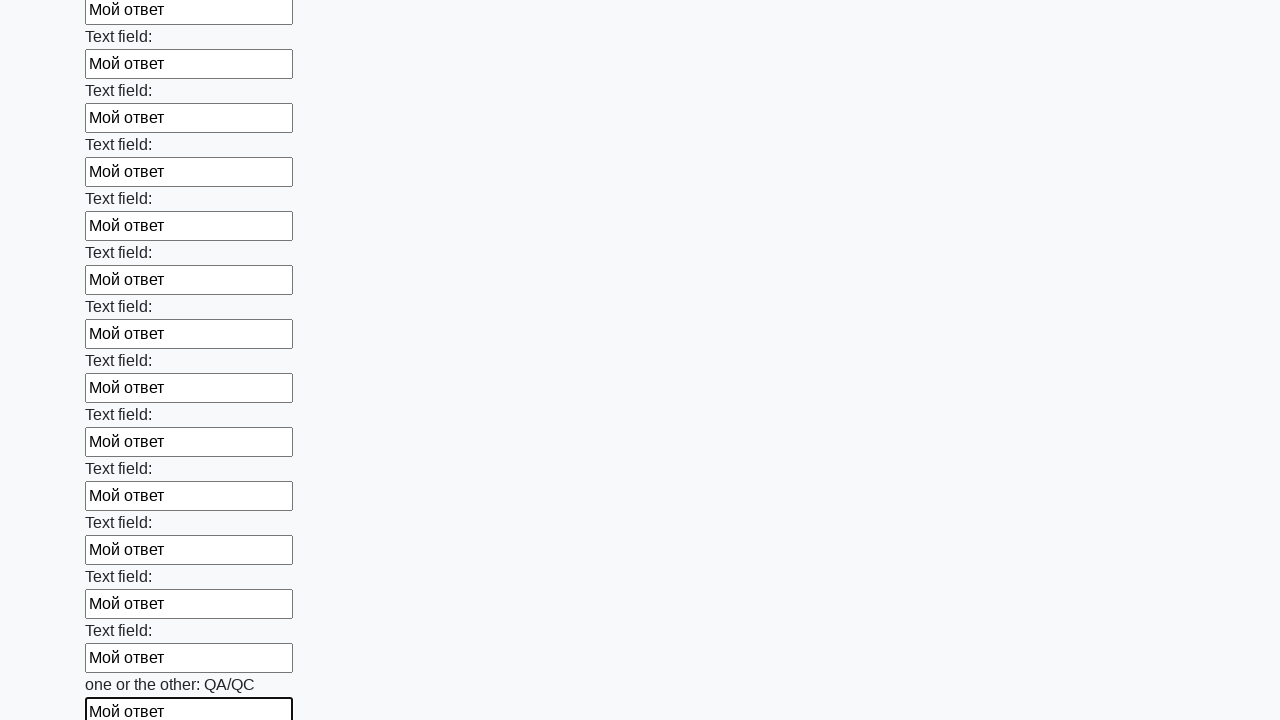

Filled text input field 89 of 100 with 'Мой ответ' on input[type='text'] >> nth=88
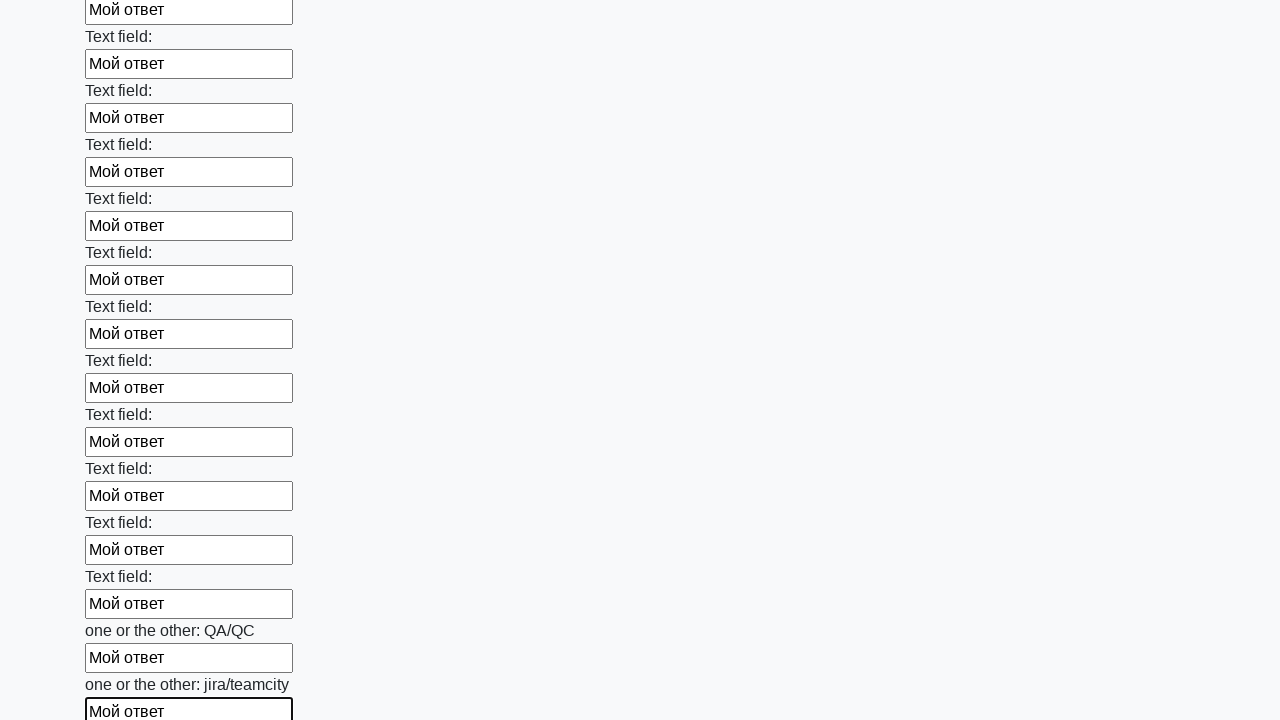

Filled text input field 90 of 100 with 'Мой ответ' on input[type='text'] >> nth=89
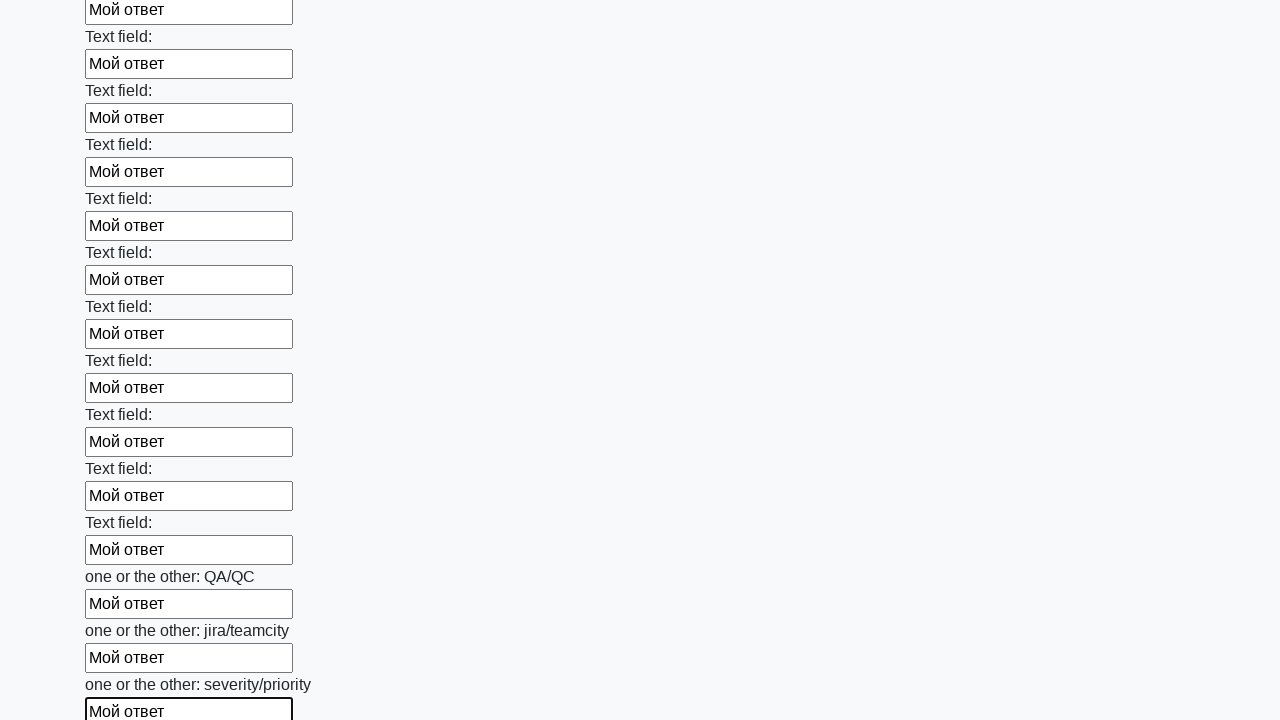

Filled text input field 91 of 100 with 'Мой ответ' on input[type='text'] >> nth=90
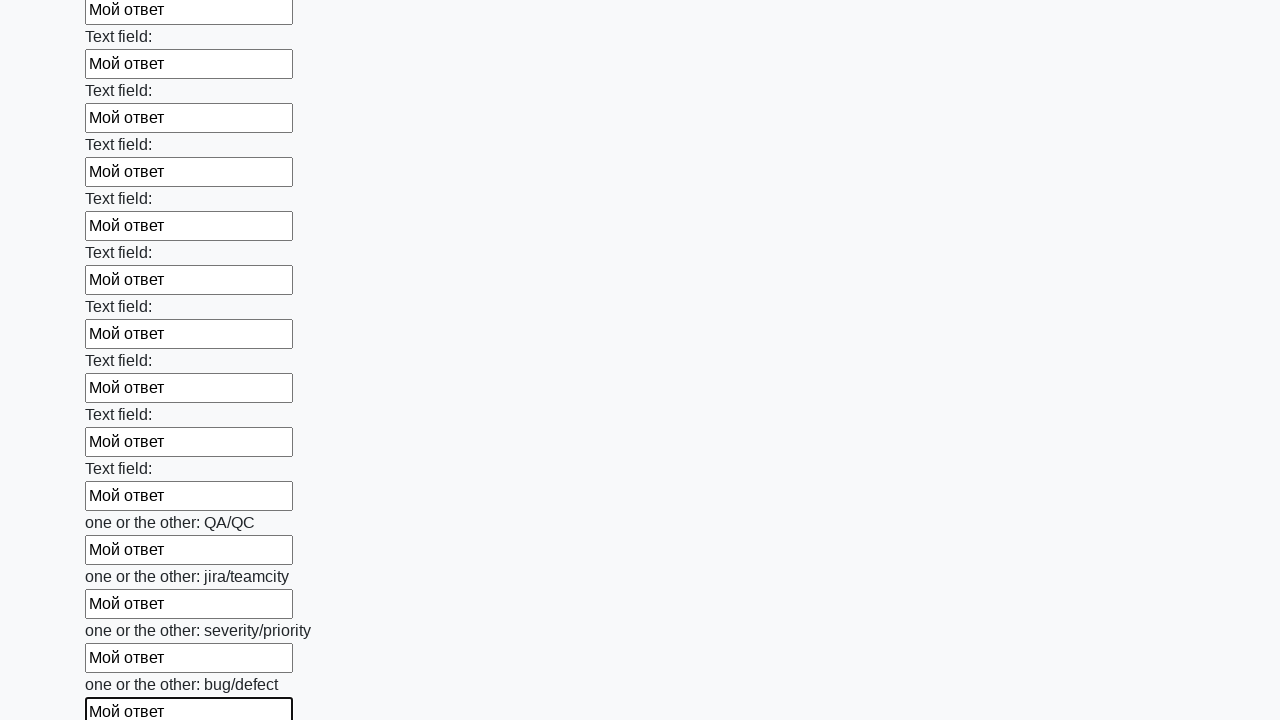

Filled text input field 92 of 100 with 'Мой ответ' on input[type='text'] >> nth=91
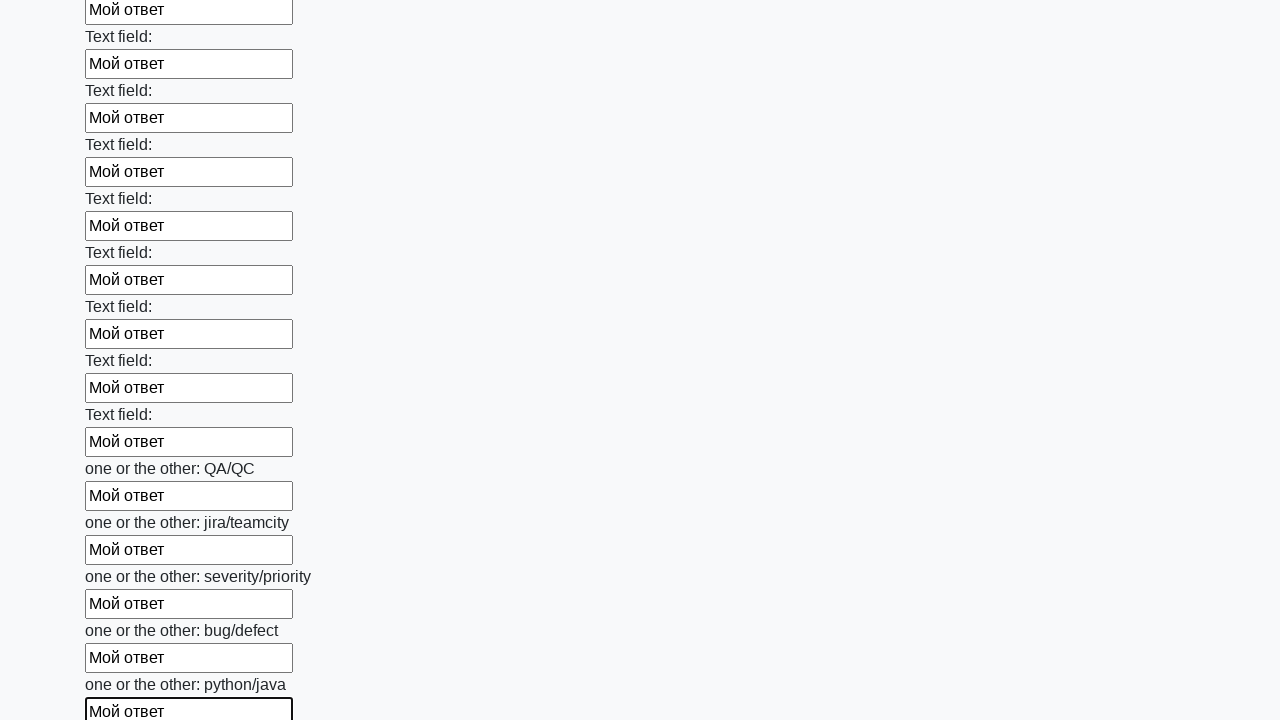

Filled text input field 93 of 100 with 'Мой ответ' on input[type='text'] >> nth=92
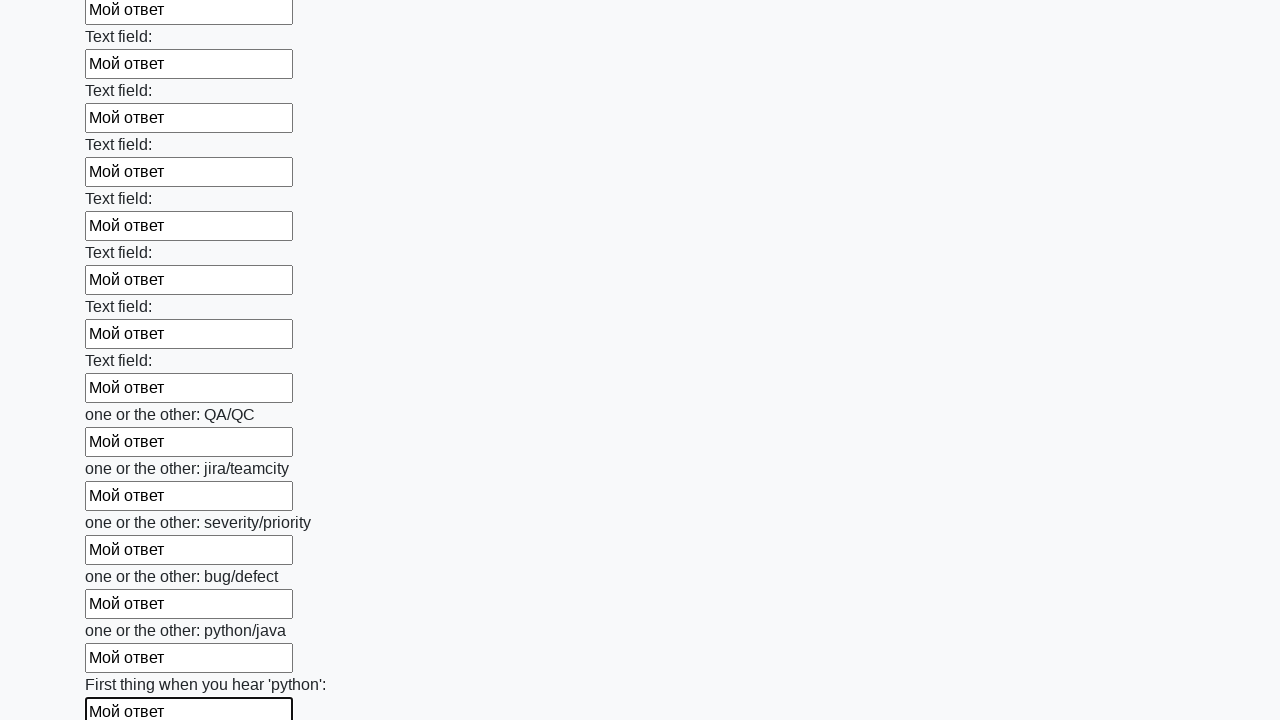

Filled text input field 94 of 100 with 'Мой ответ' on input[type='text'] >> nth=93
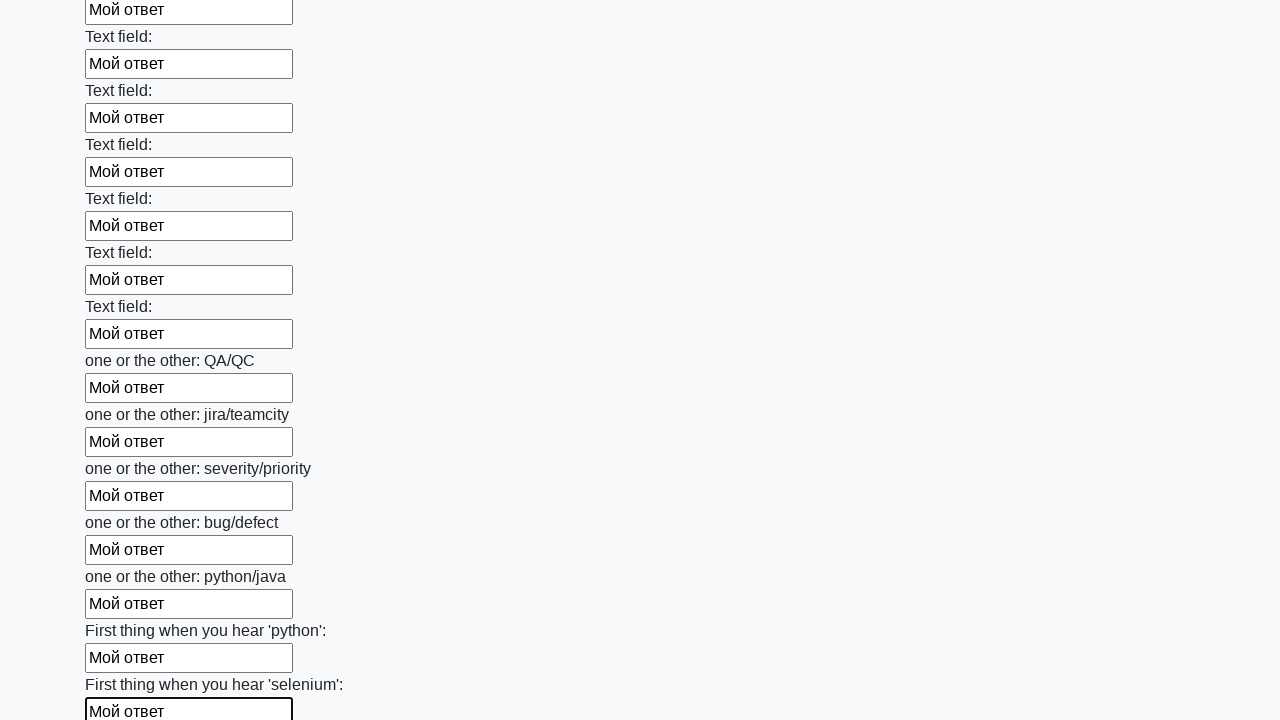

Filled text input field 95 of 100 with 'Мой ответ' on input[type='text'] >> nth=94
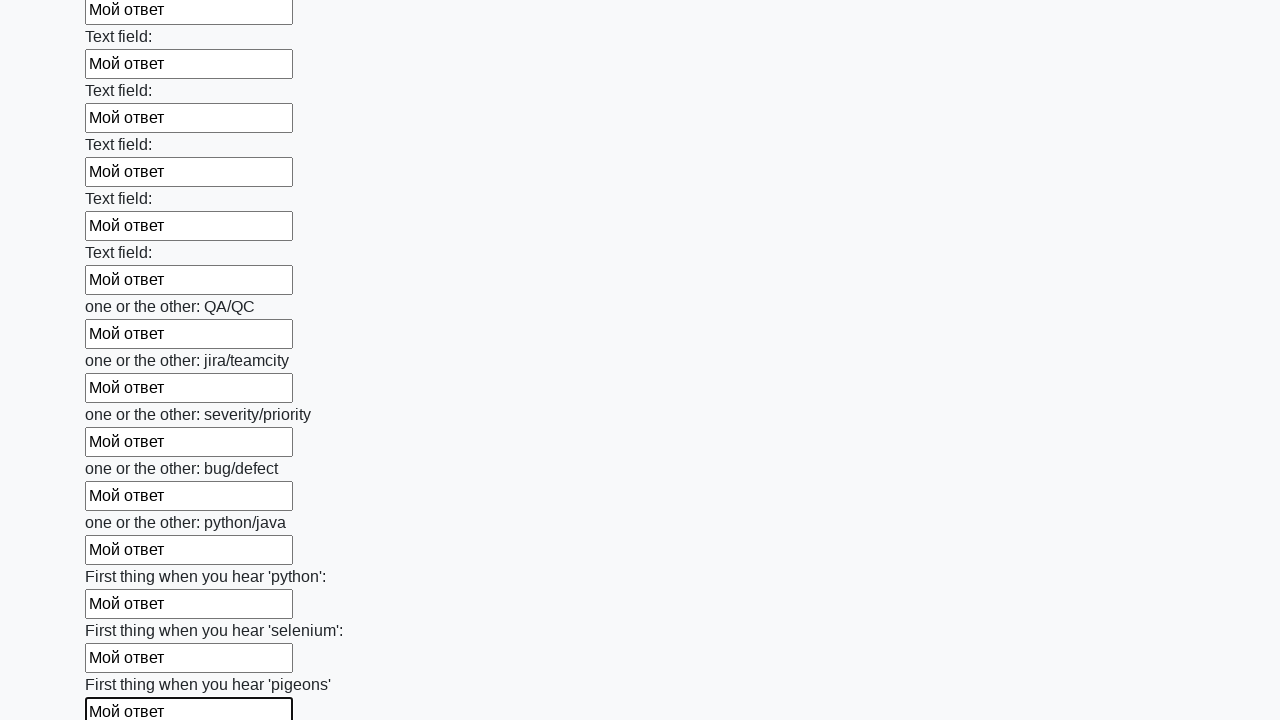

Filled text input field 96 of 100 with 'Мой ответ' on input[type='text'] >> nth=95
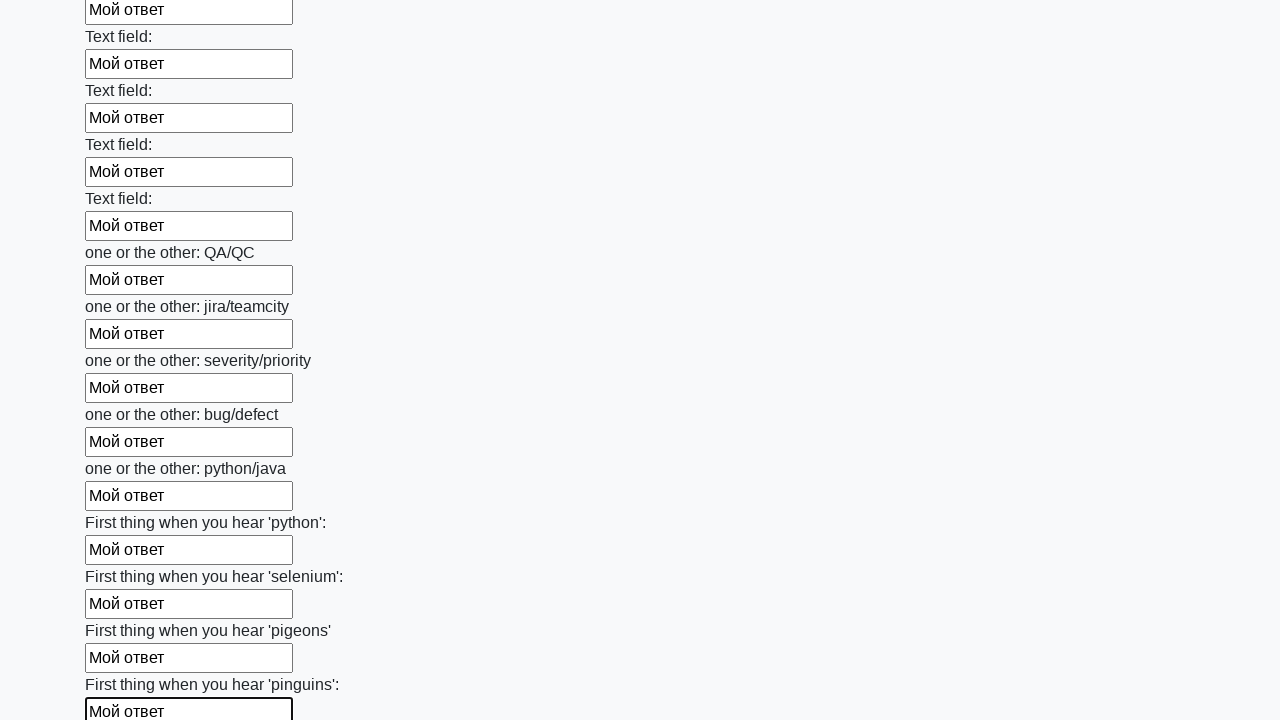

Filled text input field 97 of 100 with 'Мой ответ' on input[type='text'] >> nth=96
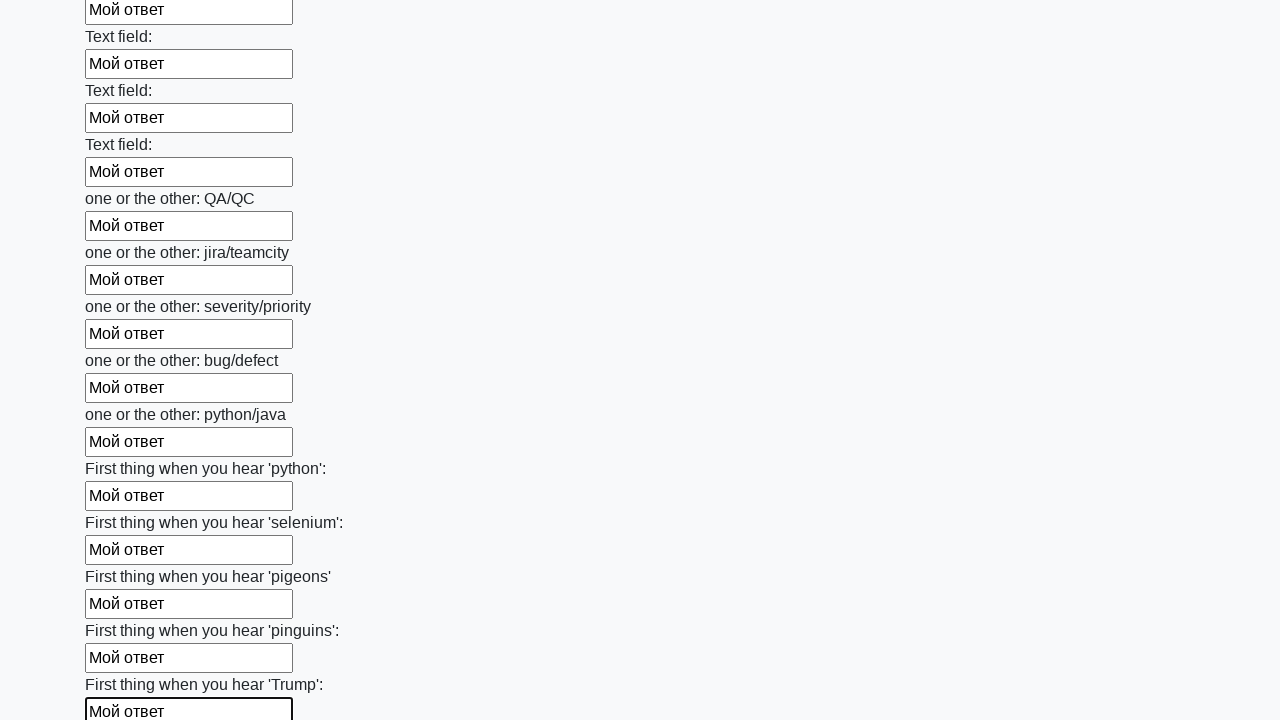

Filled text input field 98 of 100 with 'Мой ответ' on input[type='text'] >> nth=97
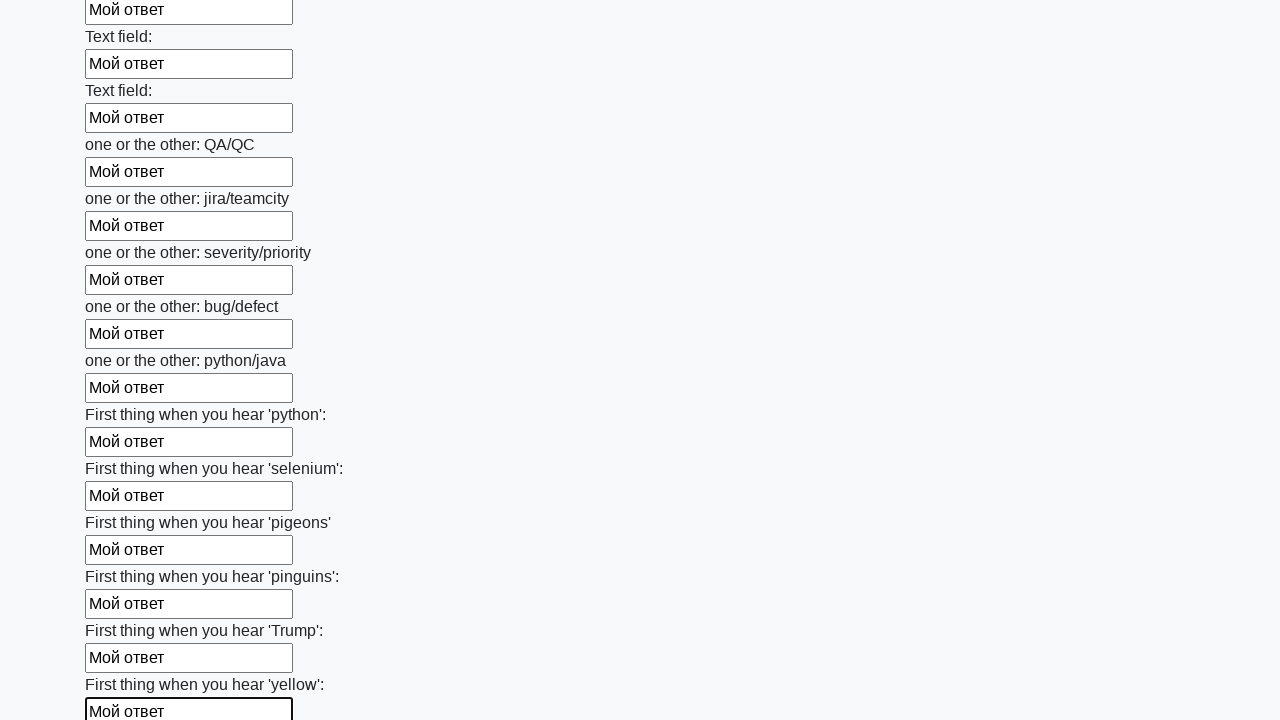

Filled text input field 99 of 100 with 'Мой ответ' on input[type='text'] >> nth=98
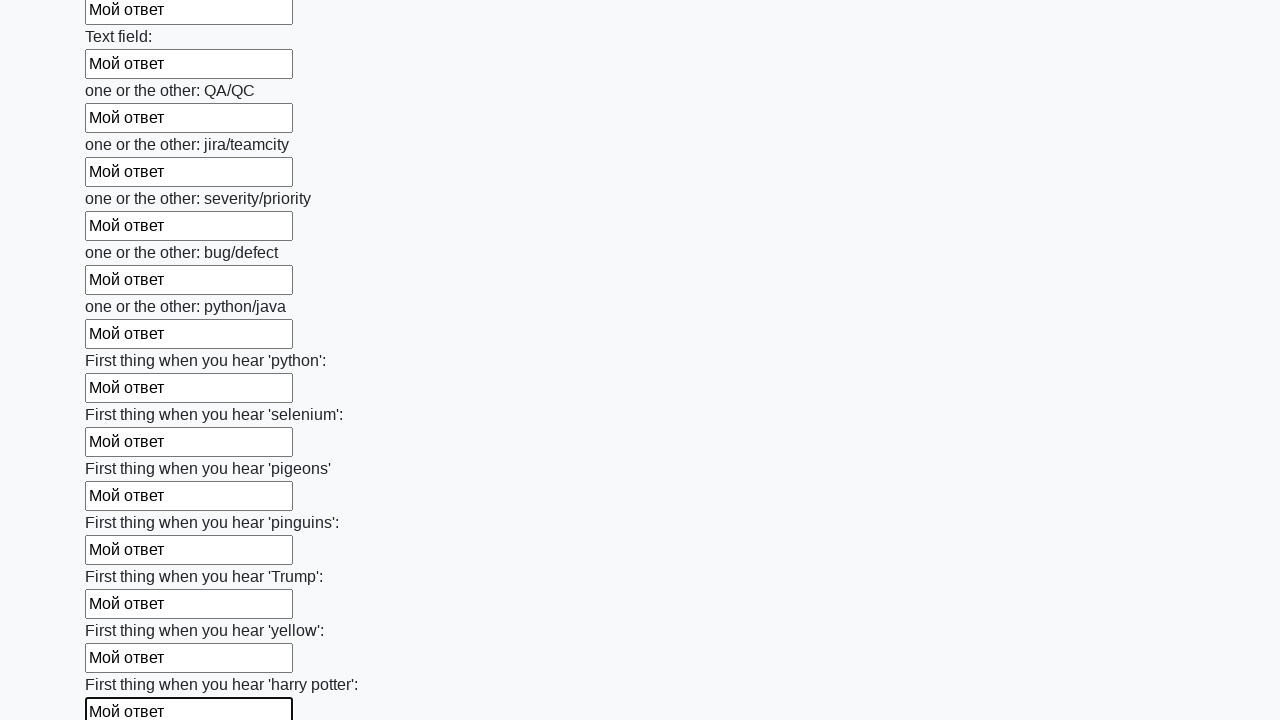

Filled text input field 100 of 100 with 'Мой ответ' on input[type='text'] >> nth=99
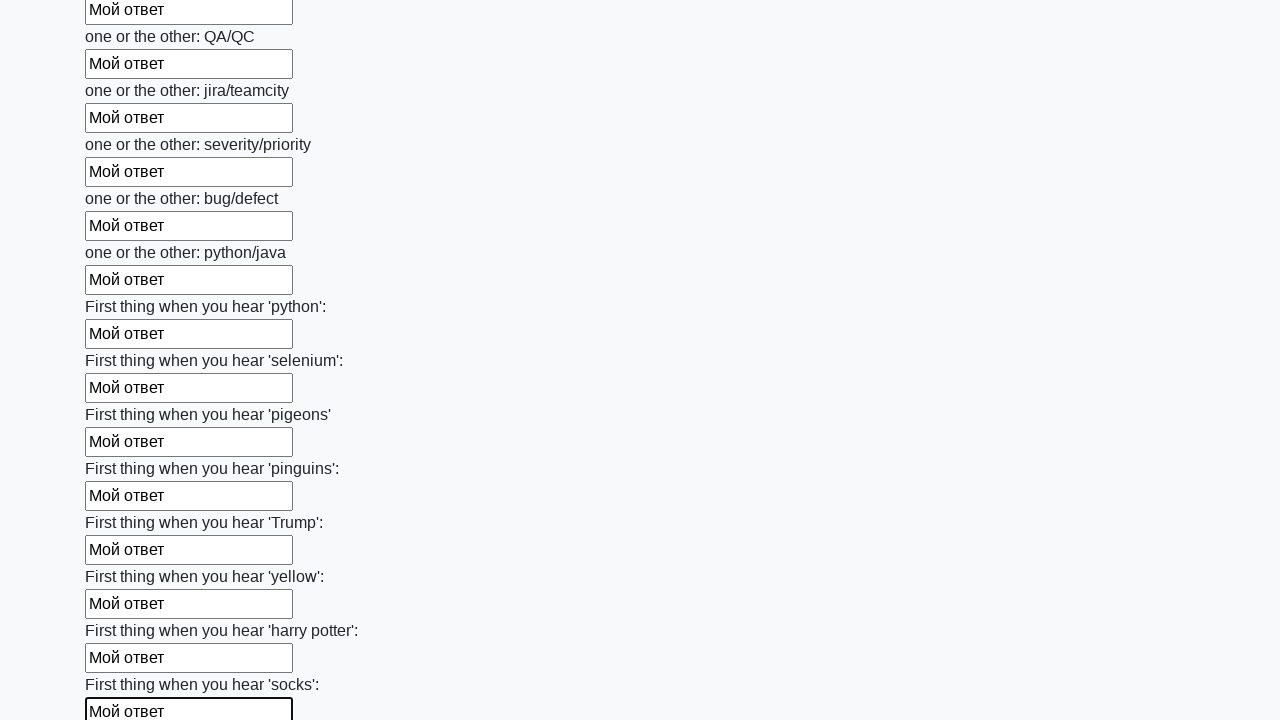

Clicked the submit button to submit the form at (123, 611) on button.btn
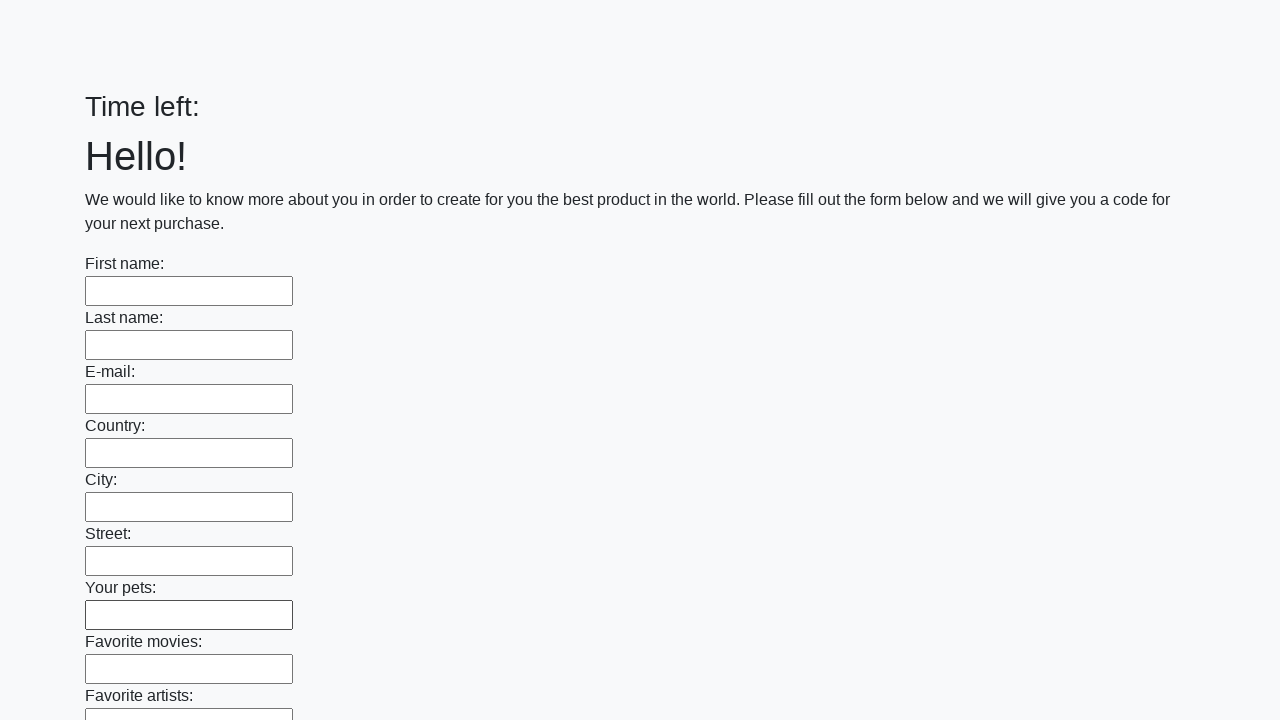

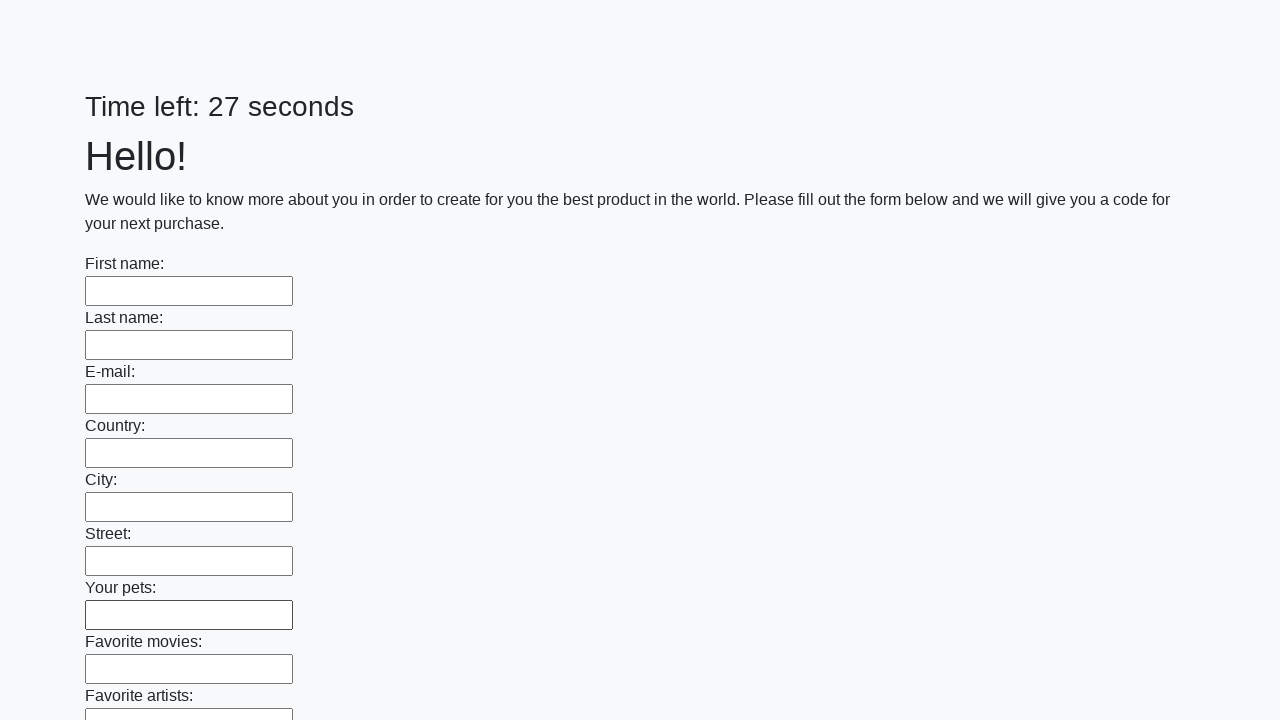